Fills out a large form by populating all text input fields with random alphanumeric strings and submitting the form

Starting URL: http://suninjuly.github.io/huge_form.html

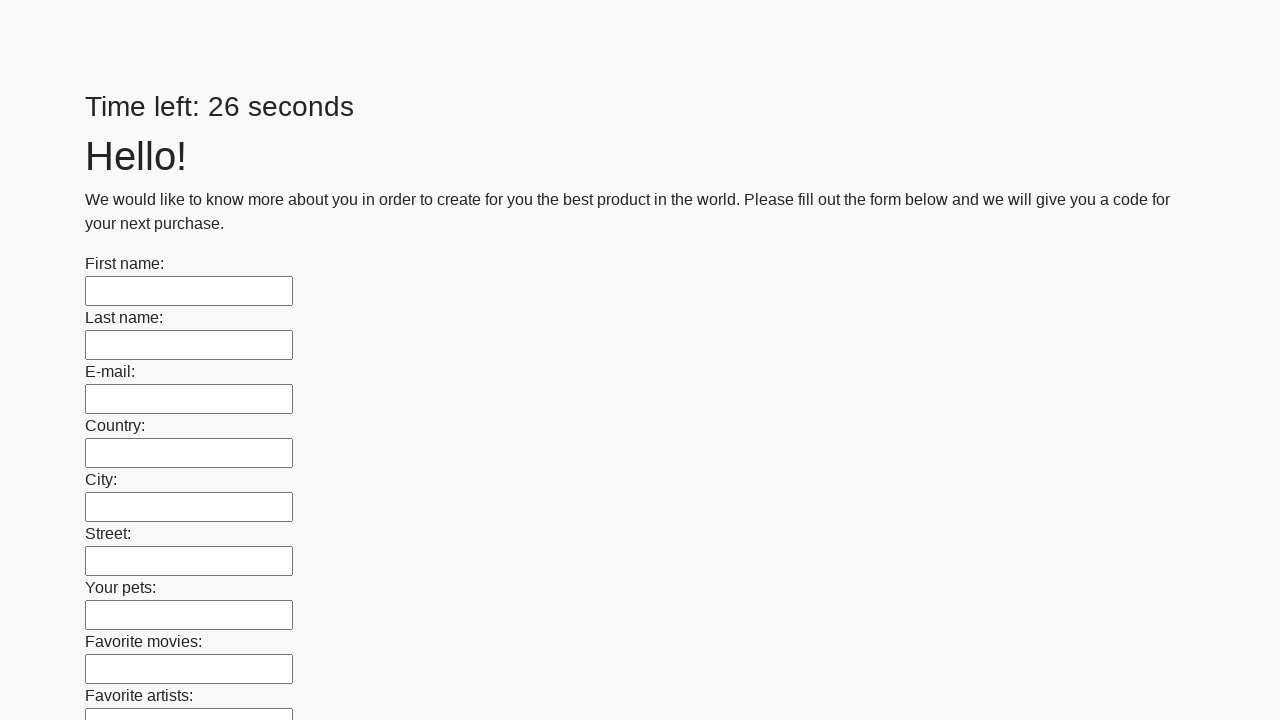

Navigated to huge form page
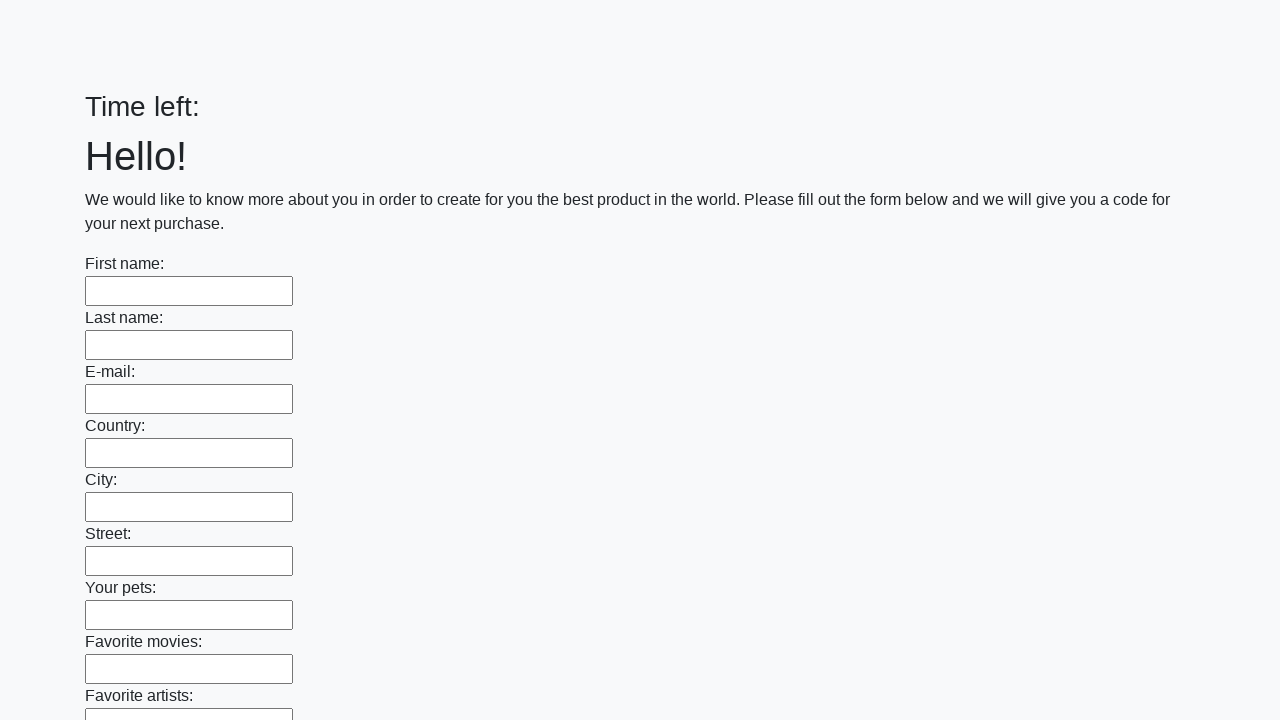

Located all text input fields on the form
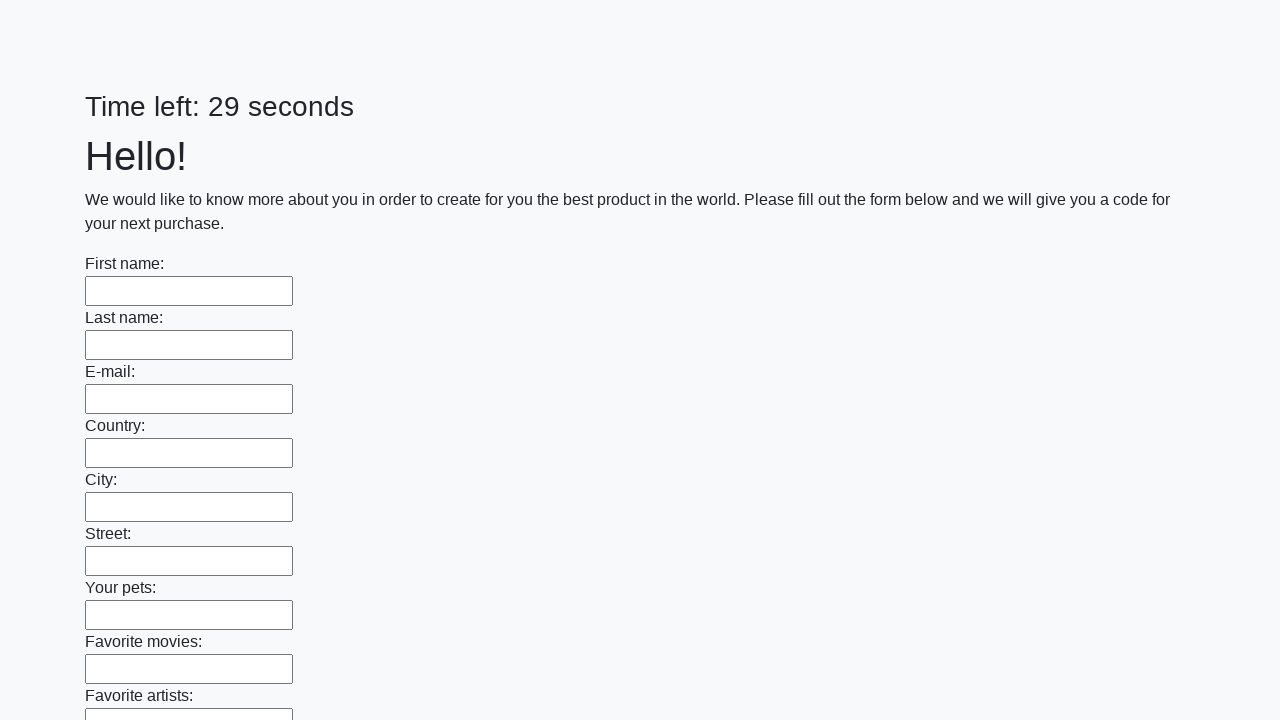

Filled a text input field with random string 'NMr5hc'
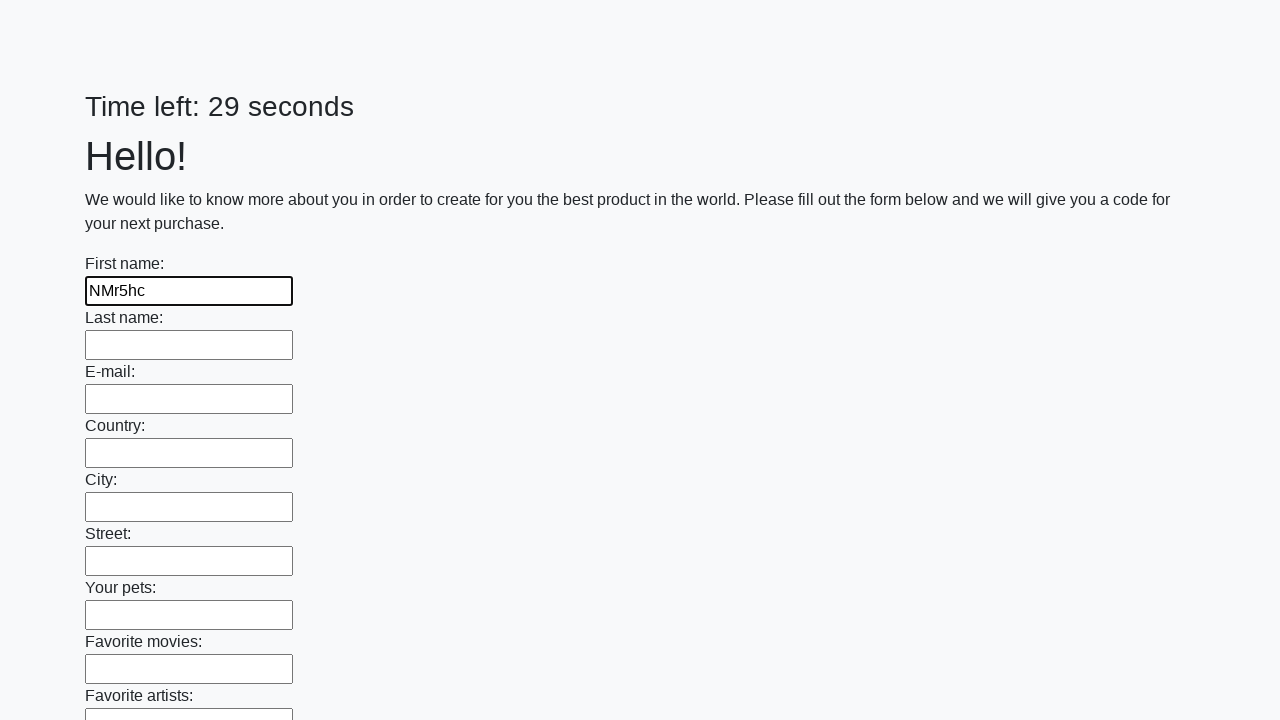

Filled a text input field with random string 'FqfiyX'
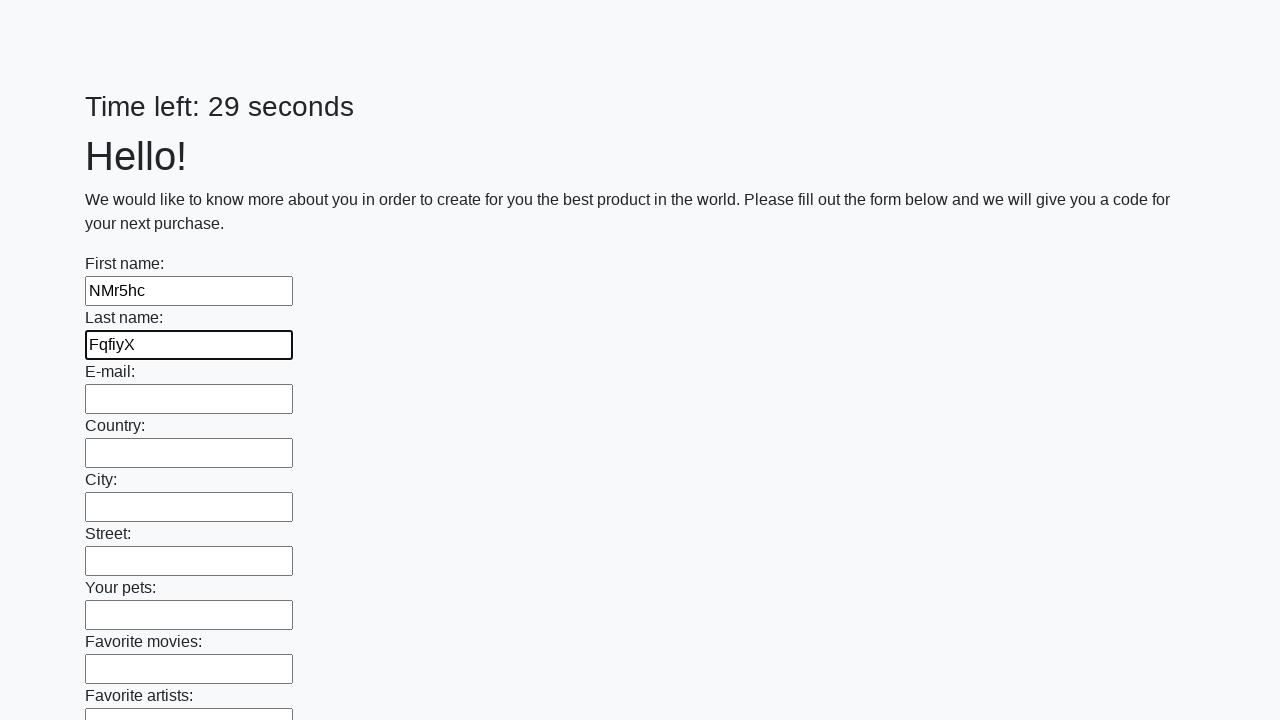

Filled a text input field with random string 'XCKYFd'
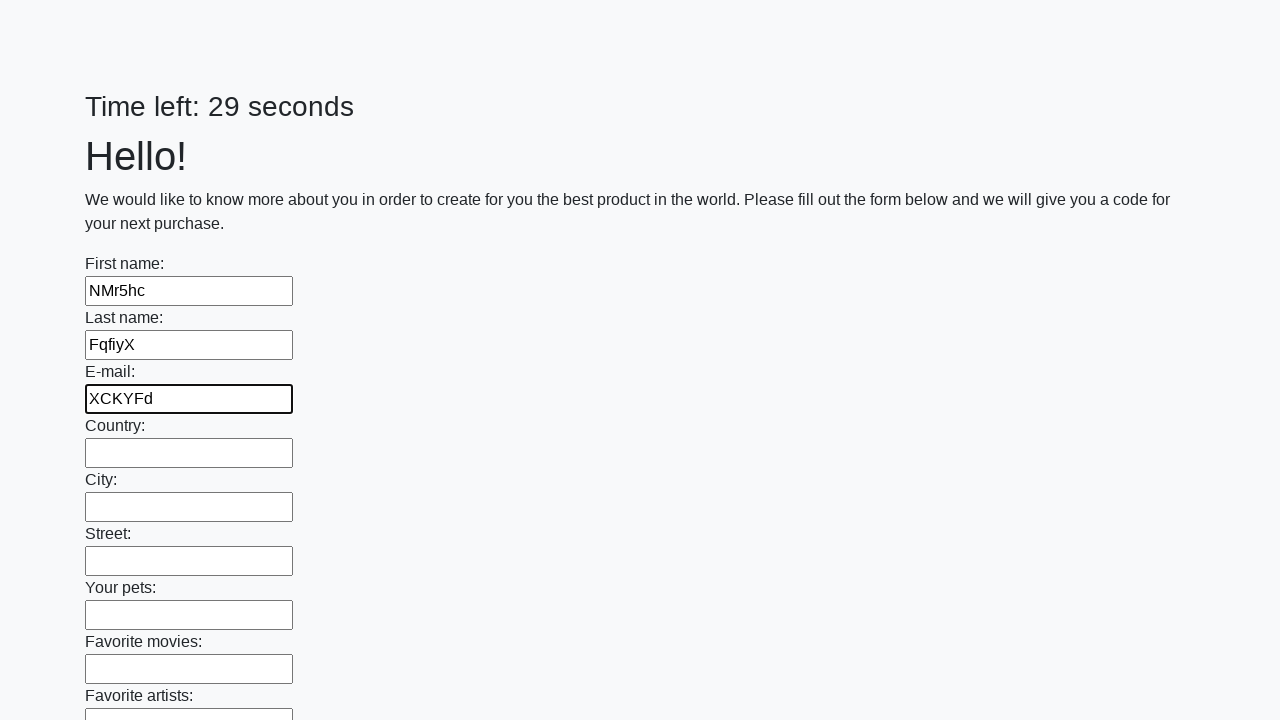

Filled a text input field with random string 'h7N2MH'
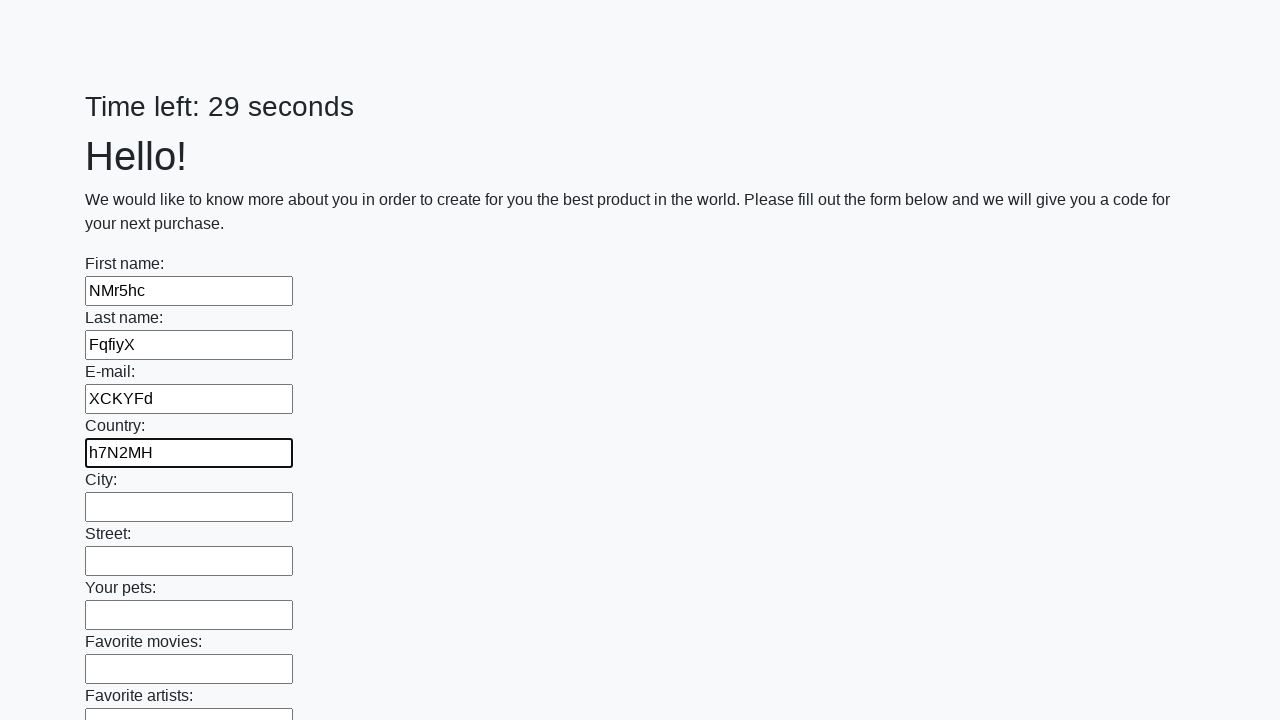

Filled a text input field with random string 'JNY3kX'
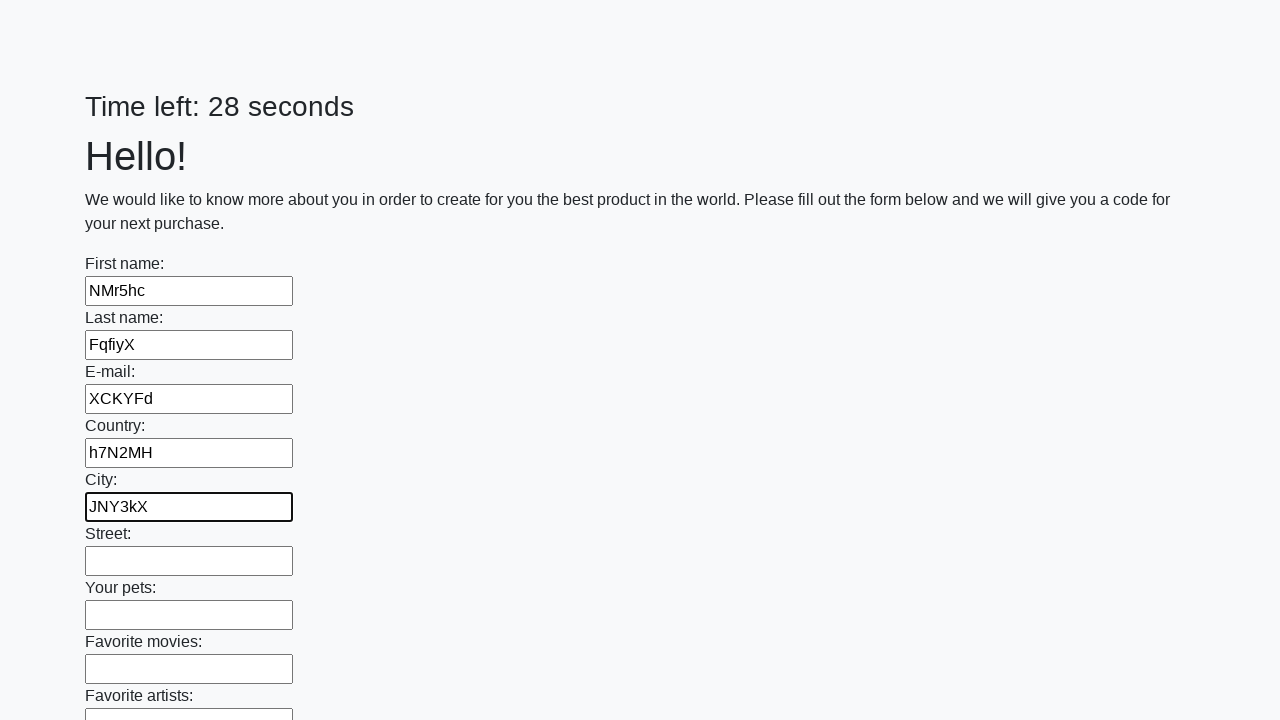

Filled a text input field with random string 'ou7CMk'
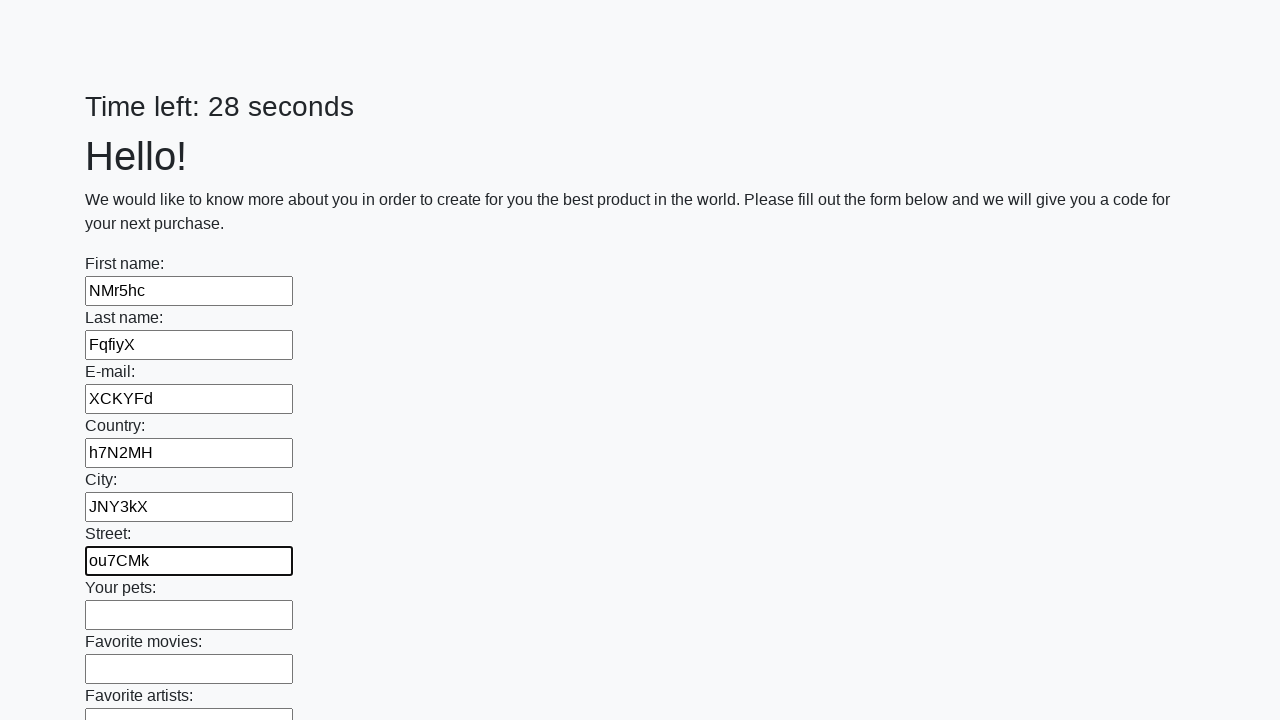

Filled a text input field with random string 'GslUvT'
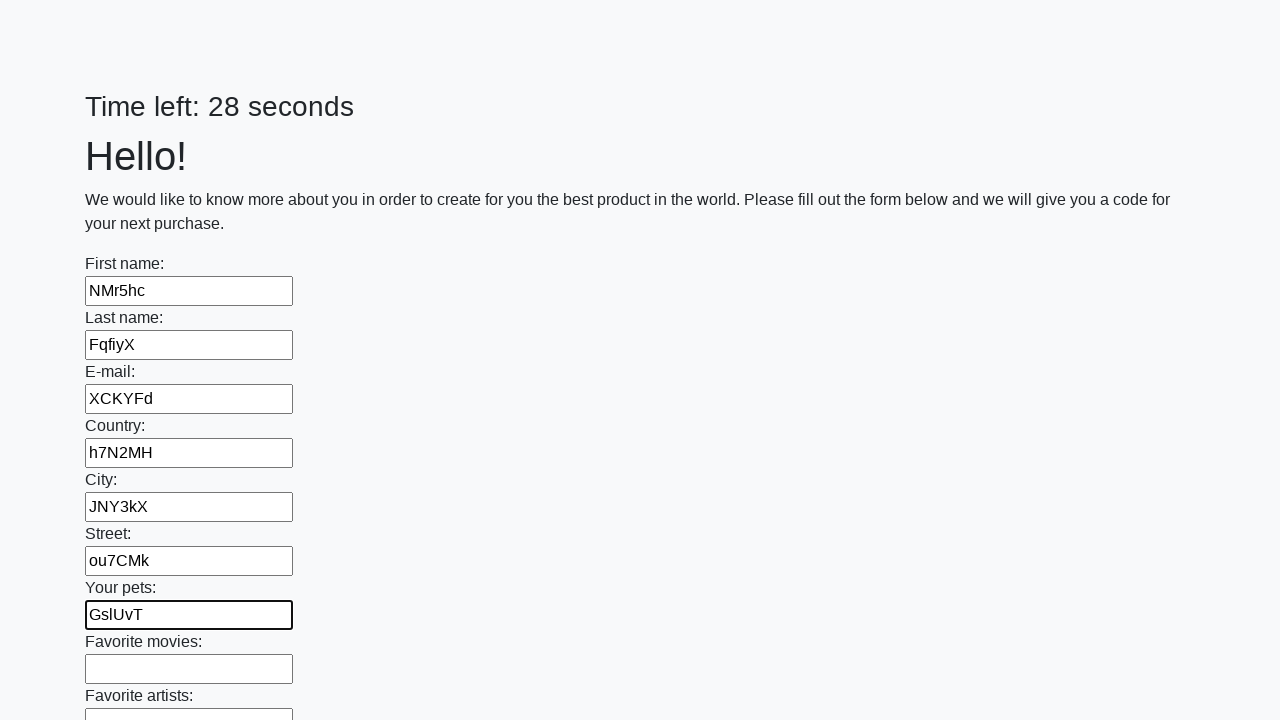

Filled a text input field with random string 'QrvmuM'
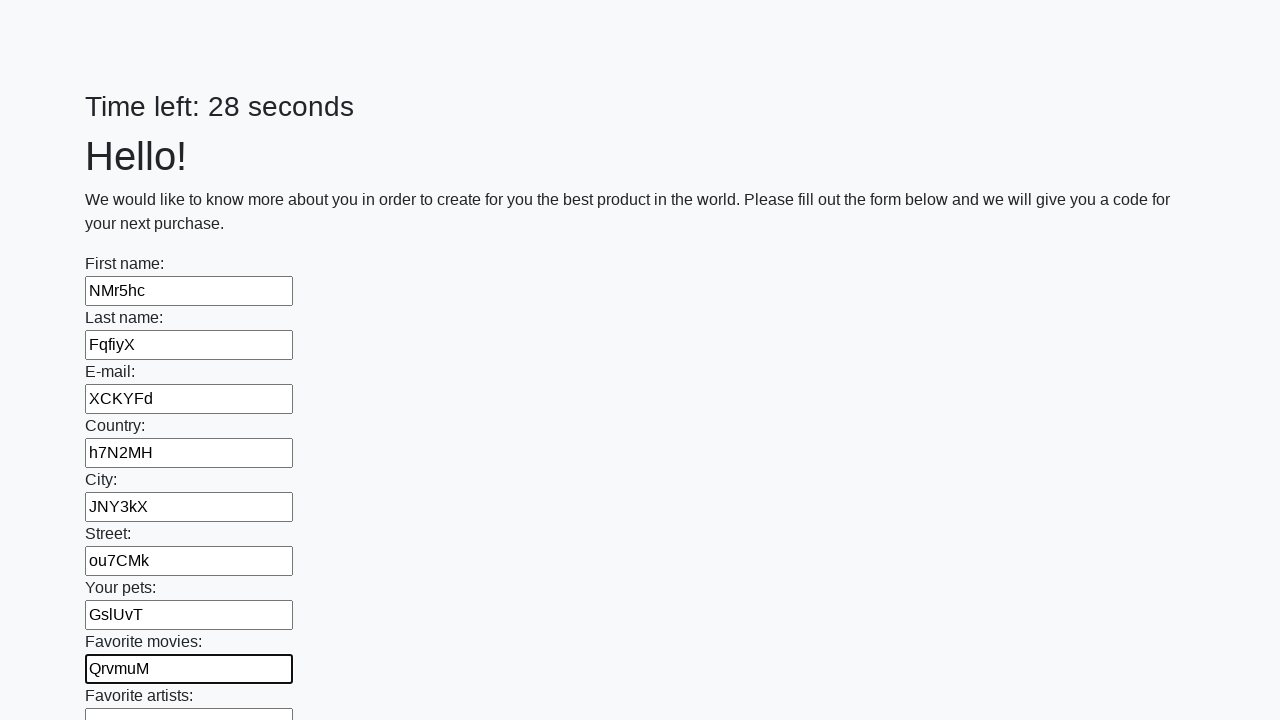

Filled a text input field with random string 'DILXEJ'
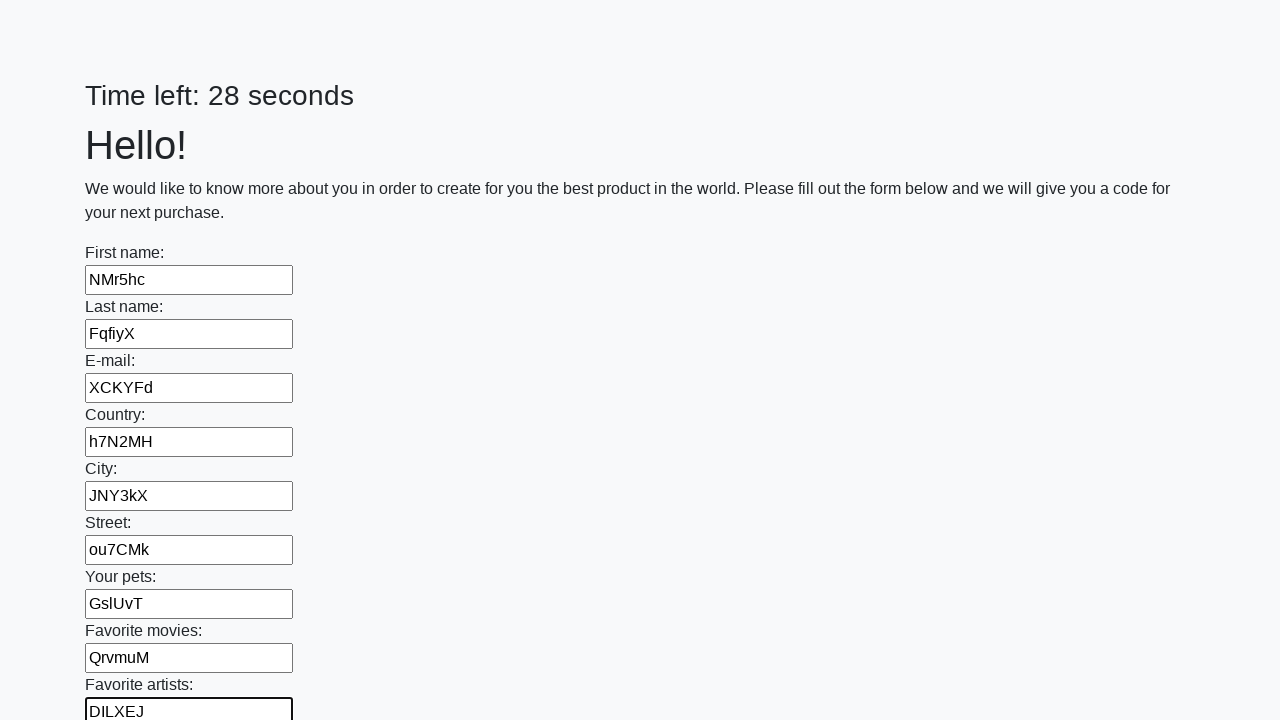

Filled a text input field with random string '9APy3A'
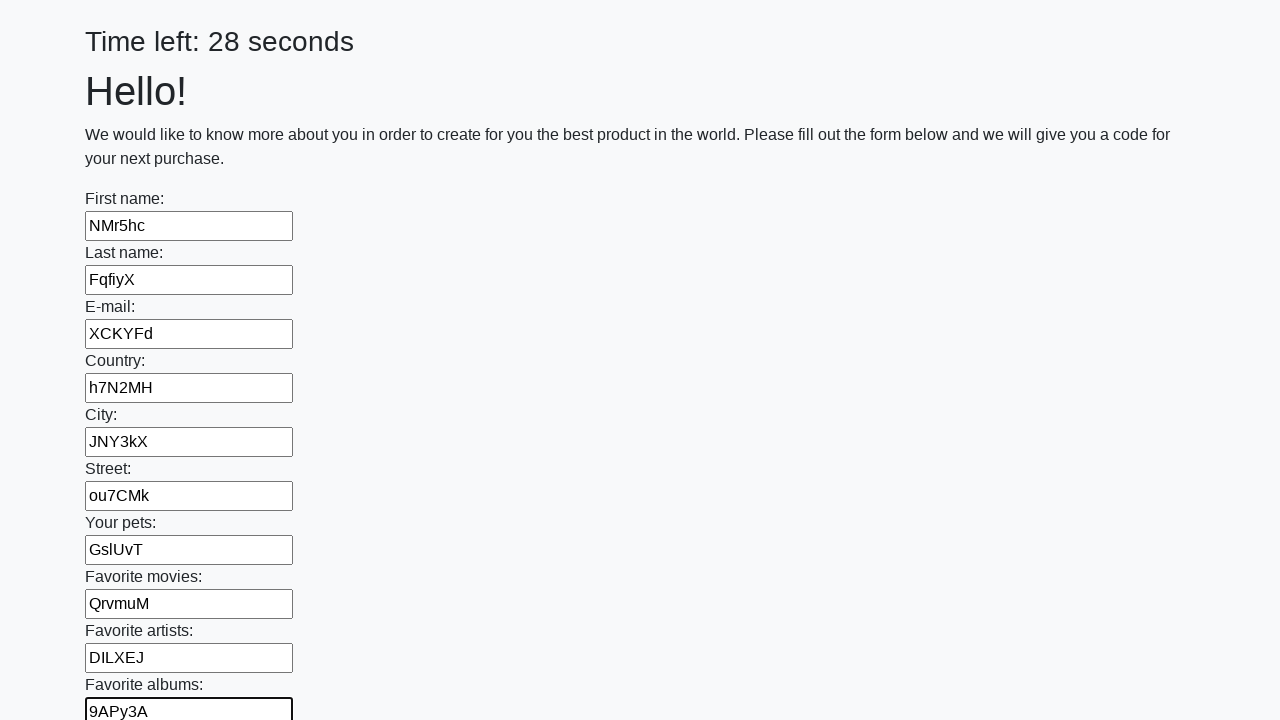

Filled a text input field with random string 'izHG6K'
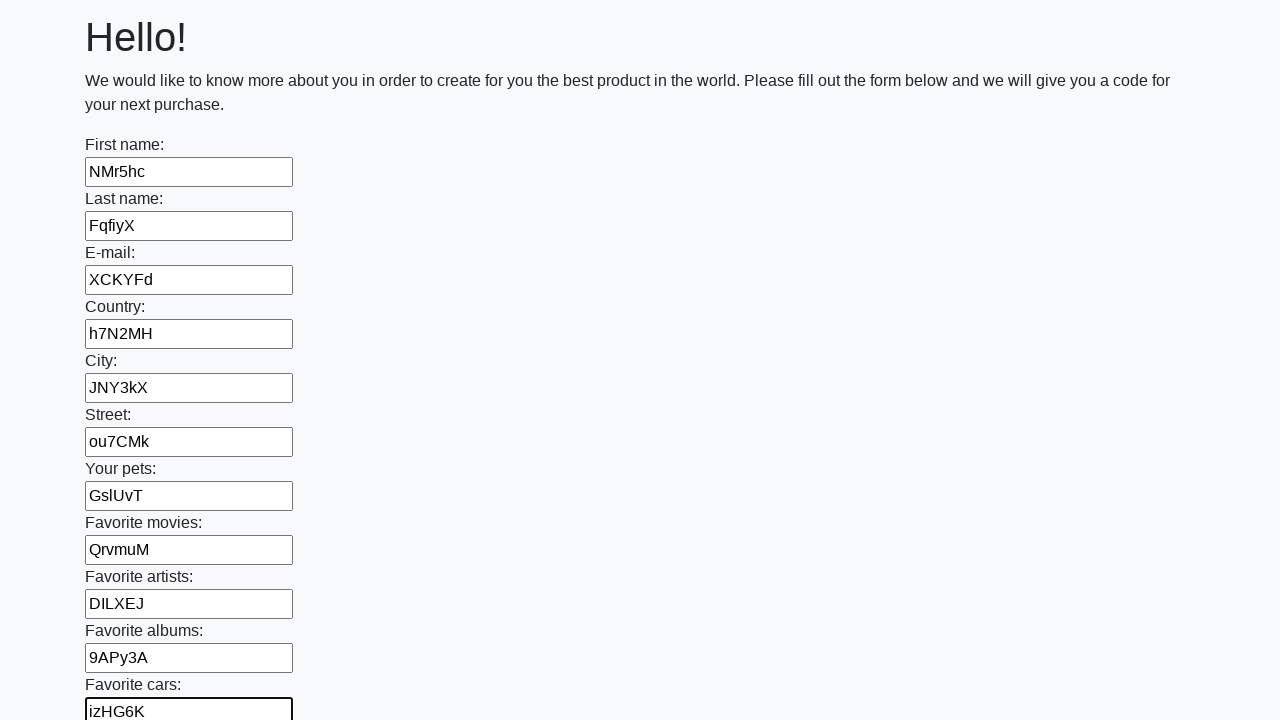

Filled a text input field with random string '1Atnpr'
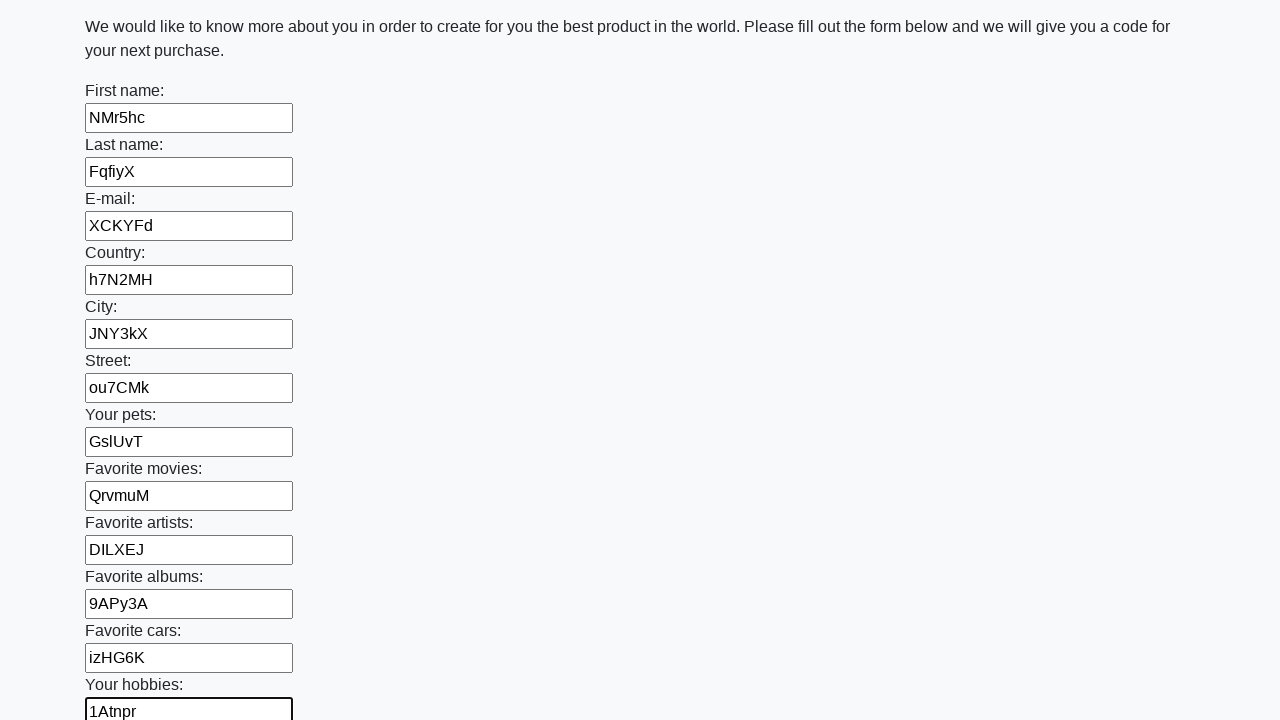

Filled a text input field with random string '4oaQPq'
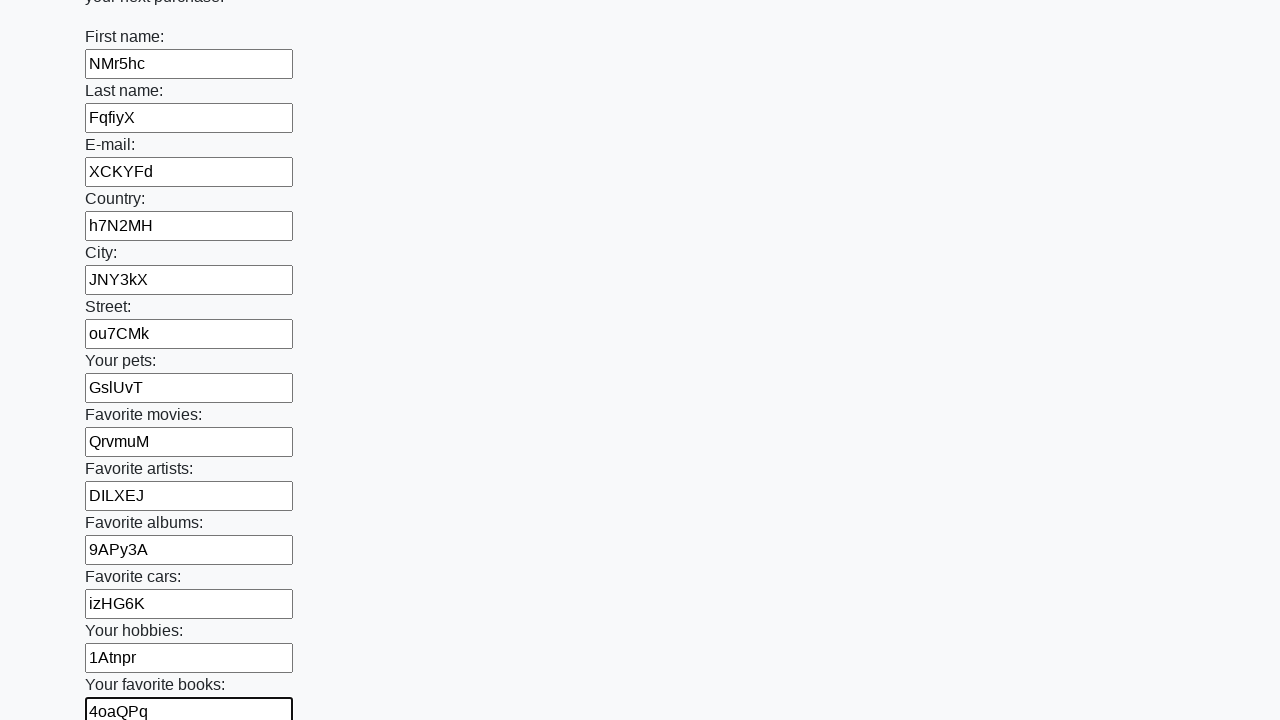

Filled a text input field with random string 'BapK9o'
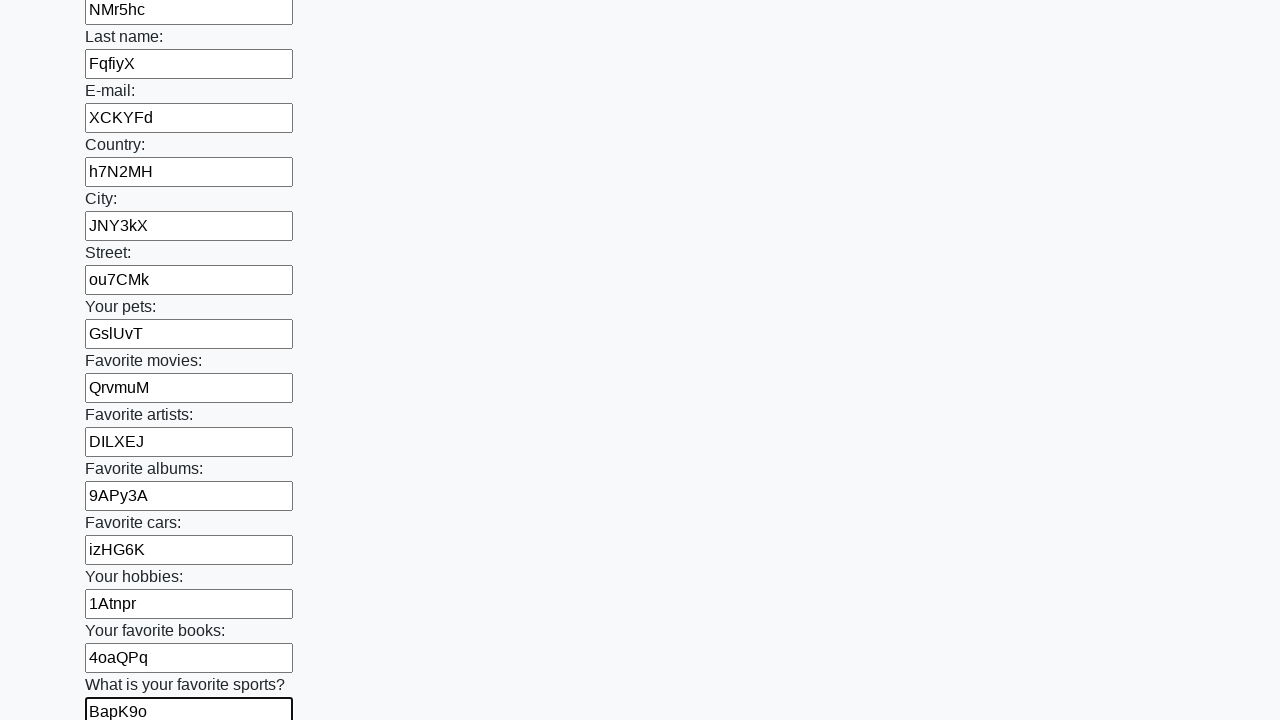

Filled a text input field with random string 'eYHUG2'
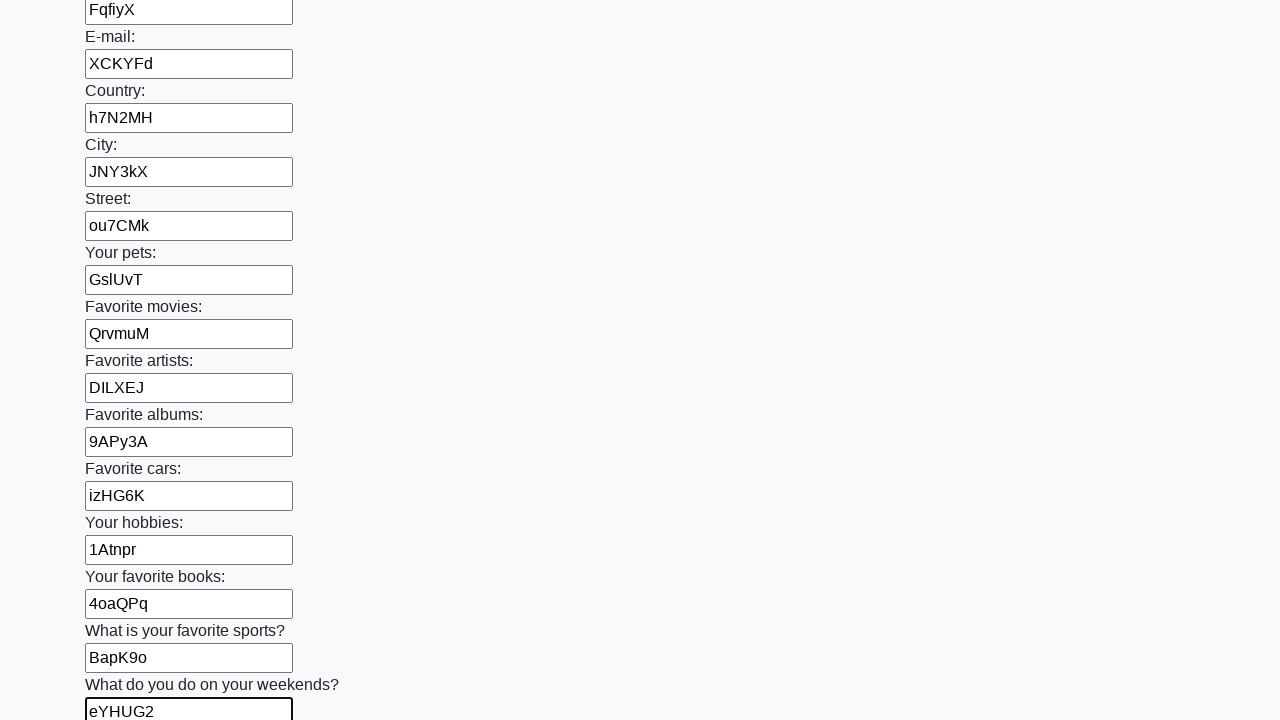

Filled a text input field with random string 'gATDfM'
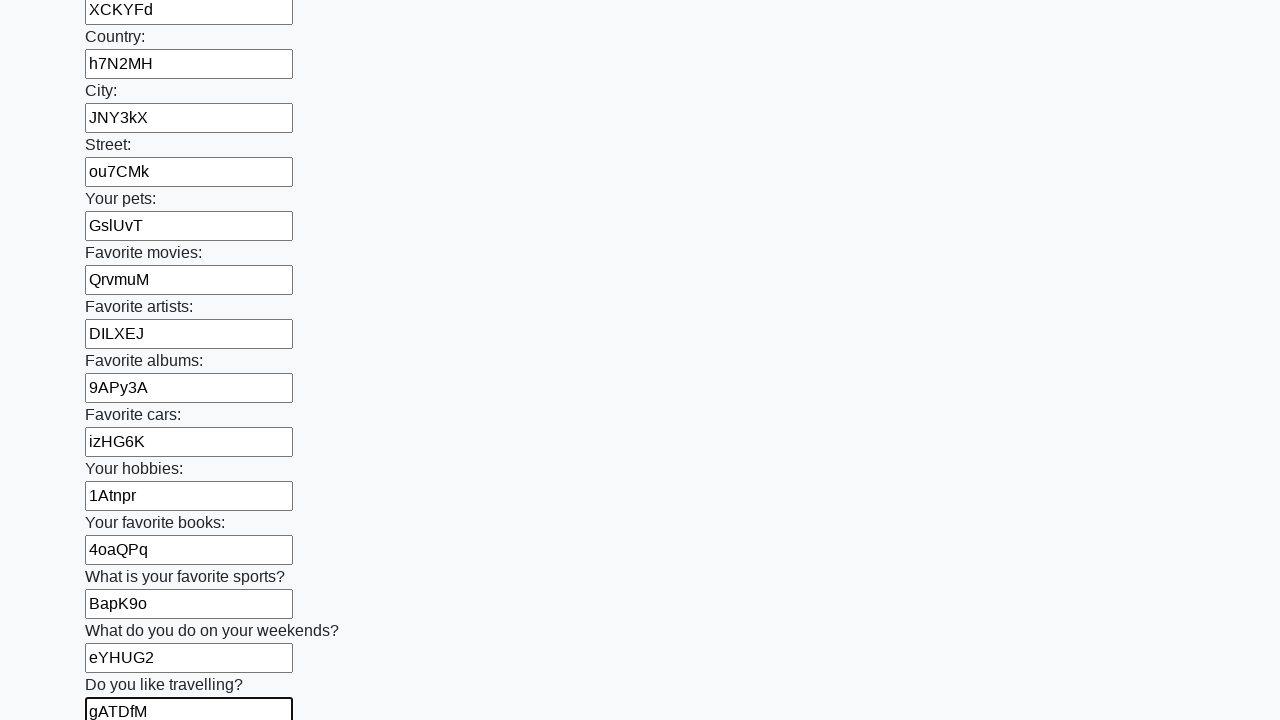

Filled a text input field with random string 'VqmUnz'
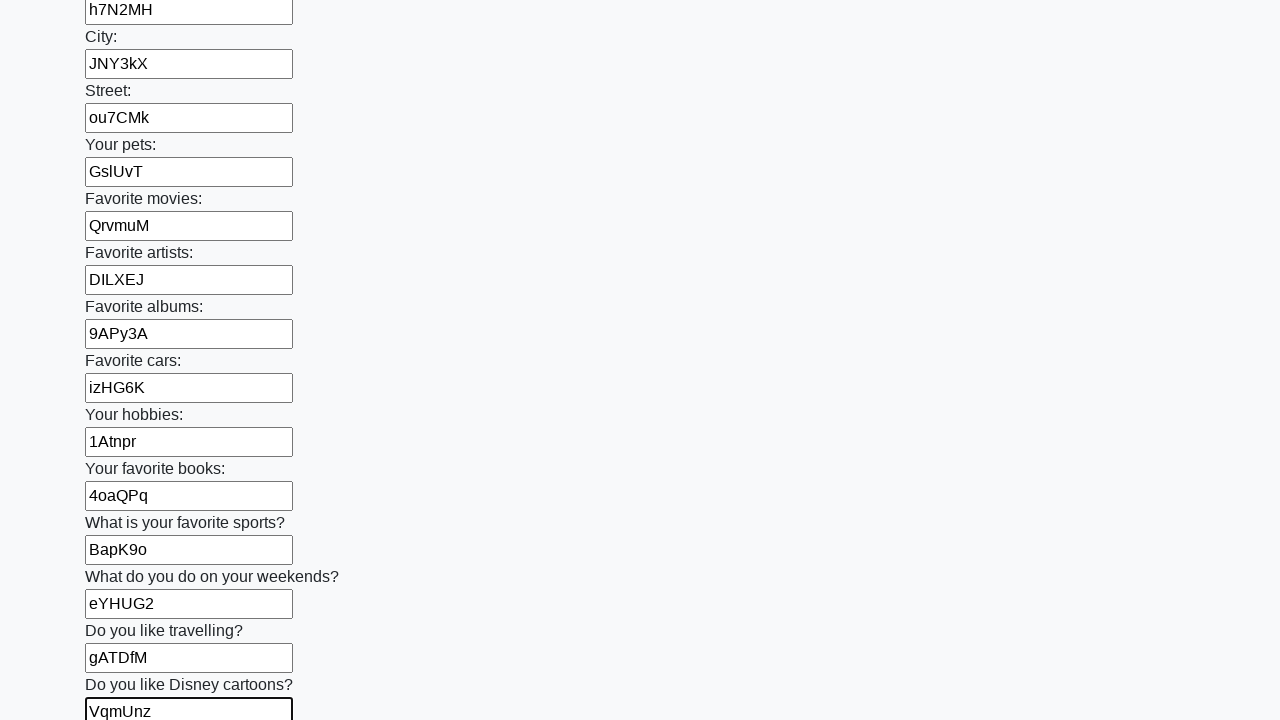

Filled a text input field with random string 'qtgAwh'
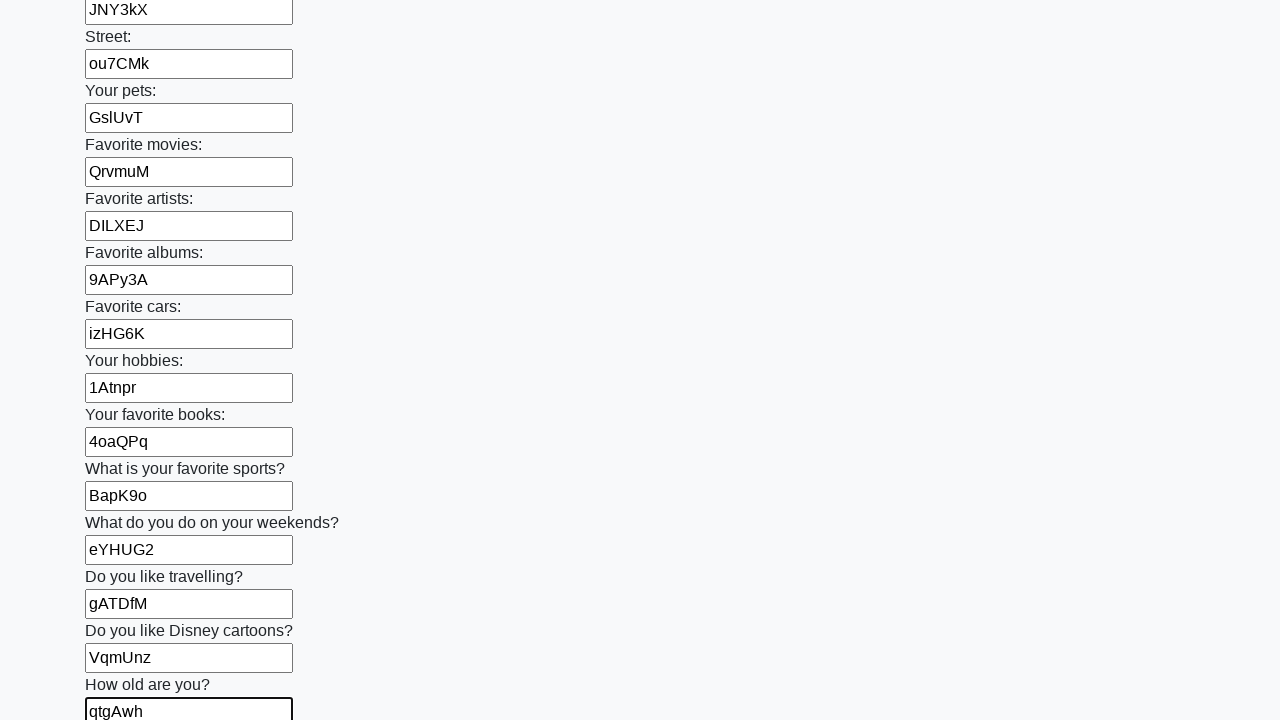

Filled a text input field with random string 'vIdgCw'
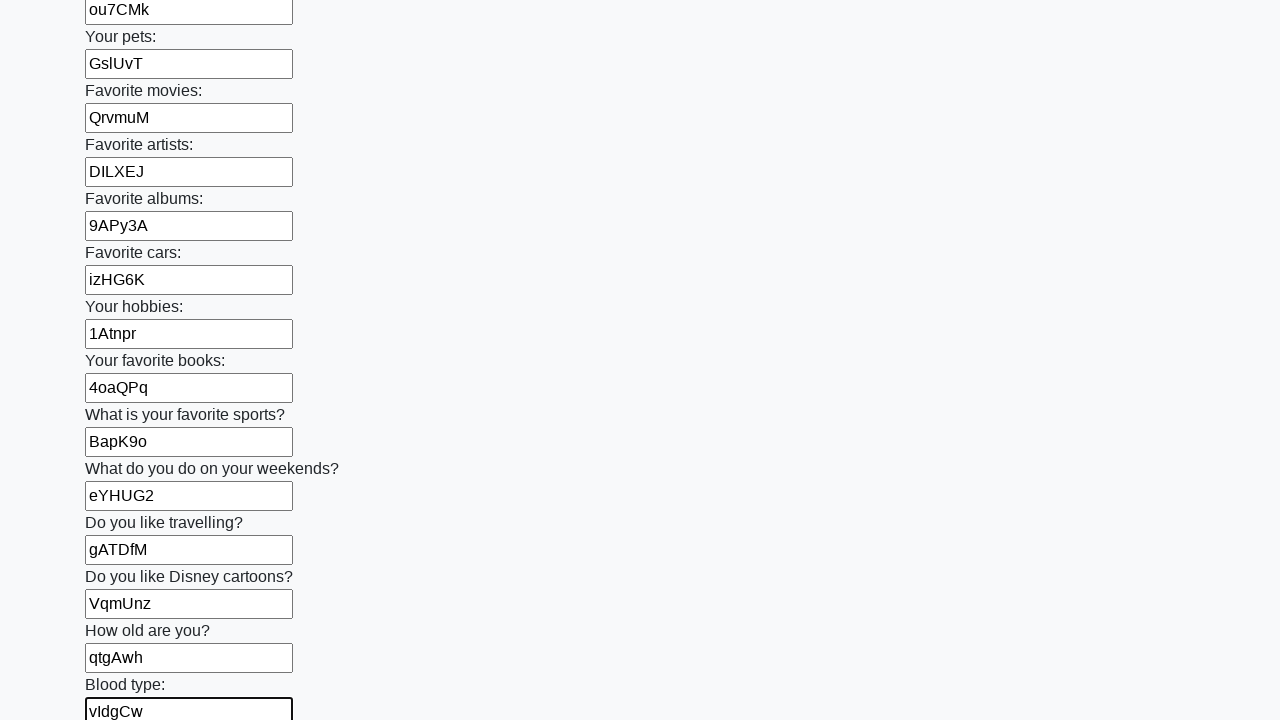

Filled a text input field with random string 'kaZeZZ'
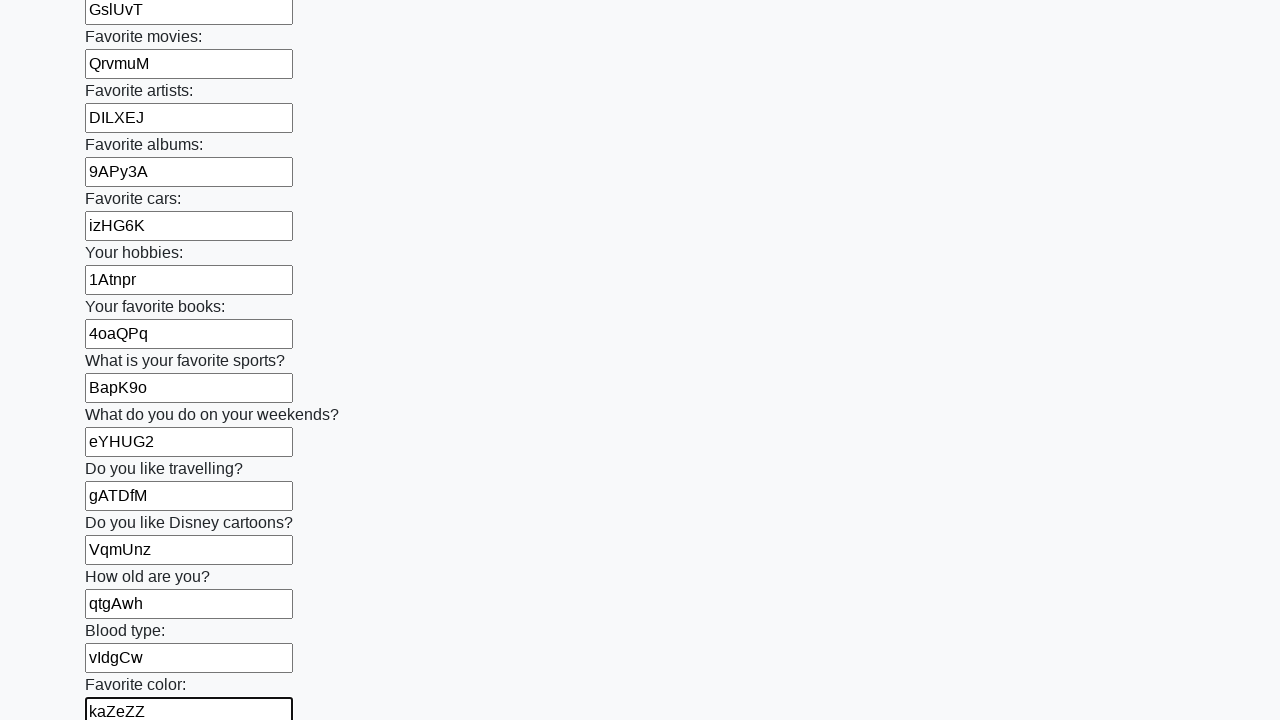

Filled a text input field with random string 'bEzqeI'
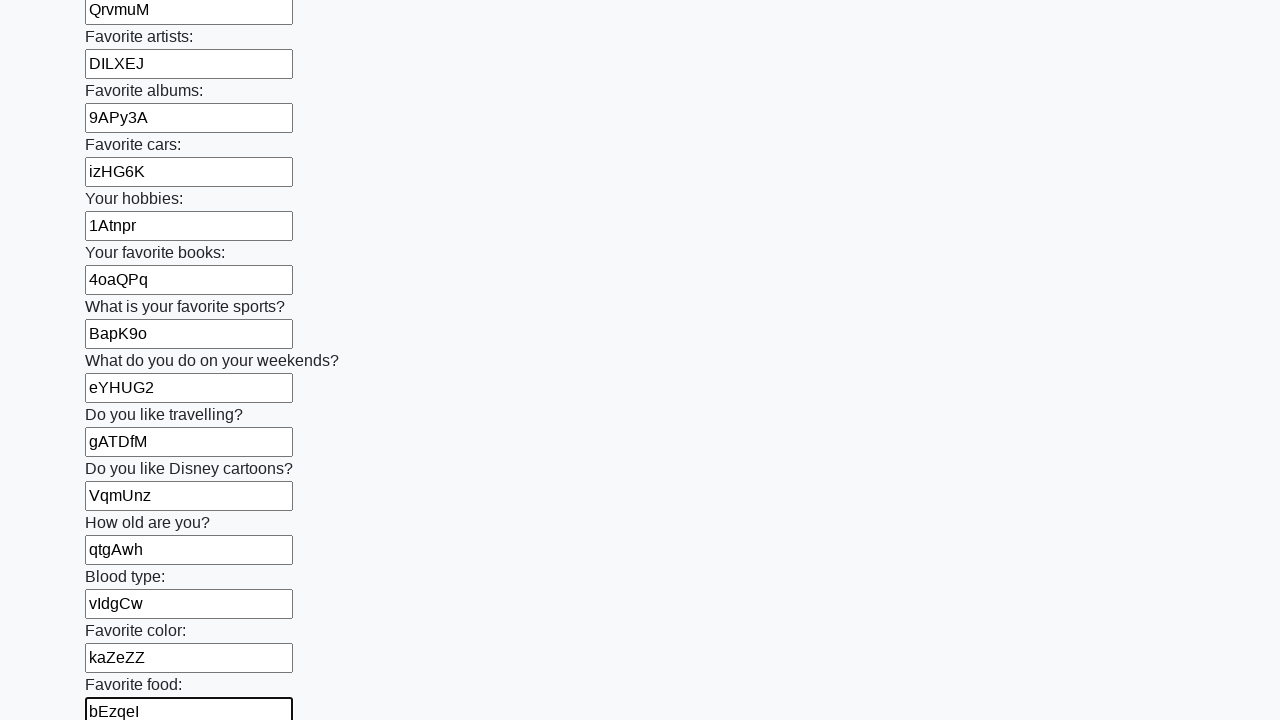

Filled a text input field with random string 'g878Oj'
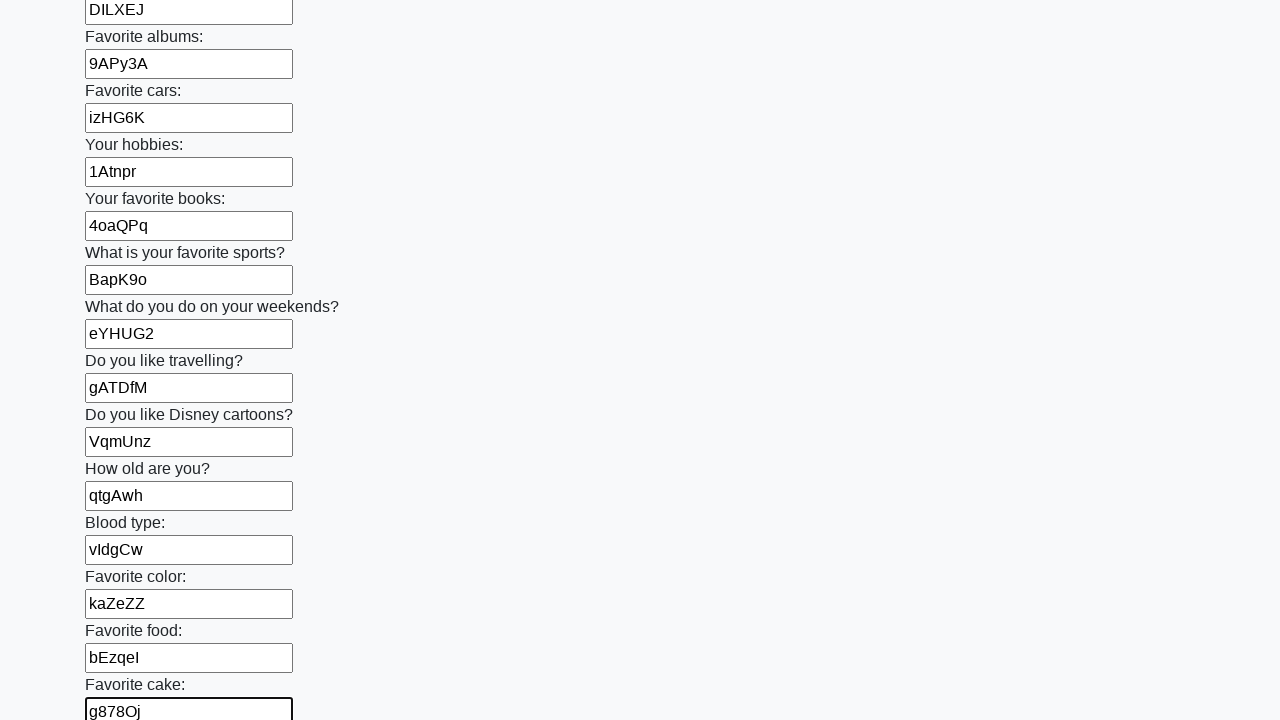

Filled a text input field with random string 'aKUVR5'
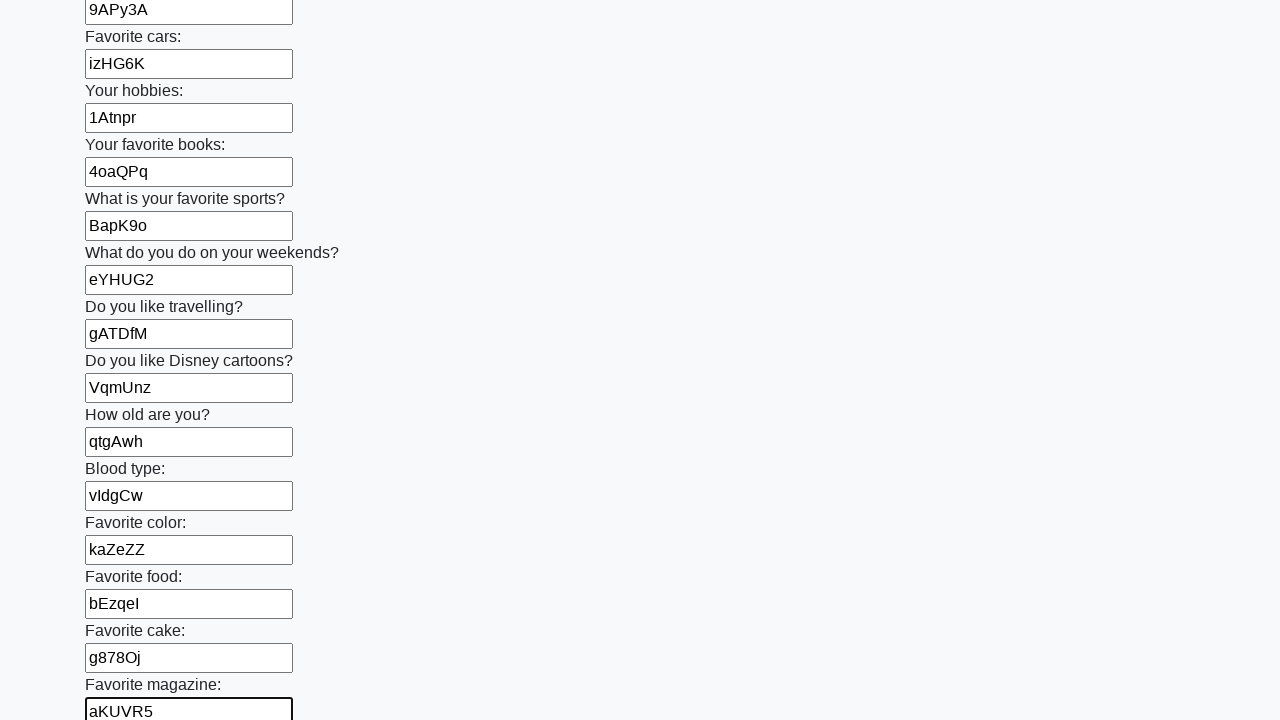

Filled a text input field with random string 'tf0gtY'
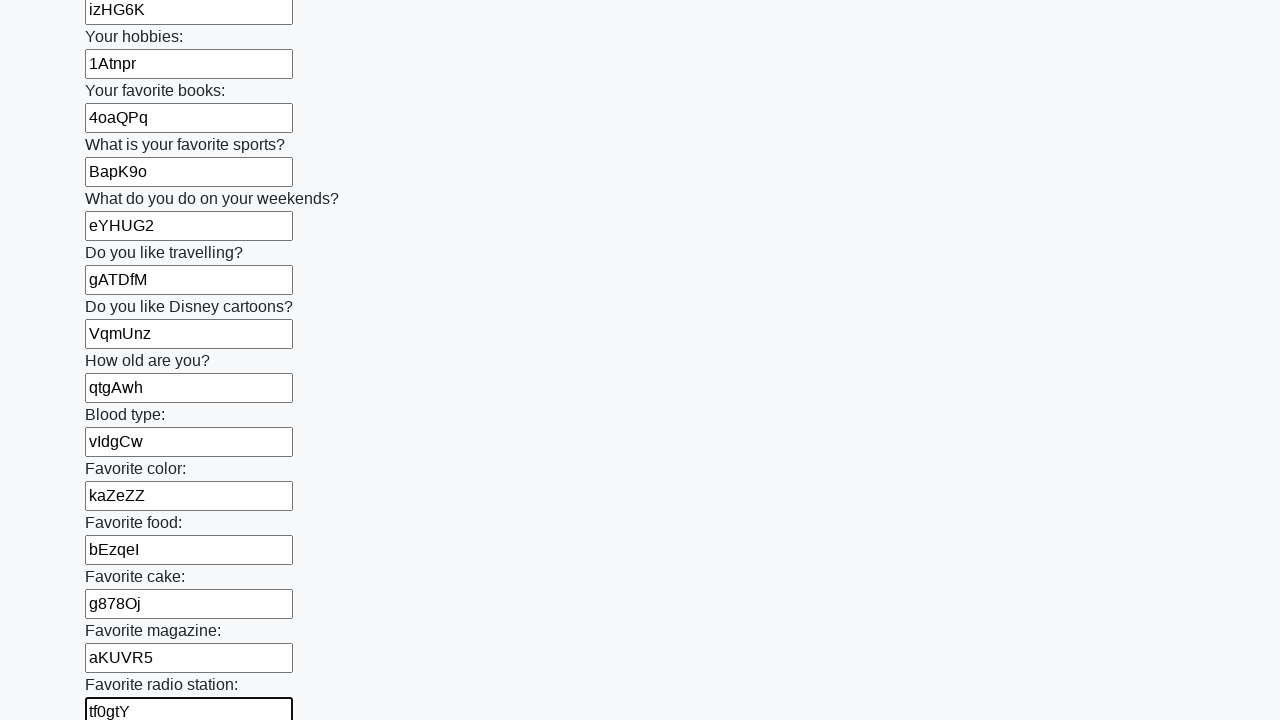

Filled a text input field with random string 'RnkZAM'
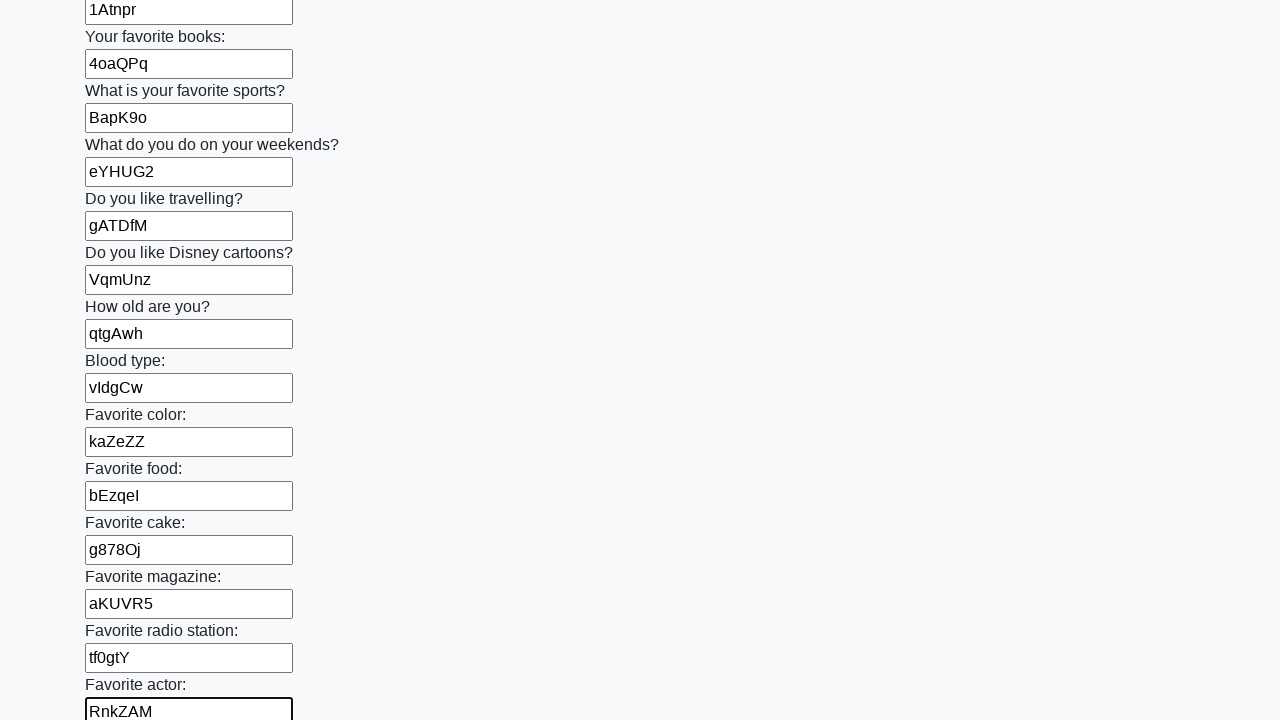

Filled a text input field with random string 'Tfx1dJ'
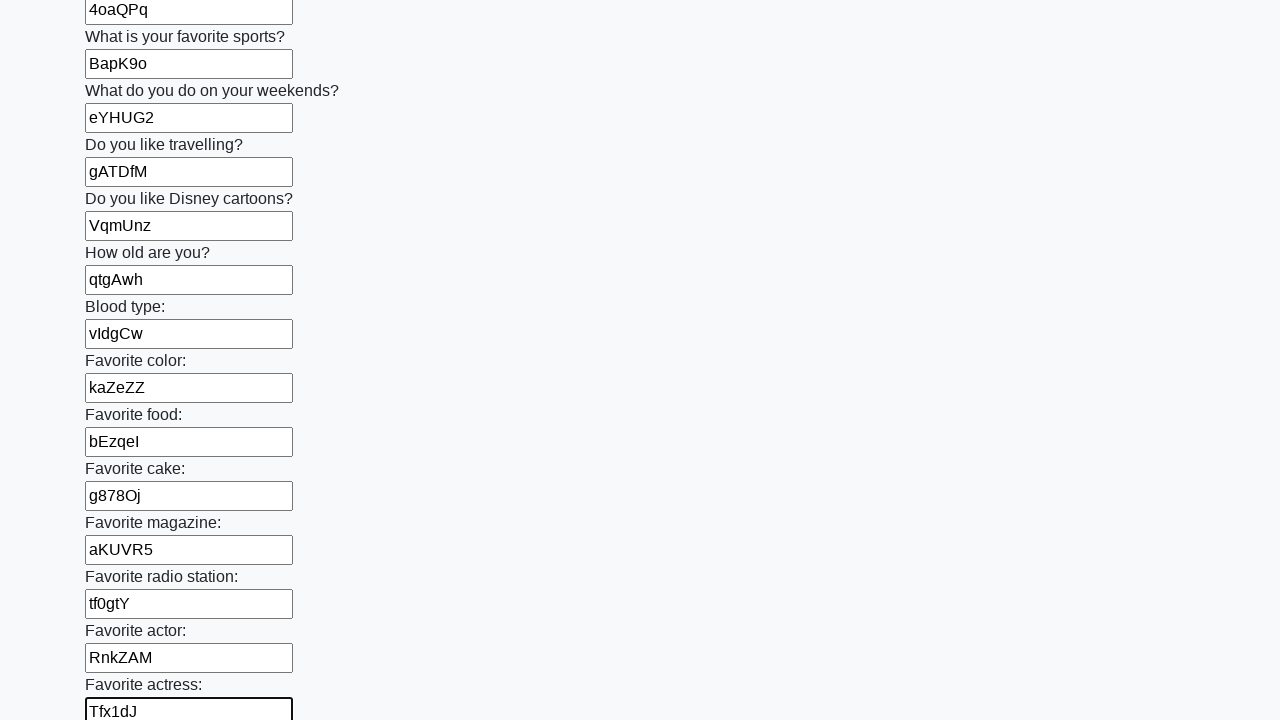

Filled a text input field with random string 'jNSx4j'
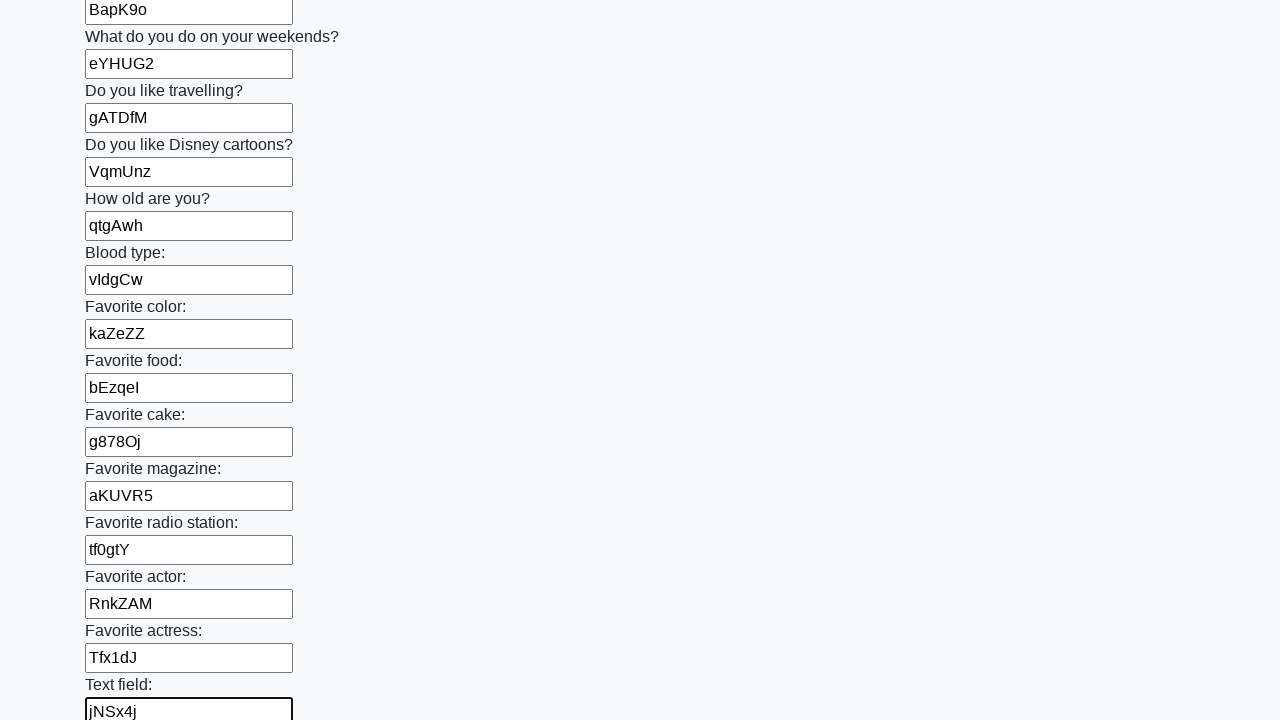

Filled a text input field with random string 'vLTB0t'
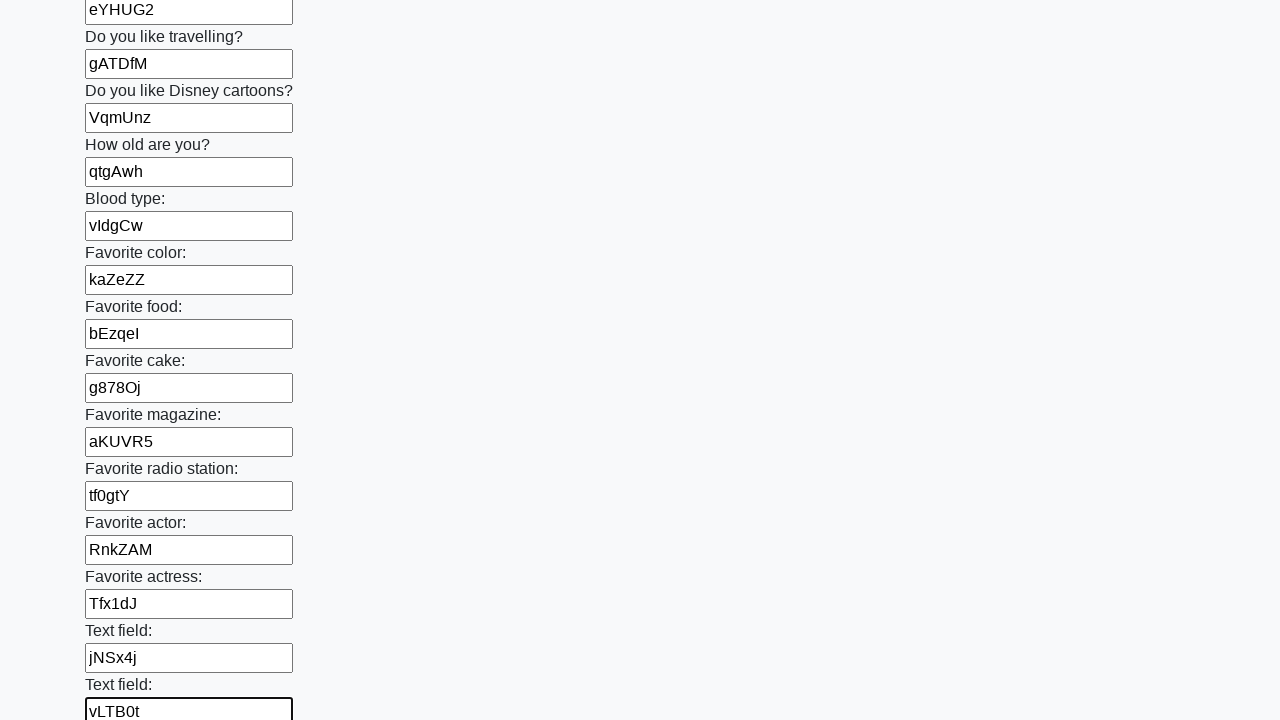

Filled a text input field with random string 'l5jFAu'
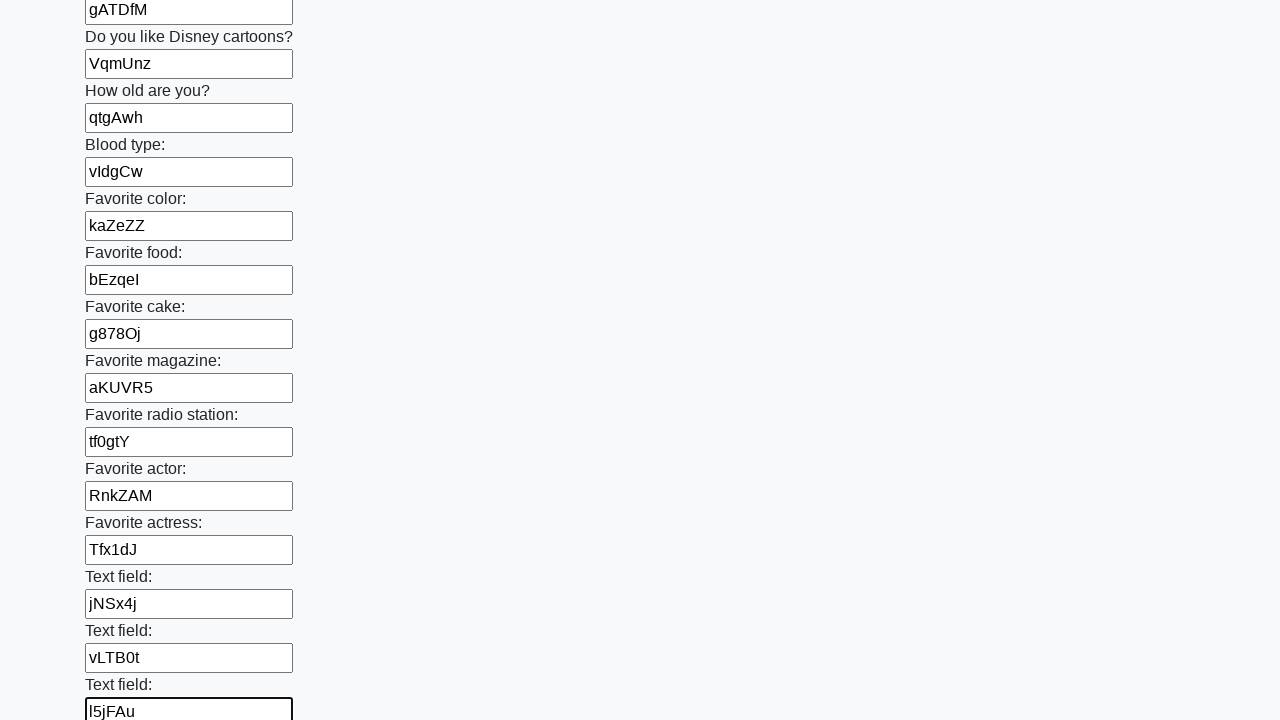

Filled a text input field with random string 'OUx868'
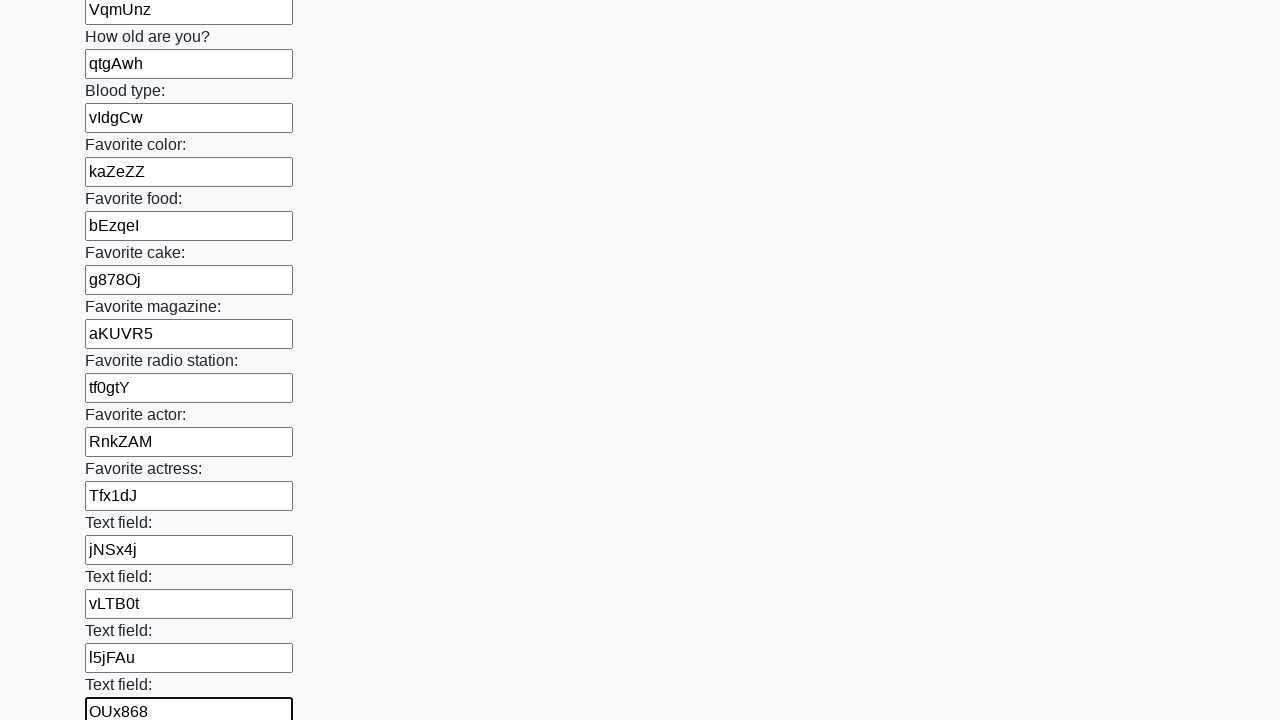

Filled a text input field with random string 'xwCgq5'
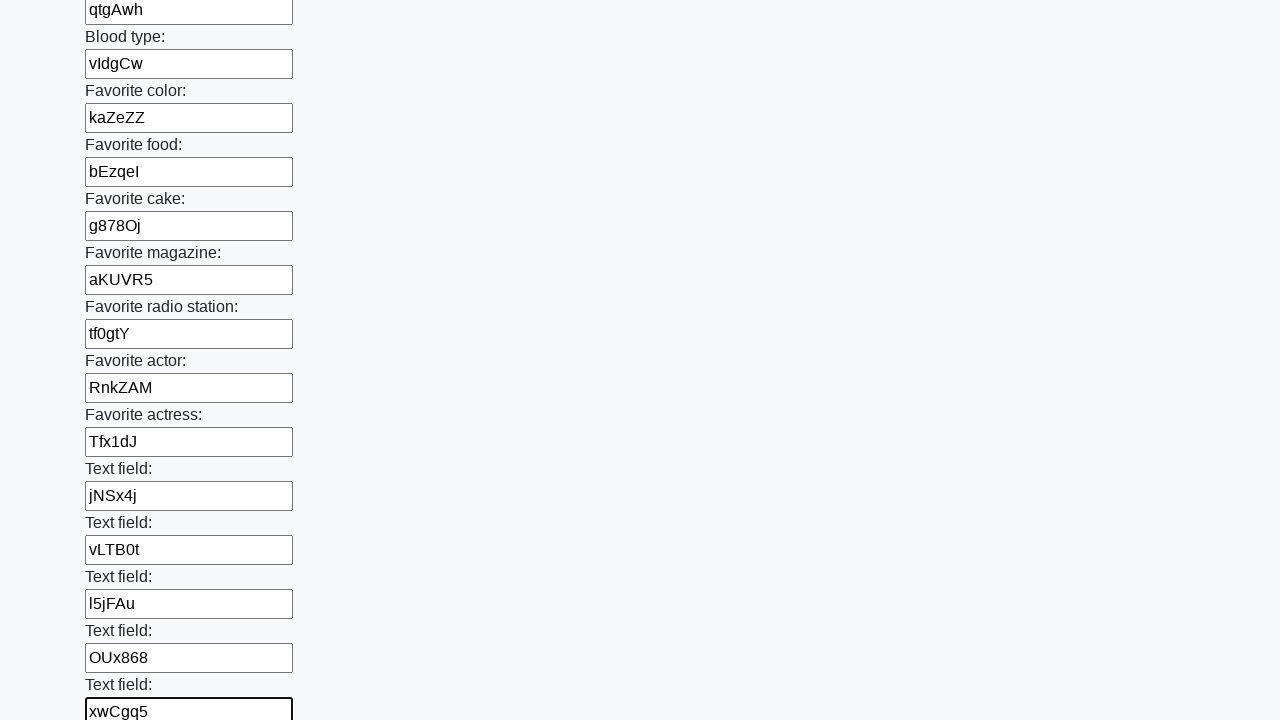

Filled a text input field with random string 'dNiagu'
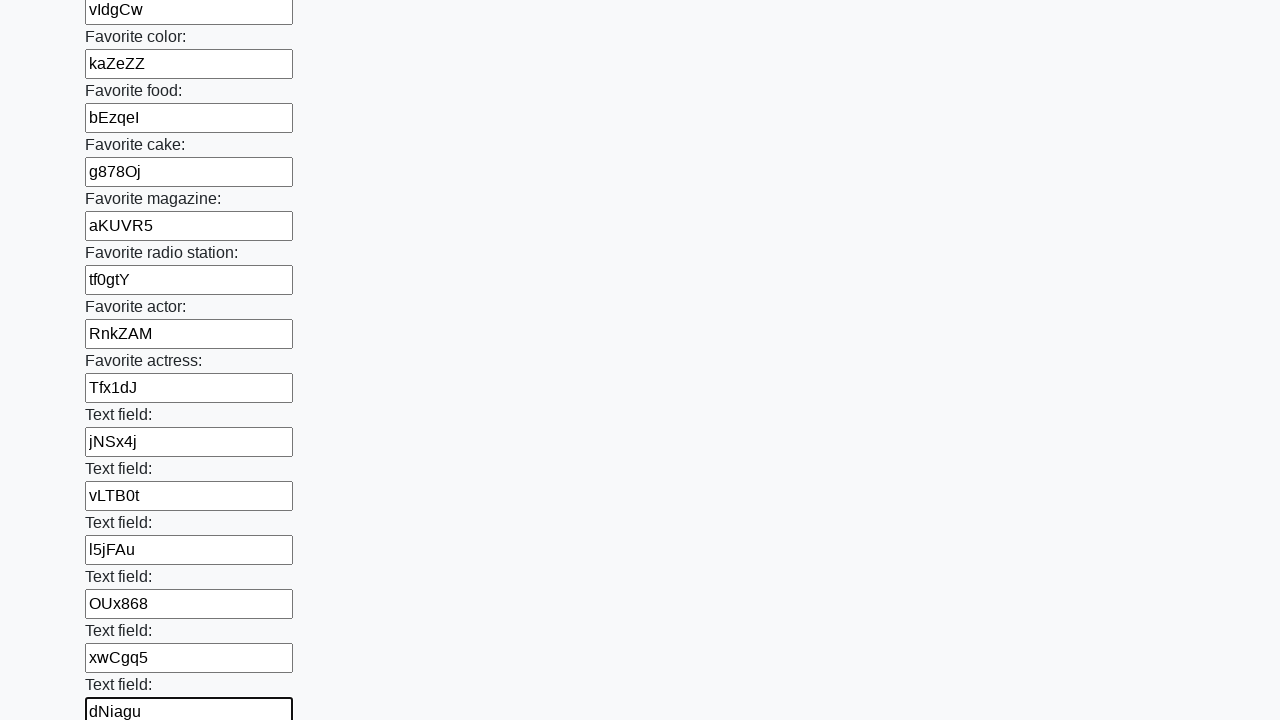

Filled a text input field with random string 'WKBwuX'
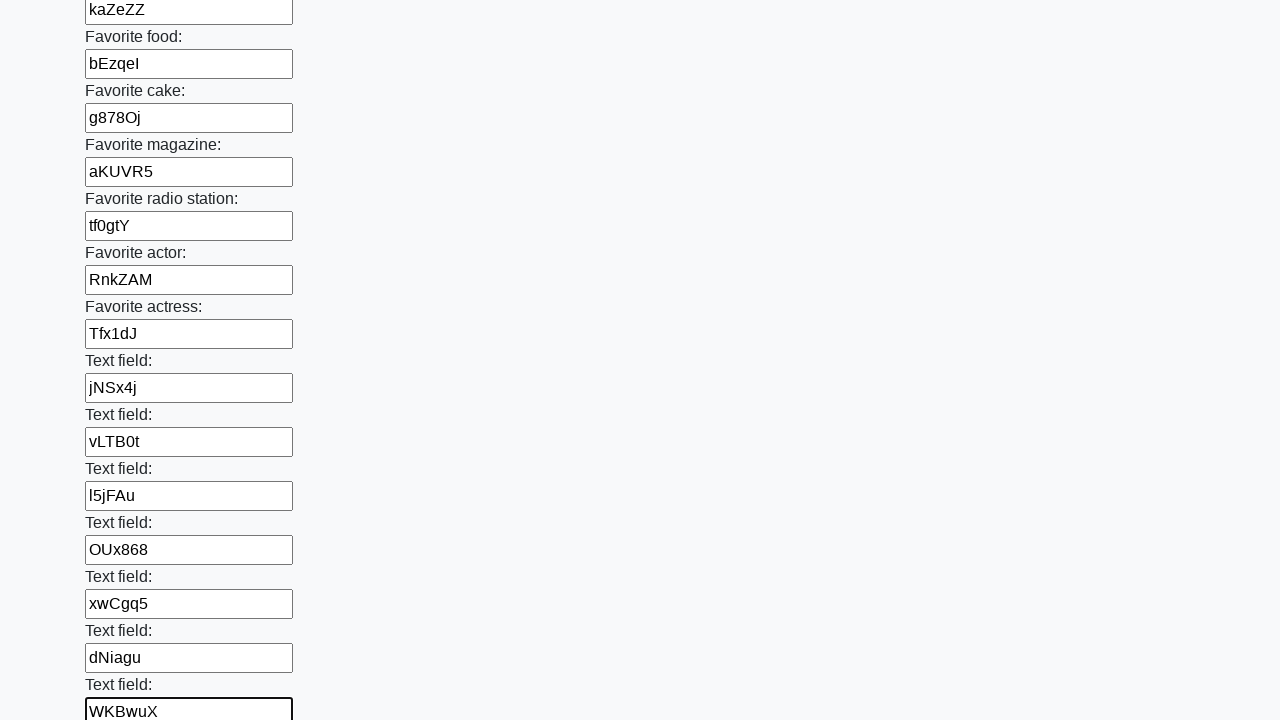

Filled a text input field with random string 'mQqd2v'
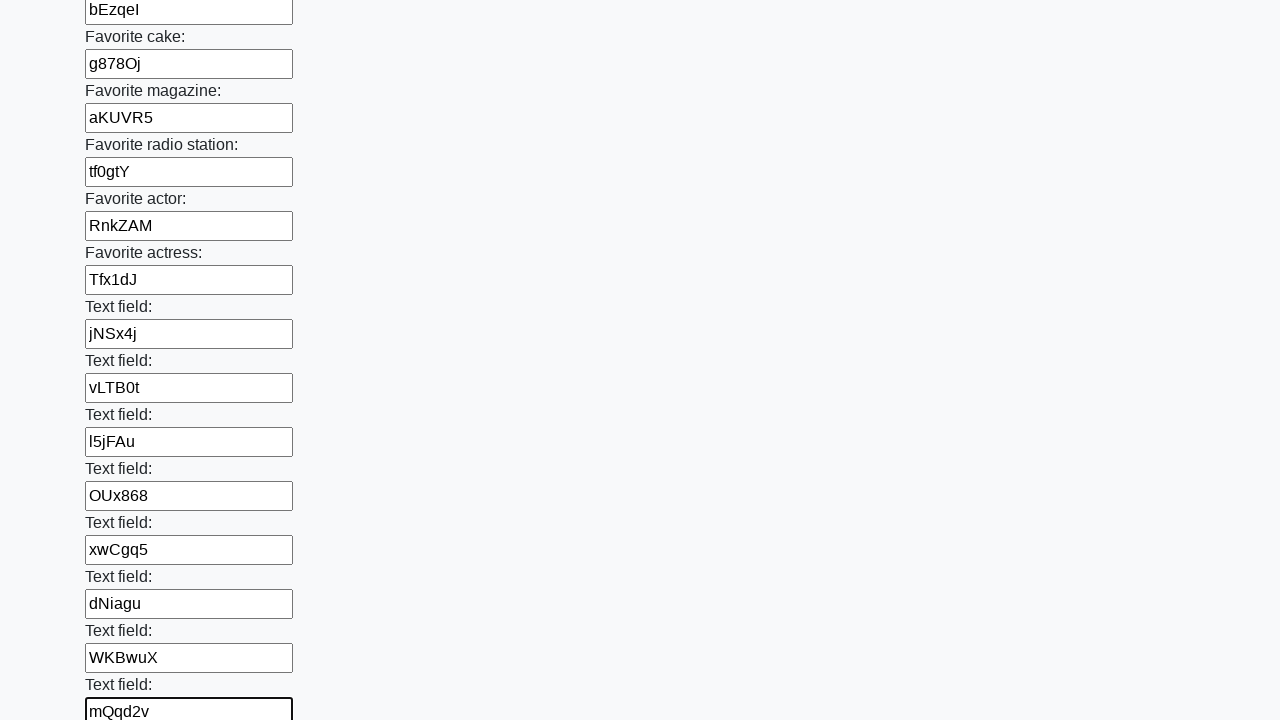

Filled a text input field with random string 'NCuyuJ'
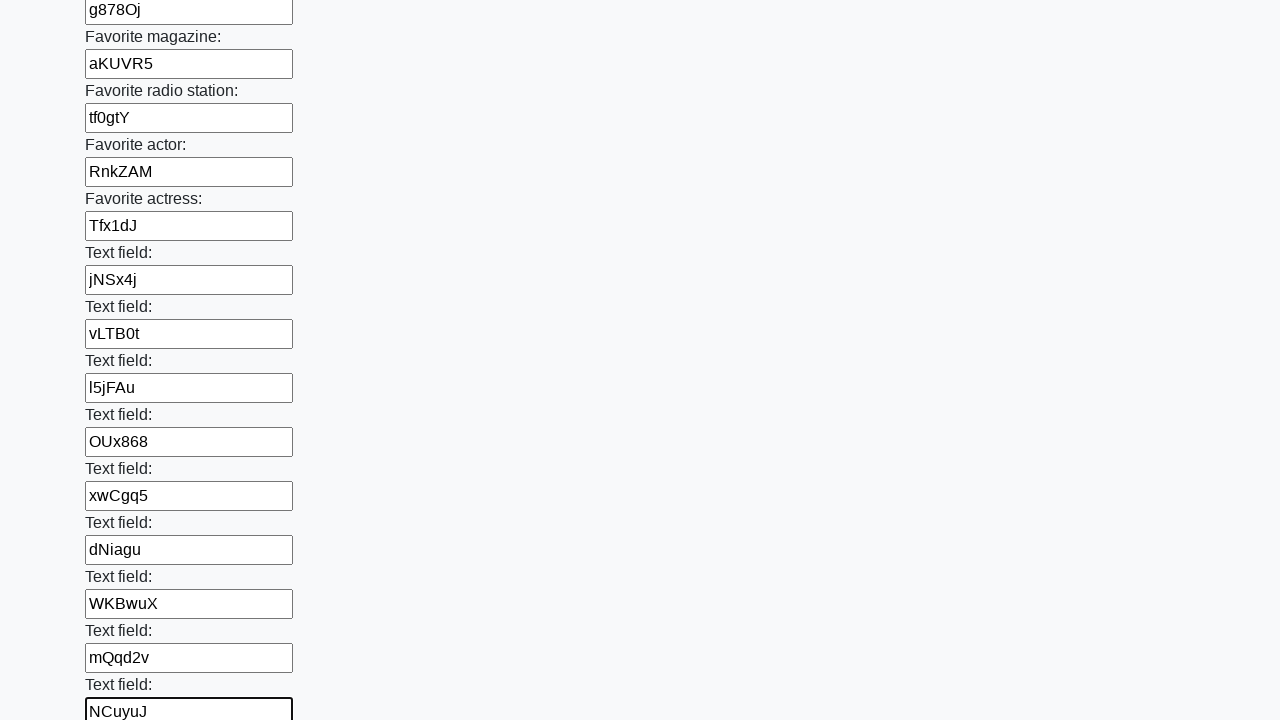

Filled a text input field with random string 'hTaMRb'
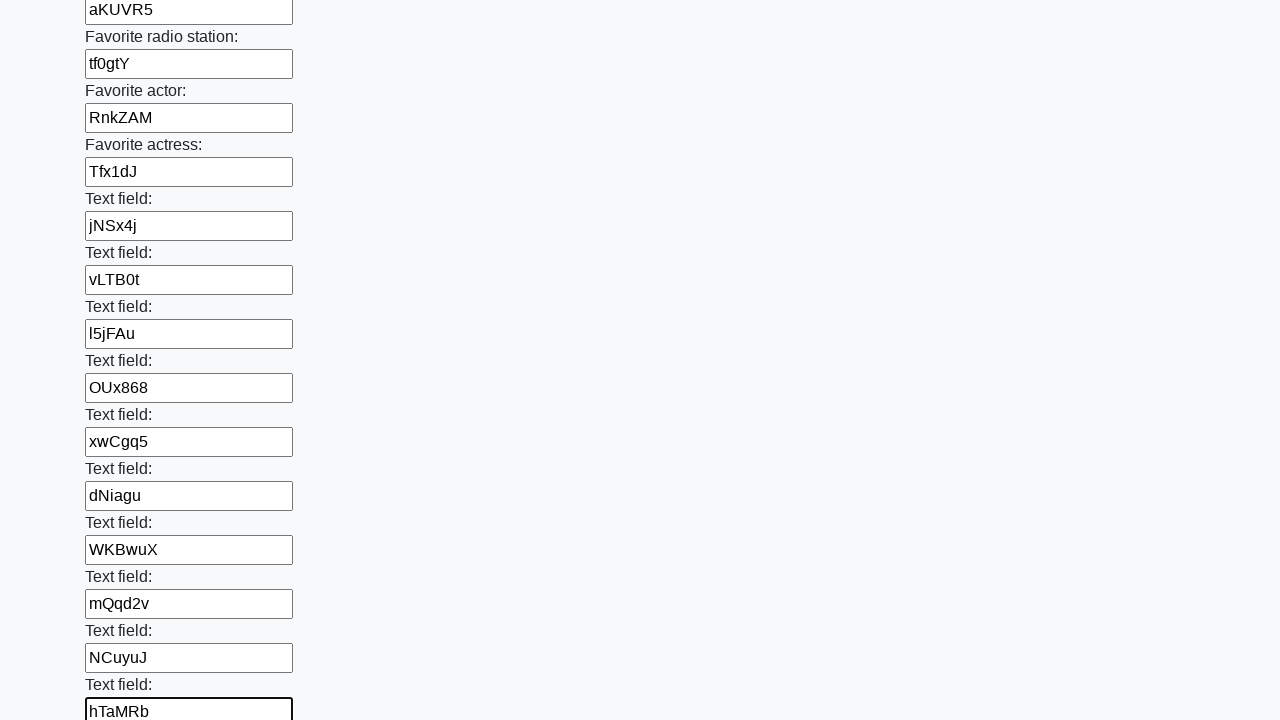

Filled a text input field with random string 'ppkogu'
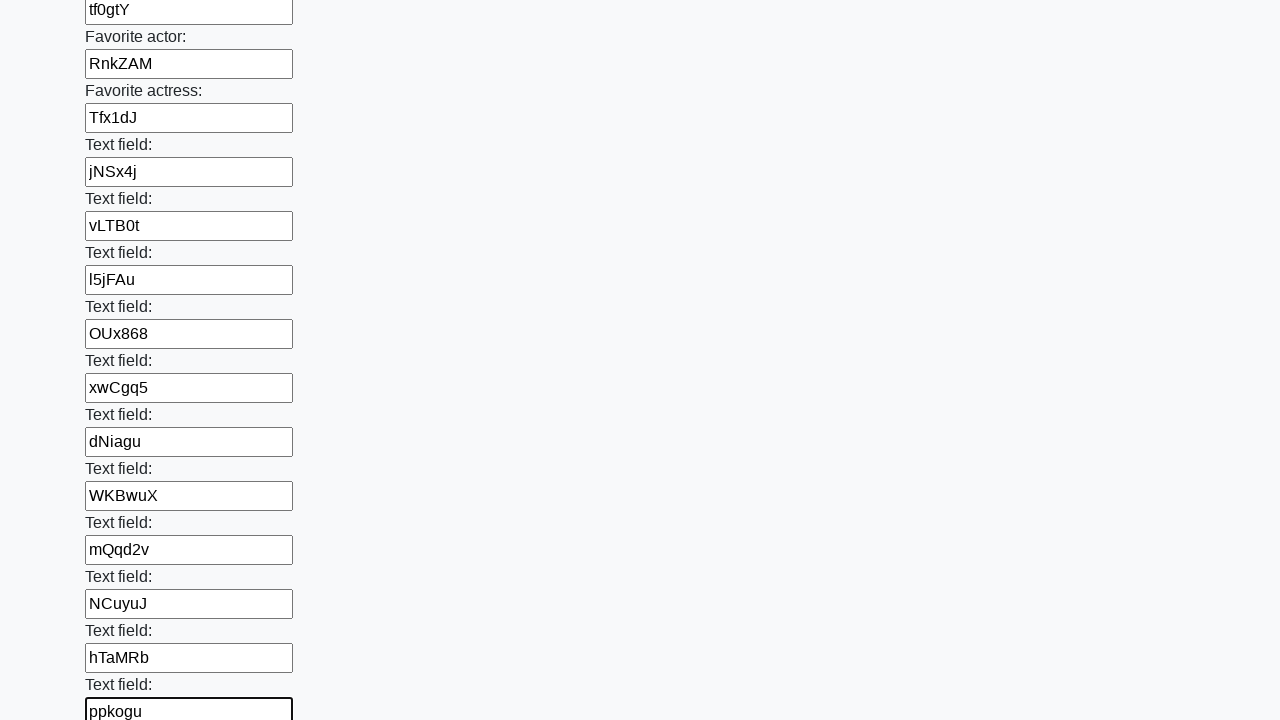

Filled a text input field with random string 'B4sPwH'
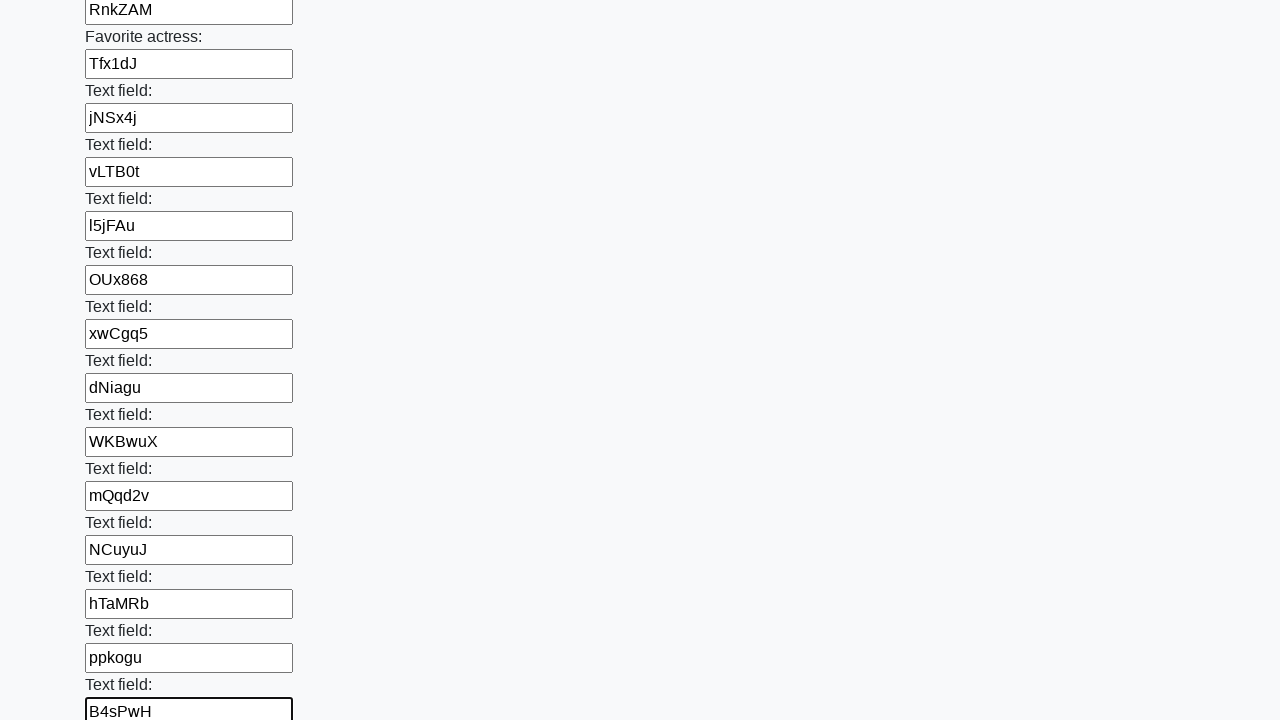

Filled a text input field with random string 'gDdwXP'
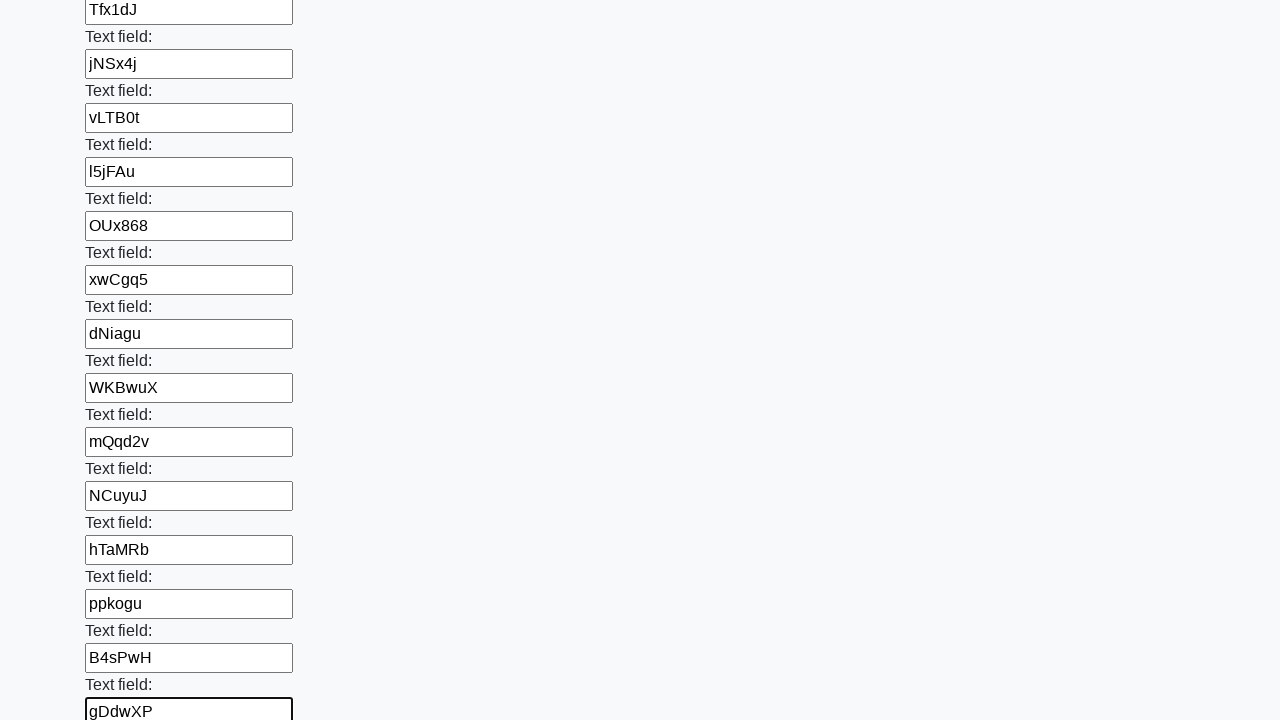

Filled a text input field with random string 'mfVyHg'
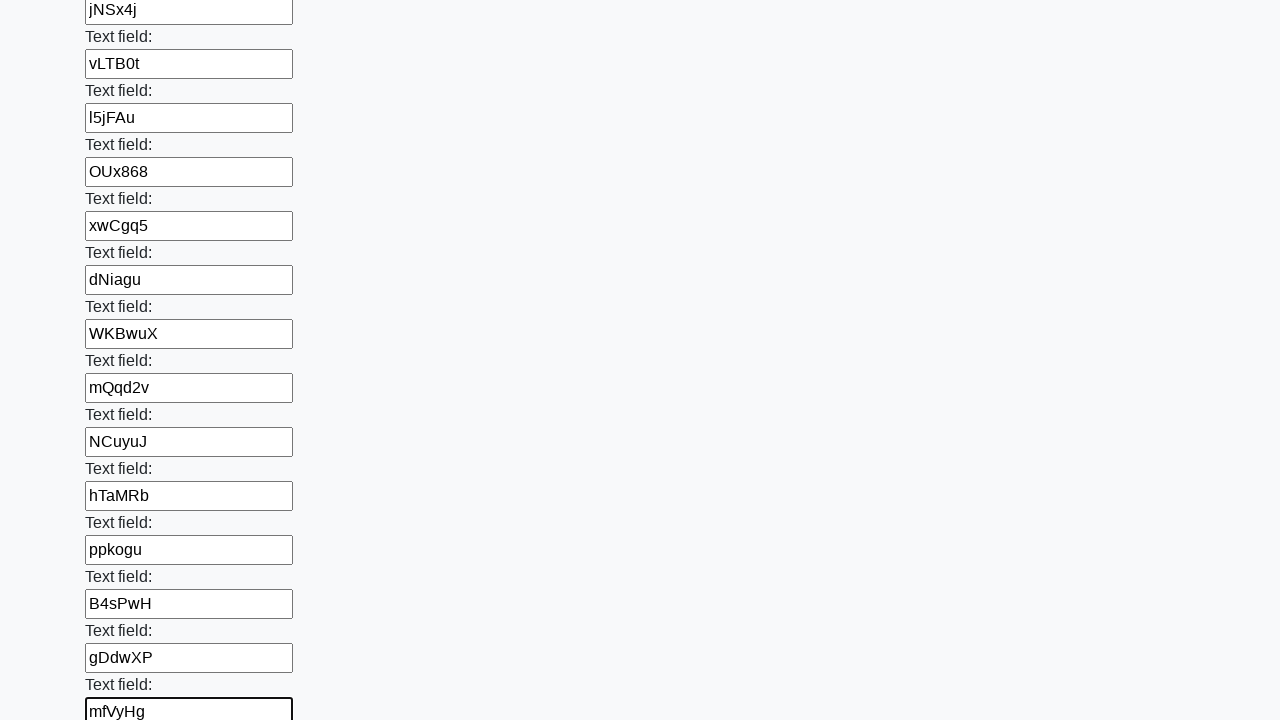

Filled a text input field with random string 'xR5E4d'
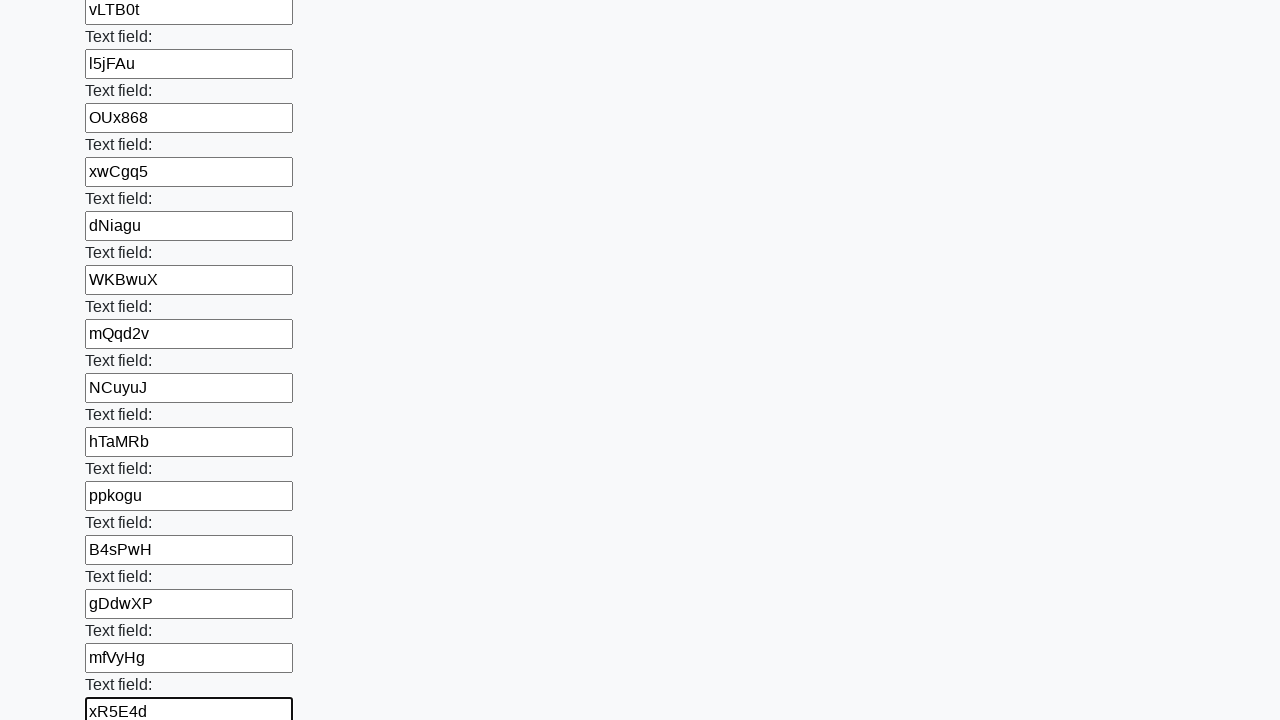

Filled a text input field with random string 'wLFlbO'
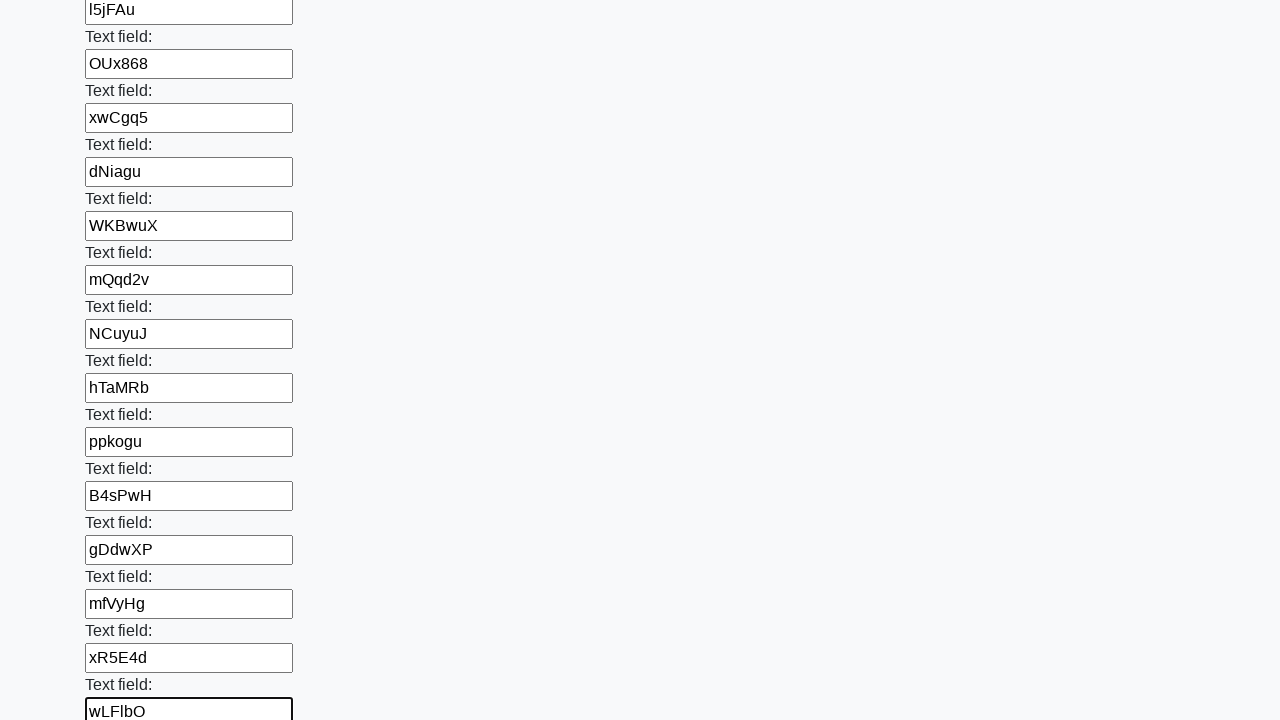

Filled a text input field with random string 'yvhxmx'
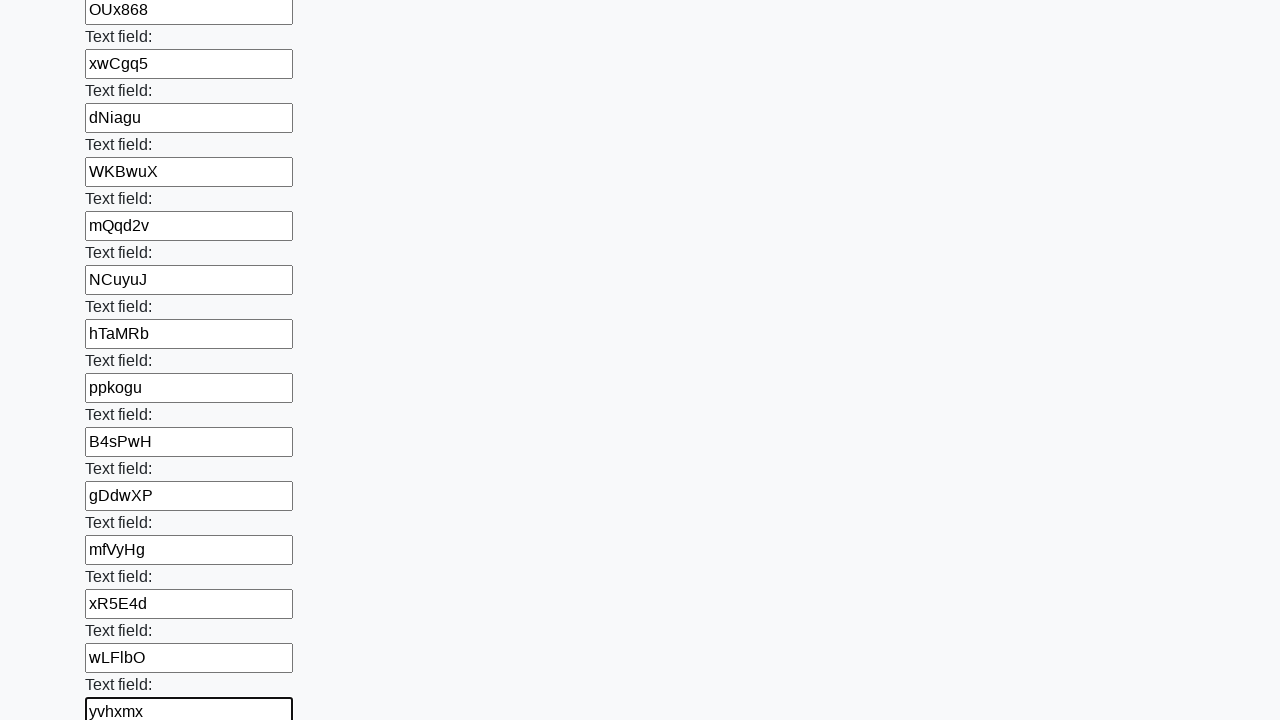

Filled a text input field with random string 'FSa1FN'
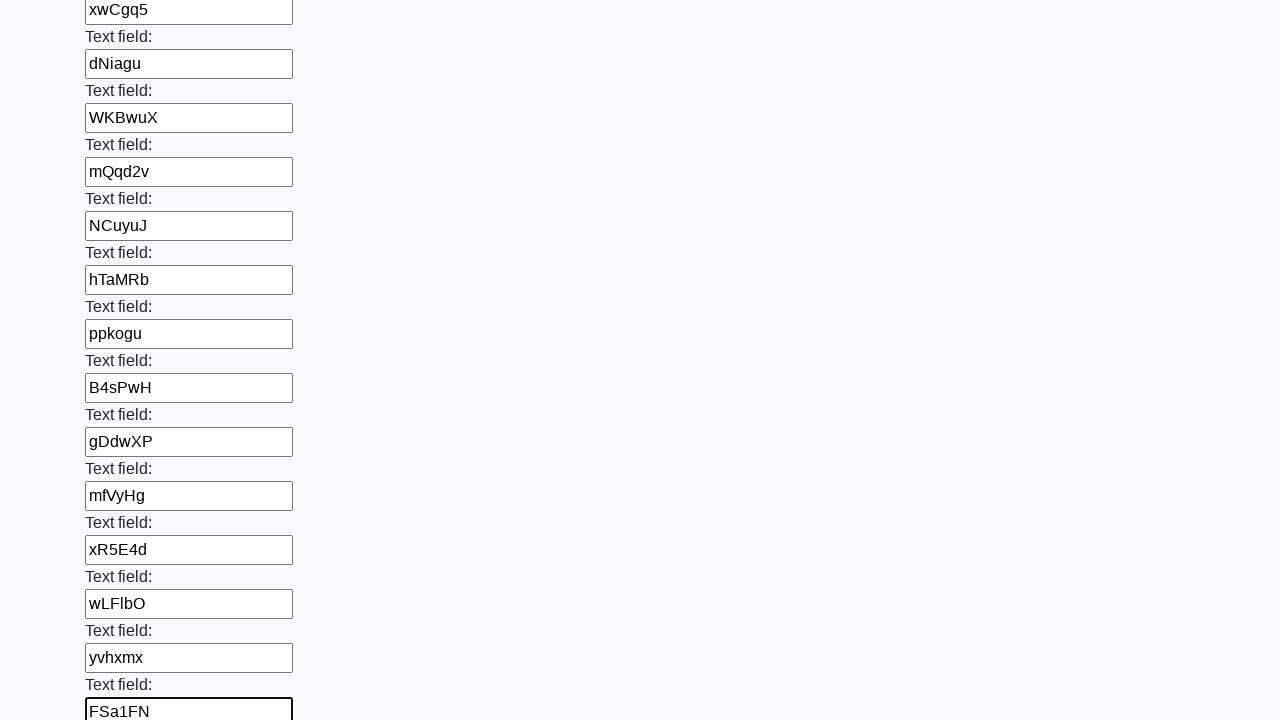

Filled a text input field with random string 'G1lGth'
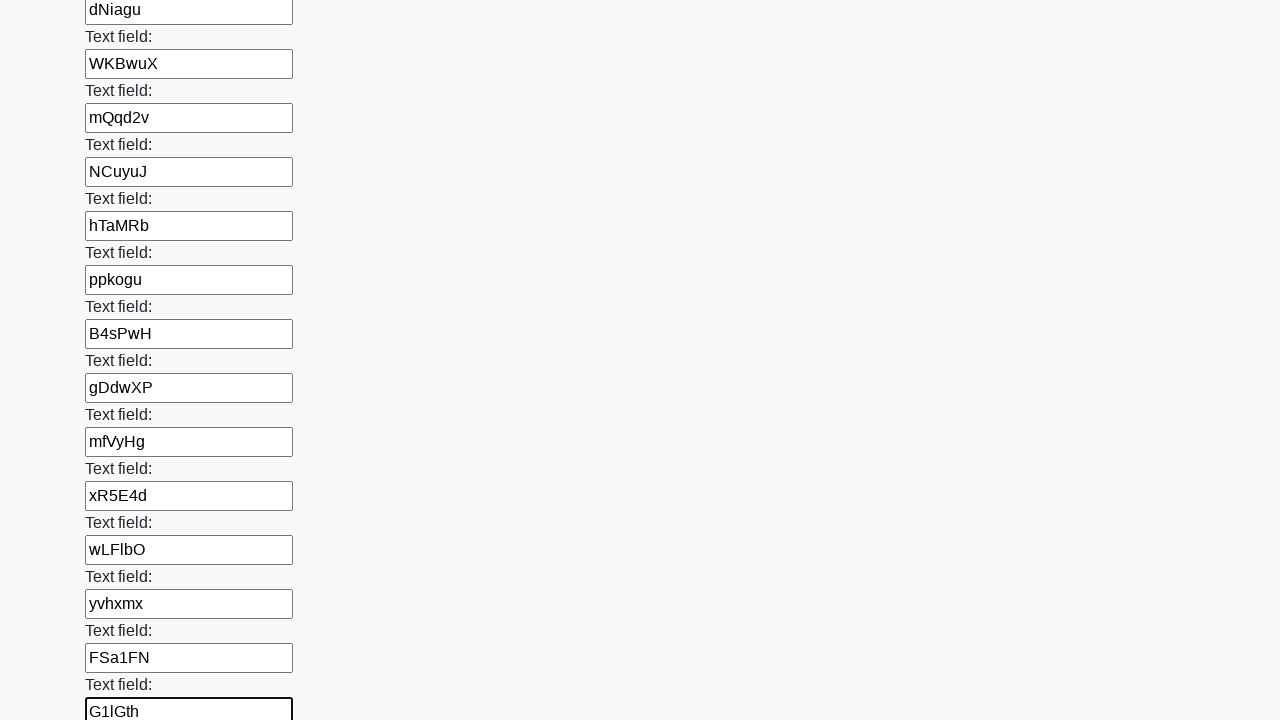

Filled a text input field with random string 'fOujxl'
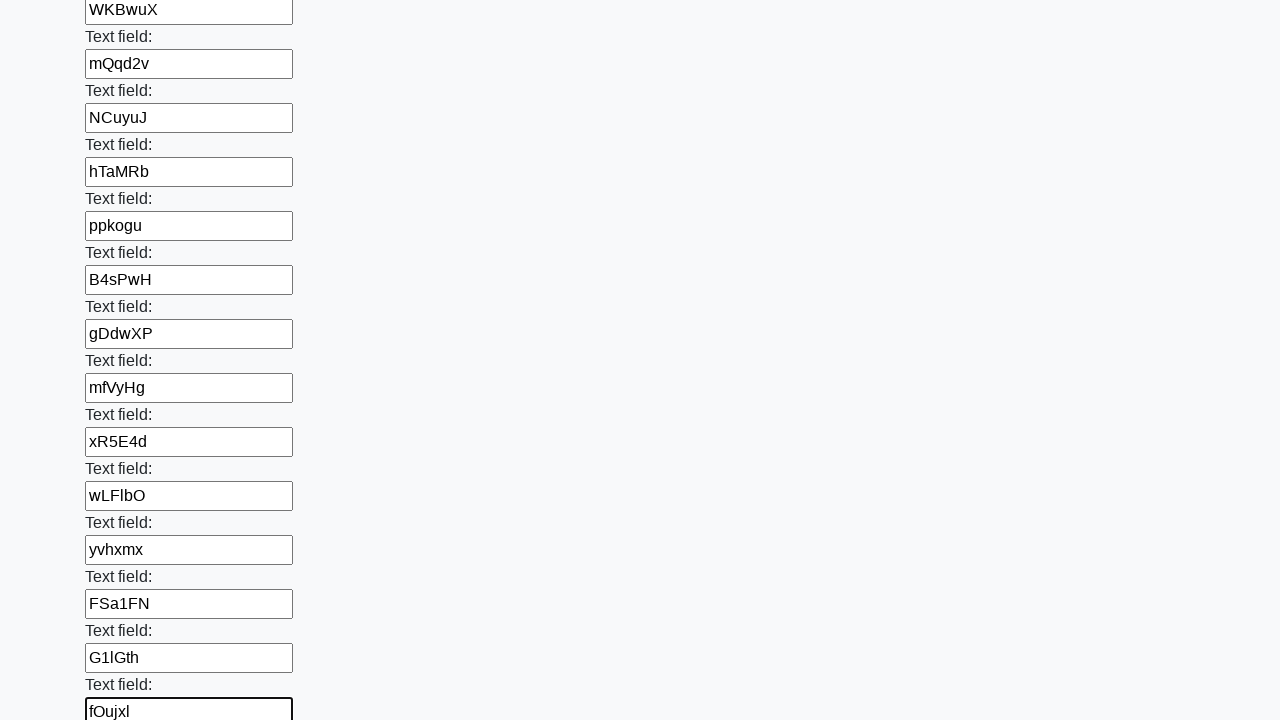

Filled a text input field with random string 'KcHdHd'
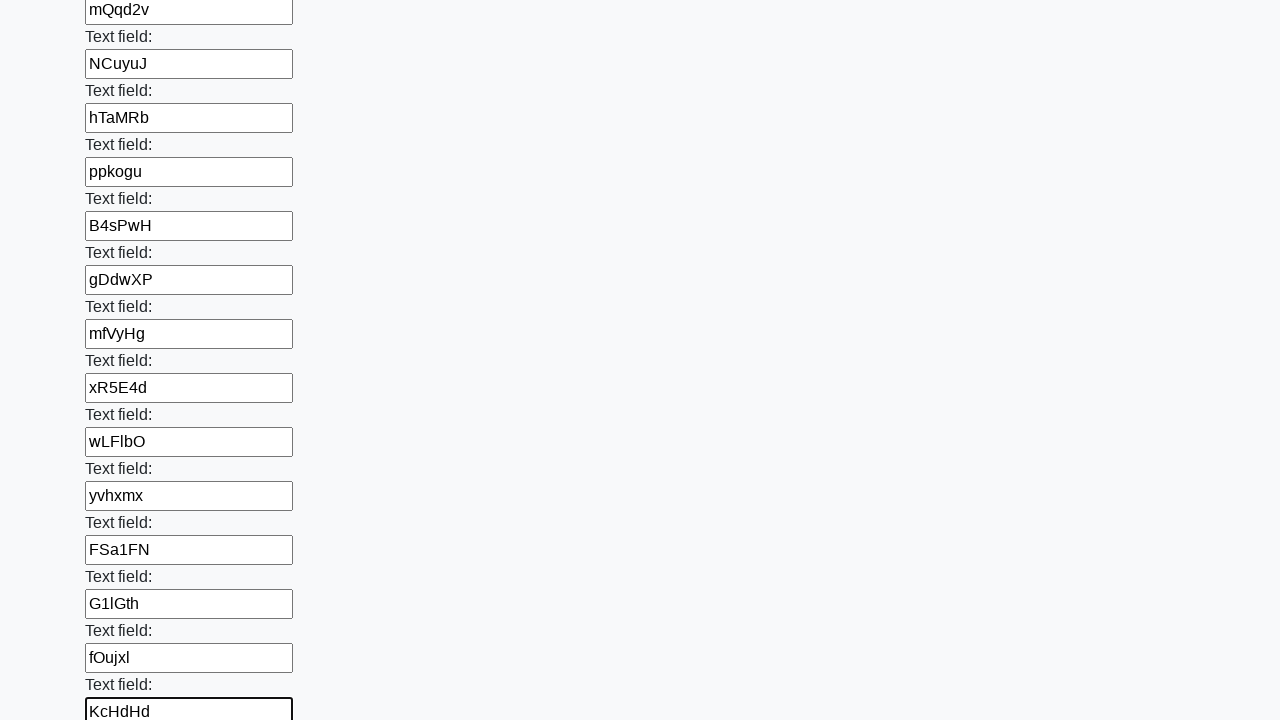

Filled a text input field with random string 'EvnwNP'
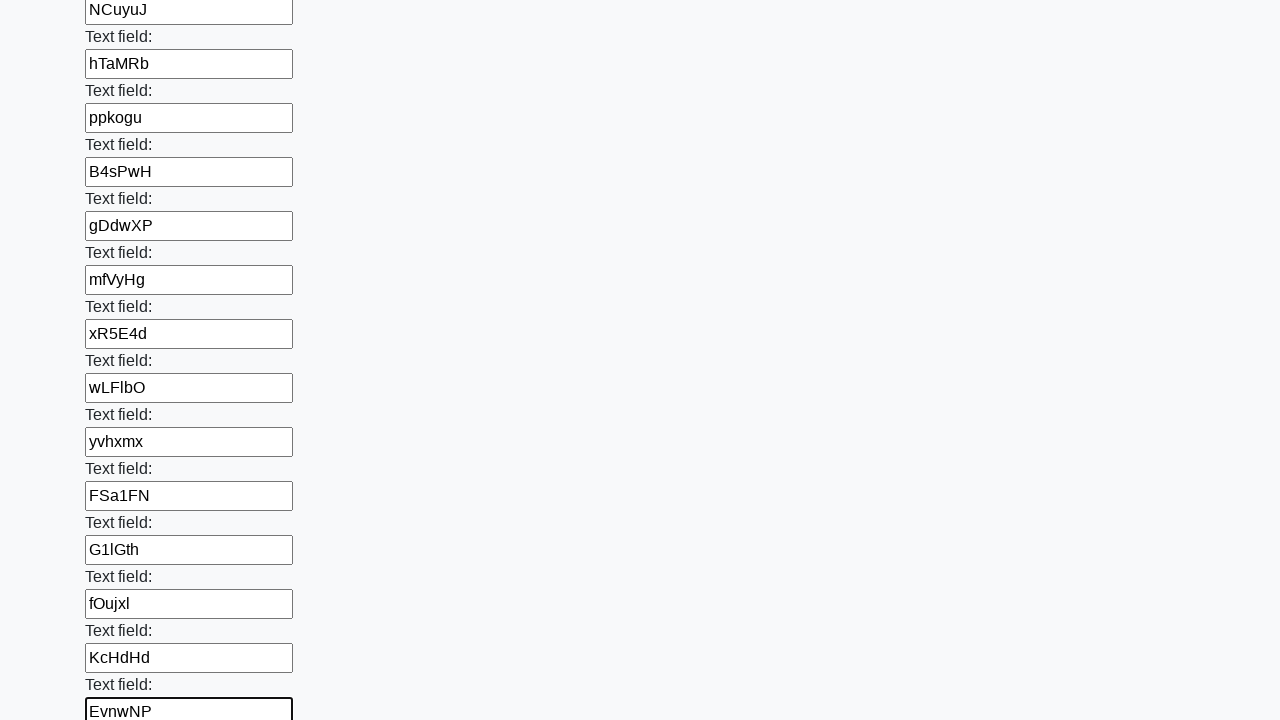

Filled a text input field with random string 'go7IJm'
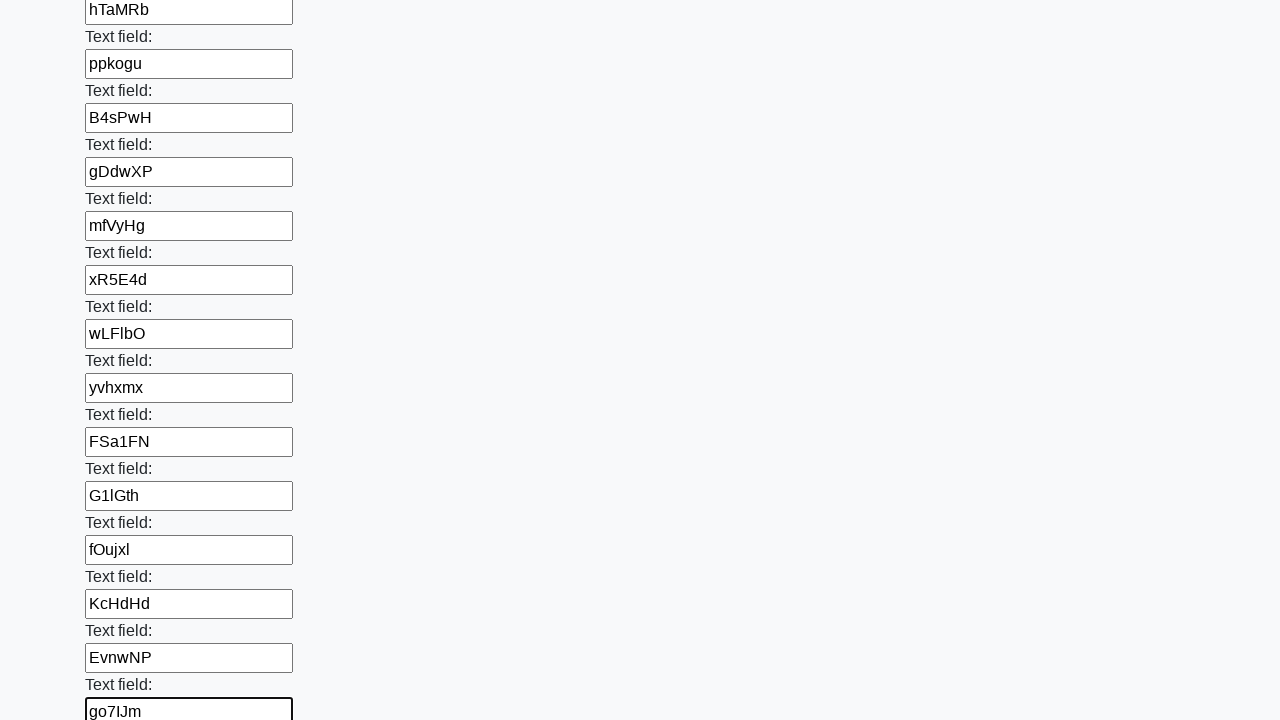

Filled a text input field with random string '6A6jAS'
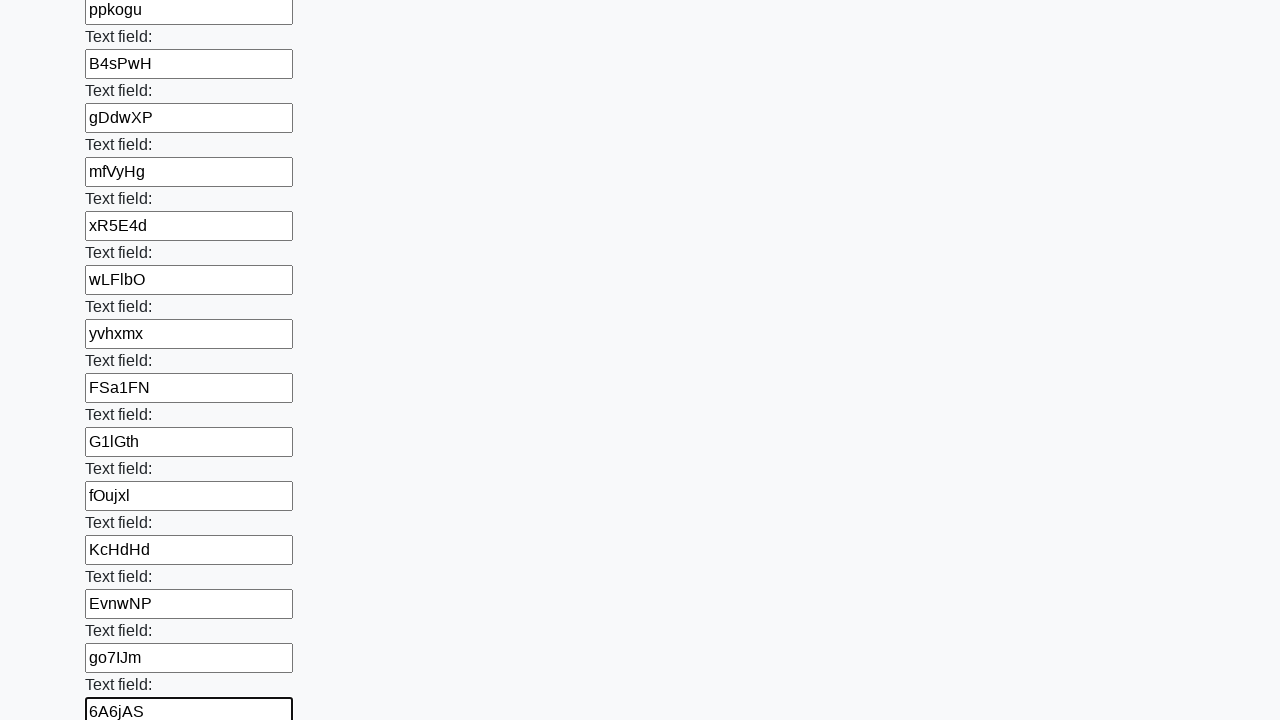

Filled a text input field with random string 'WCyXTi'
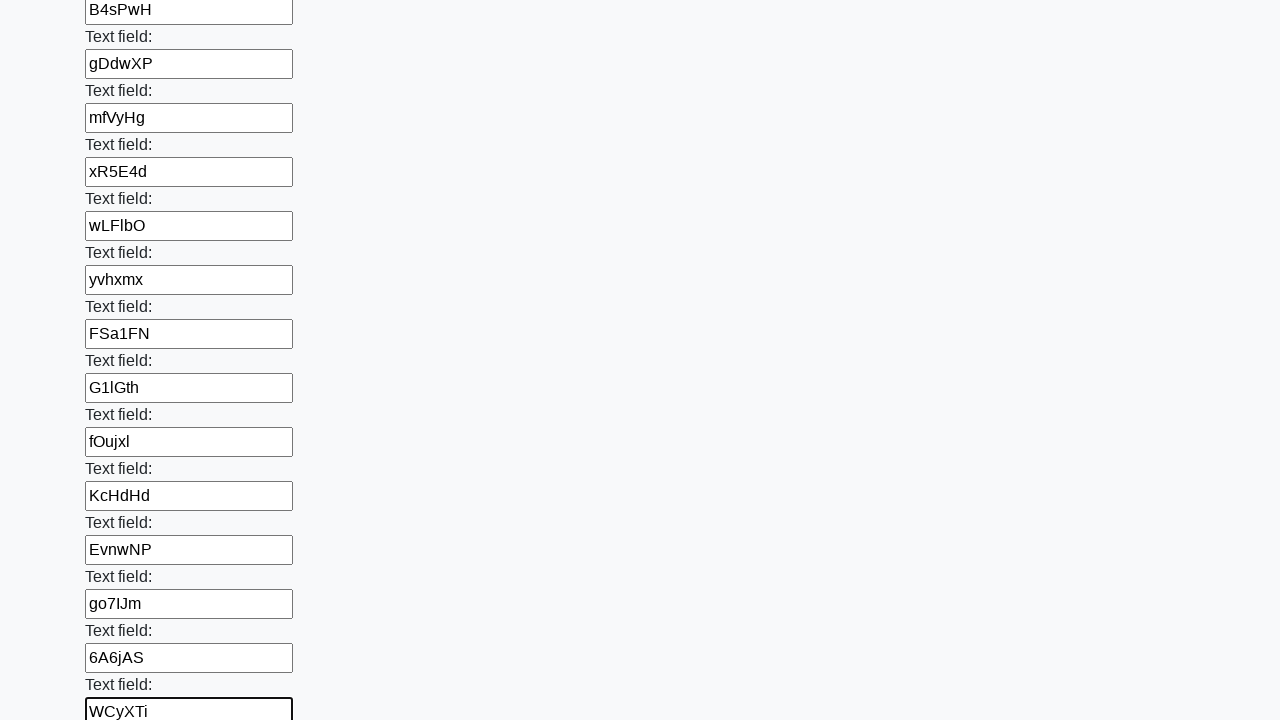

Filled a text input field with random string '1Blck4'
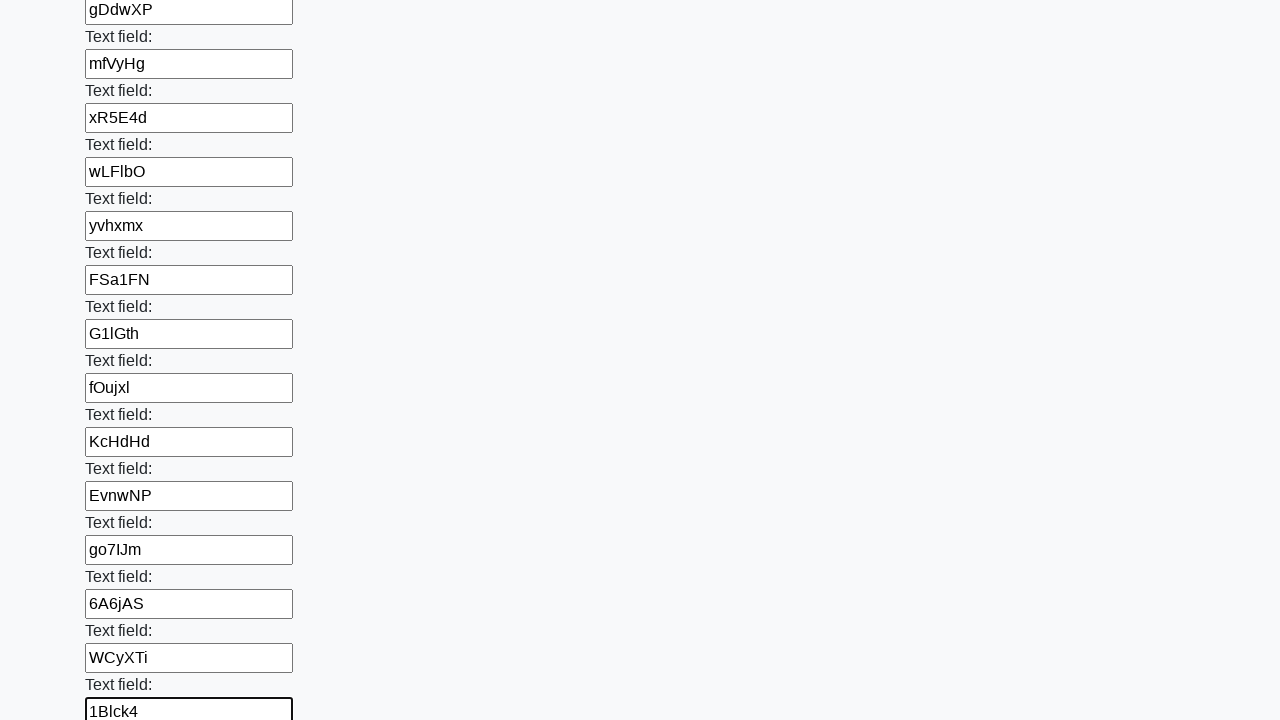

Filled a text input field with random string 'EnWxny'
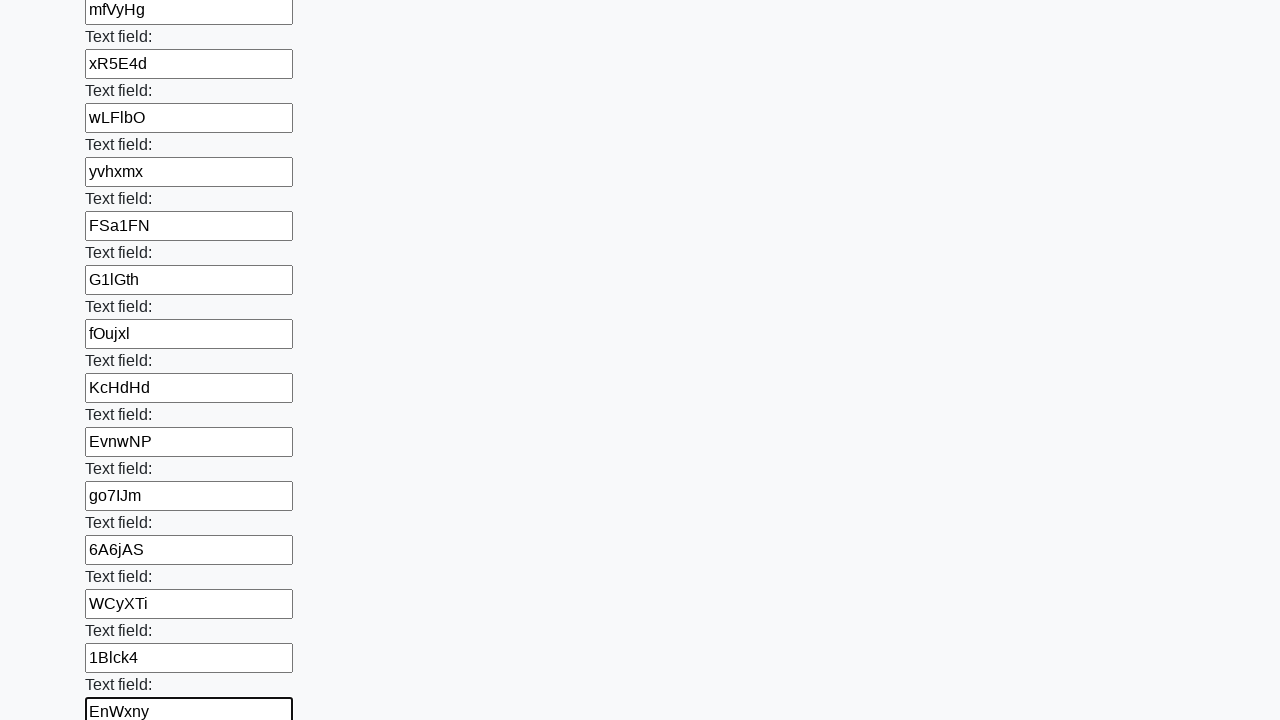

Filled a text input field with random string 'GVKWNW'
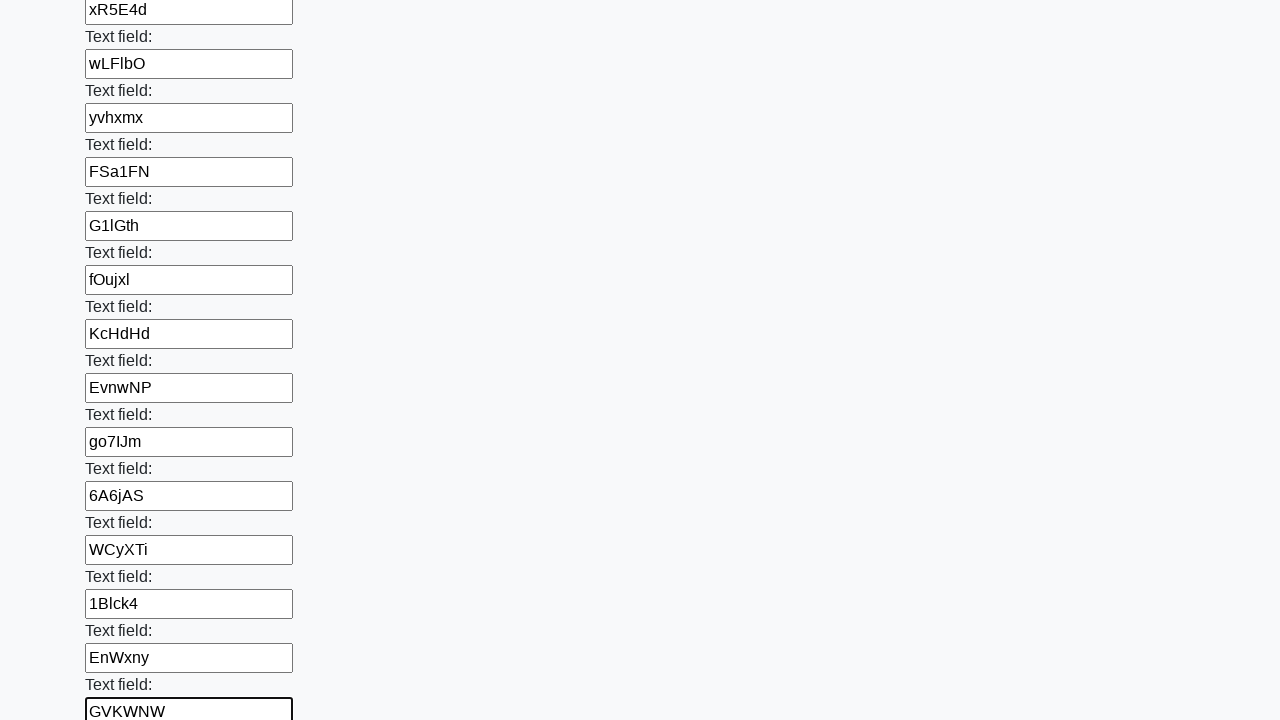

Filled a text input field with random string '5Uz7lT'
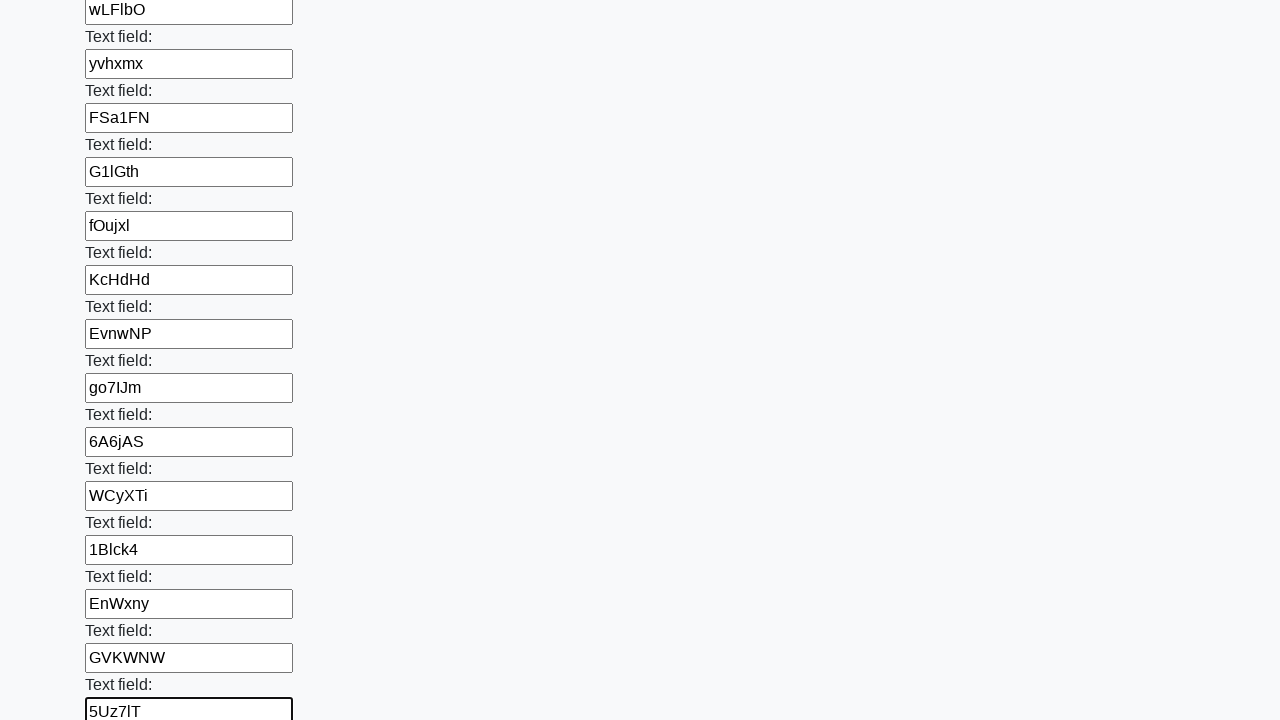

Filled a text input field with random string 'DhA7qJ'
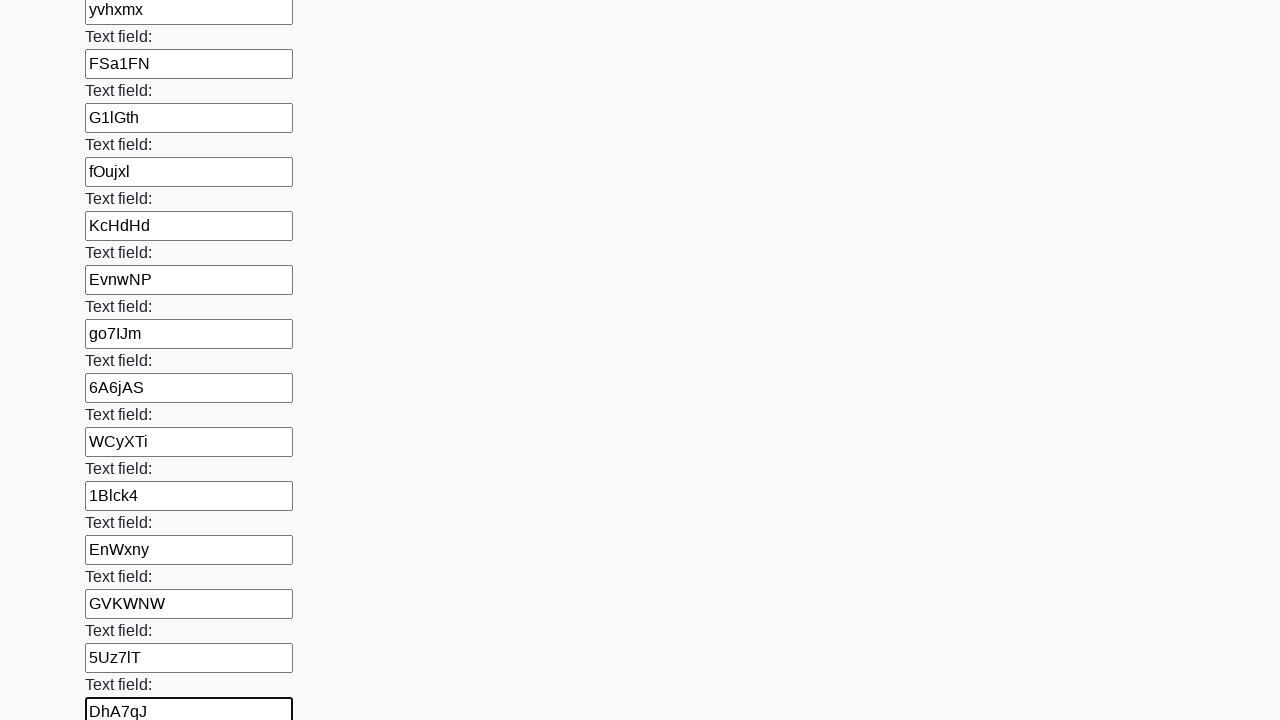

Filled a text input field with random string 'WtxFGa'
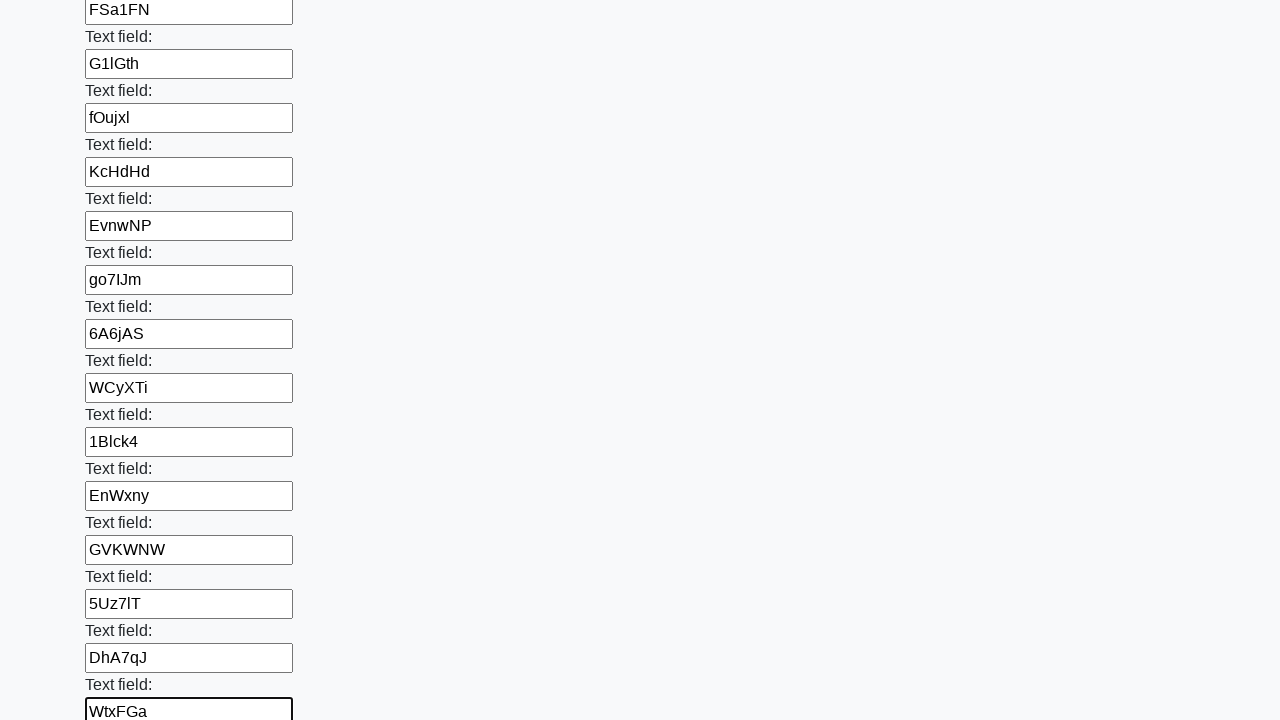

Filled a text input field with random string 'AOUPlD'
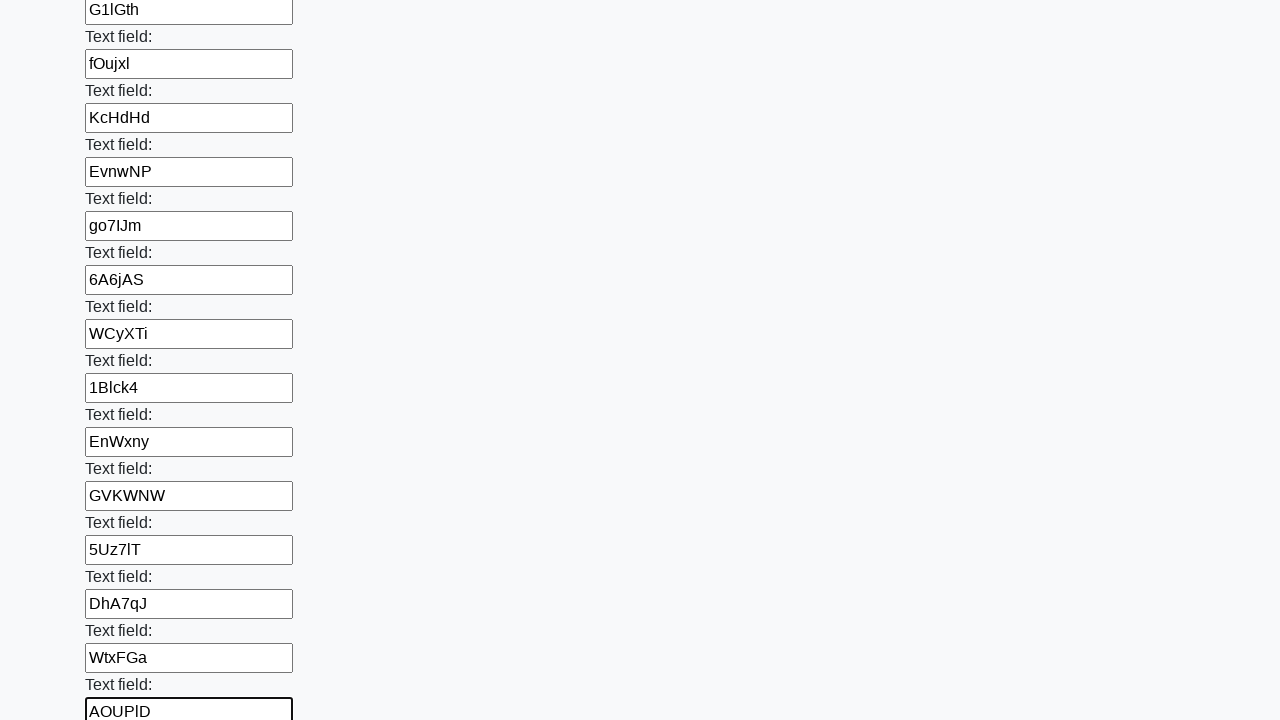

Filled a text input field with random string 'hKa52x'
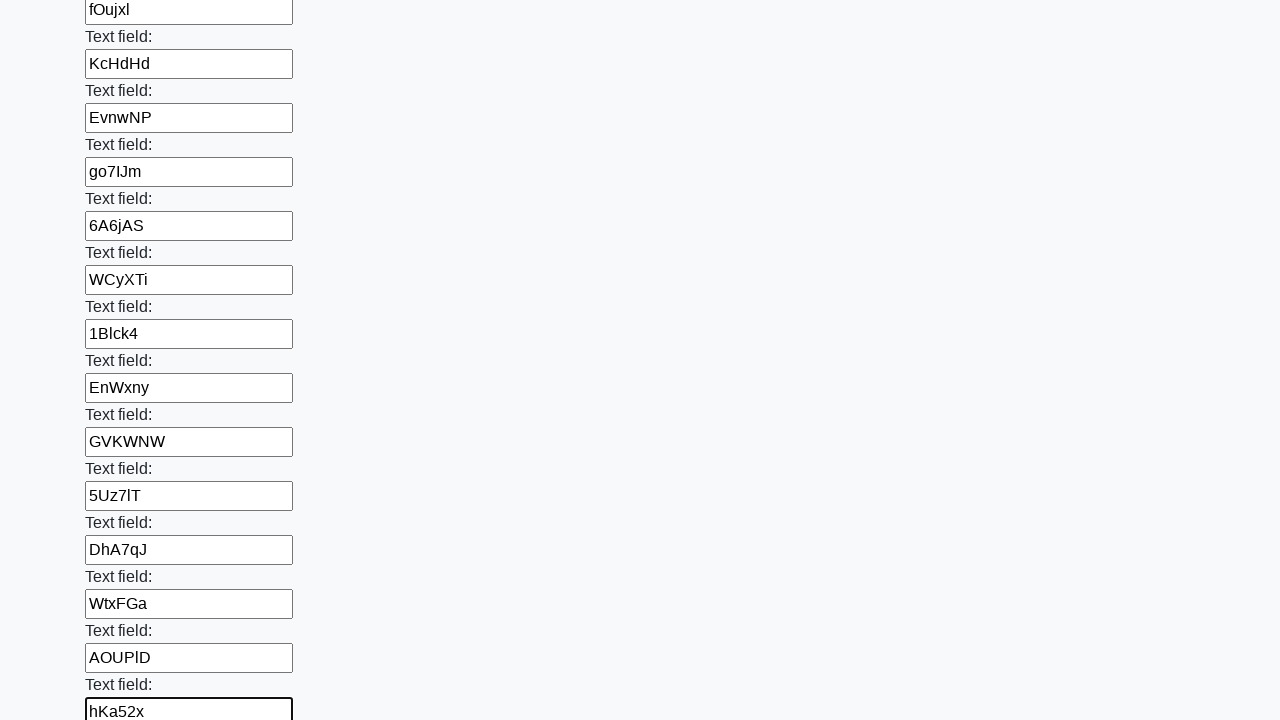

Filled a text input field with random string 'KZlvw5'
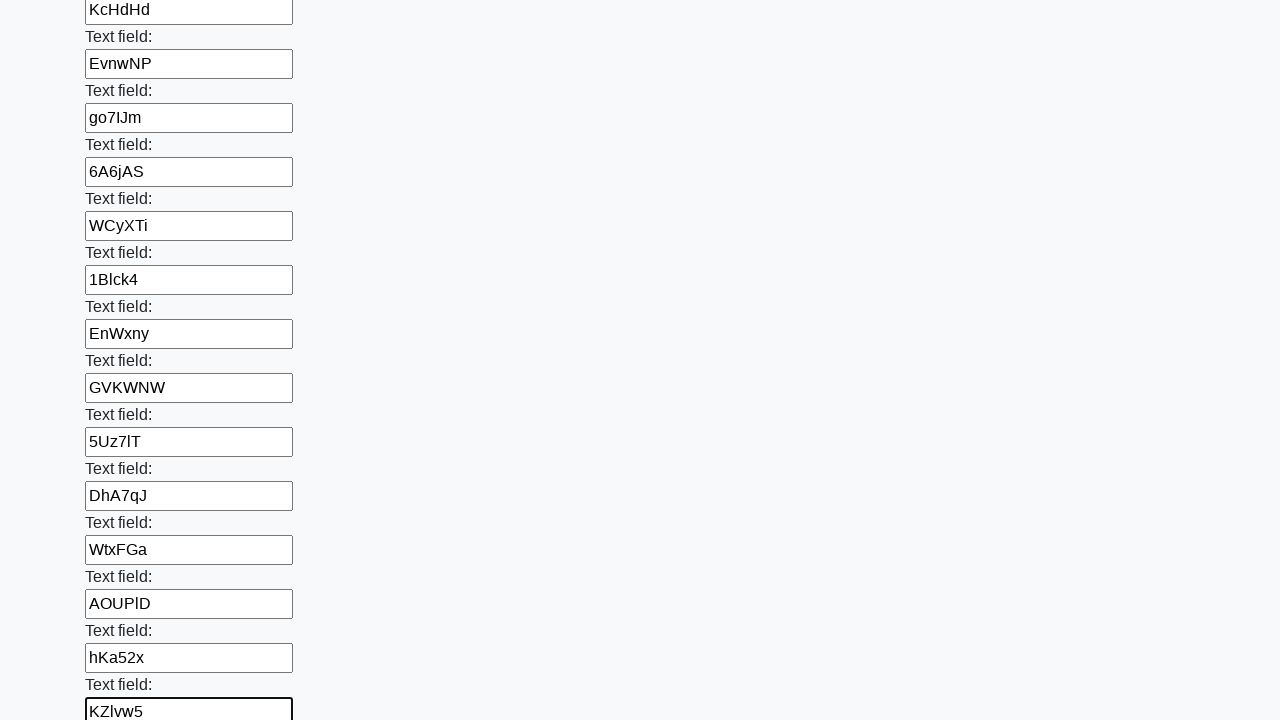

Filled a text input field with random string 'RfKdq5'
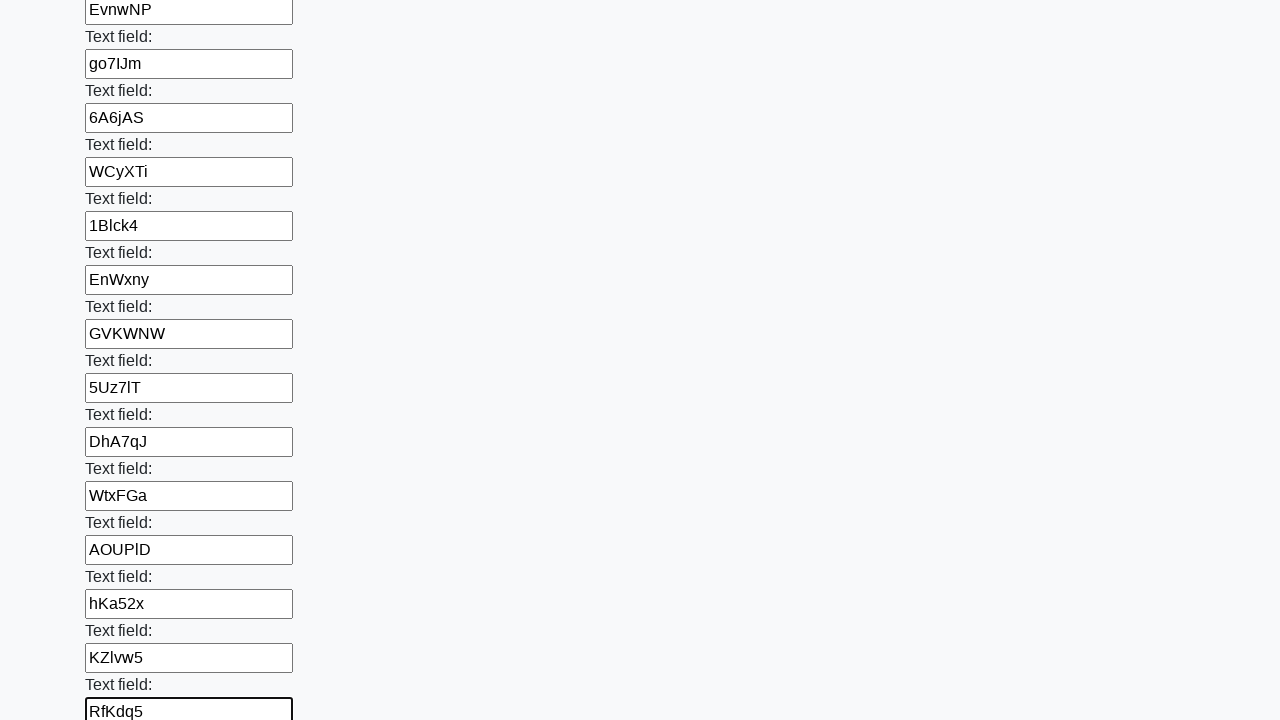

Filled a text input field with random string 'zPW5Xp'
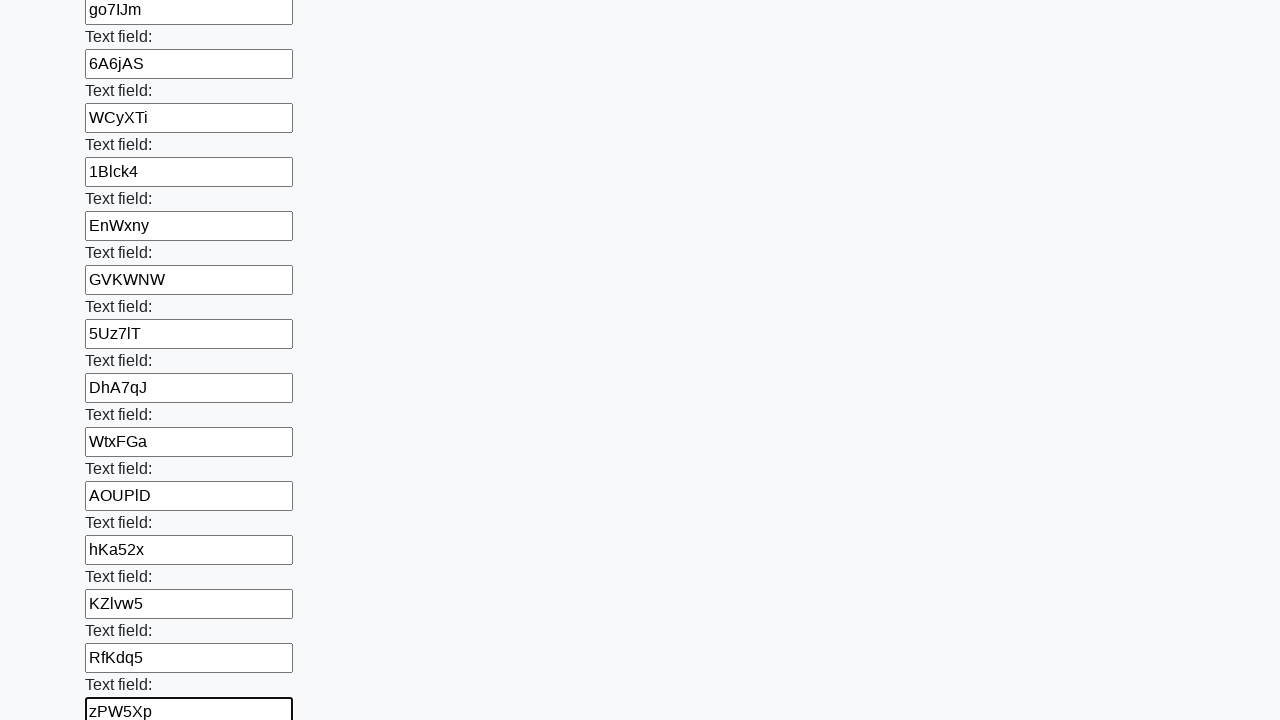

Filled a text input field with random string 'V5s3LS'
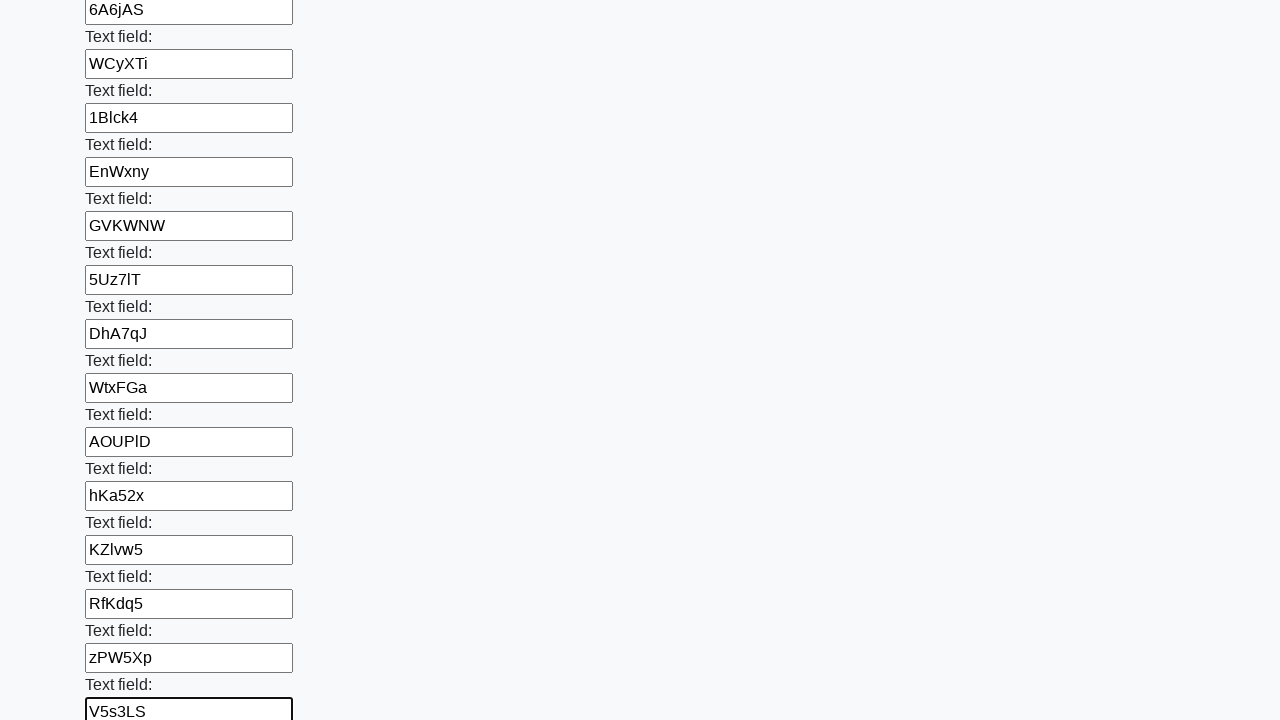

Filled a text input field with random string 'hwXaEz'
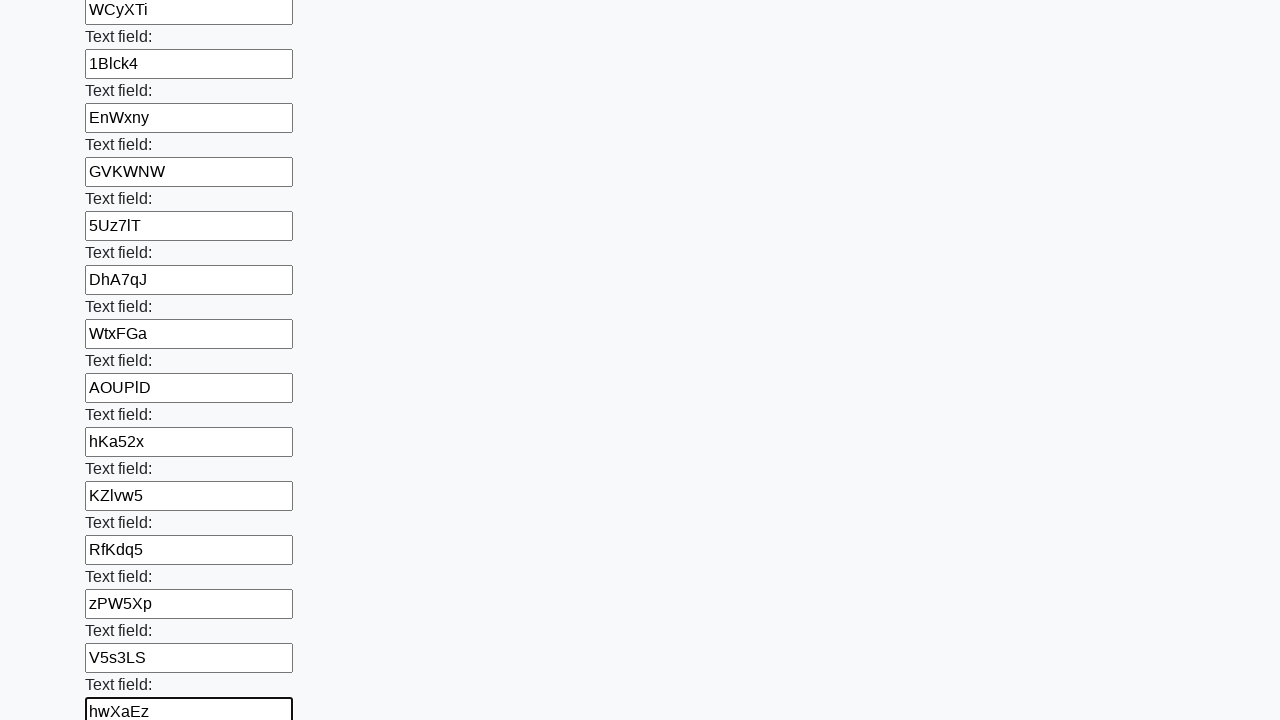

Filled a text input field with random string 'C8DKgl'
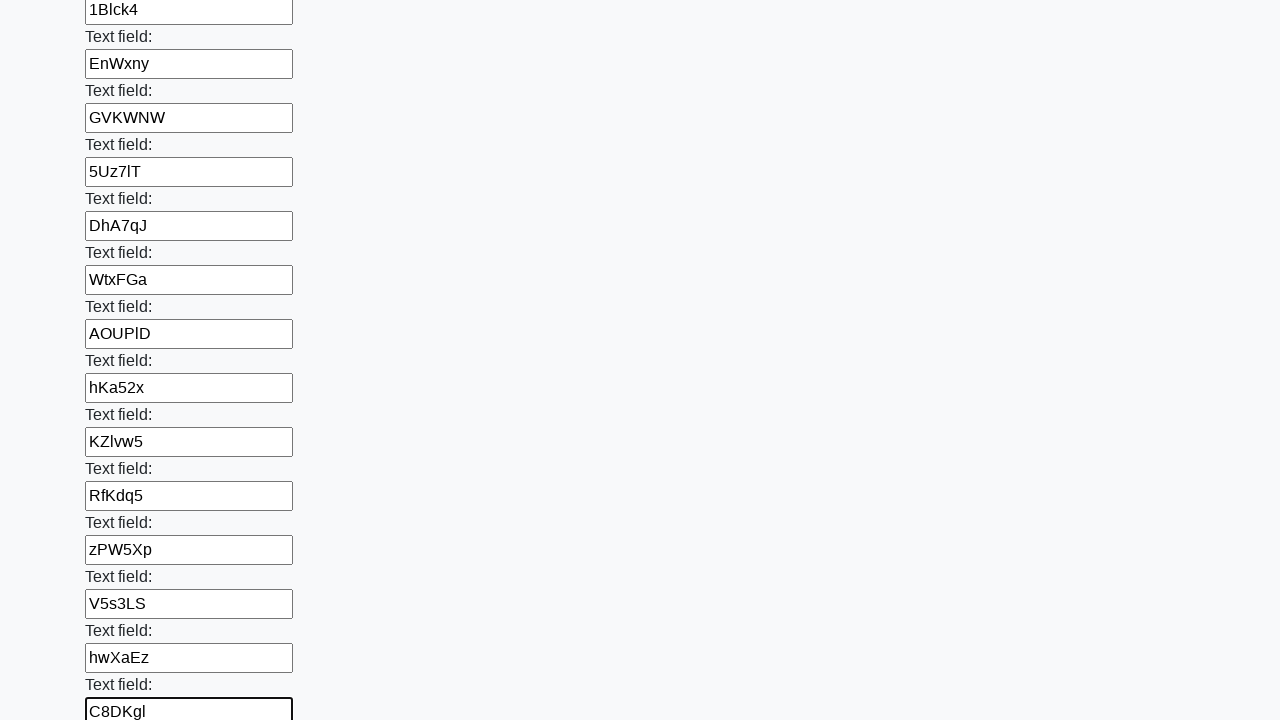

Filled a text input field with random string 'wSIYFZ'
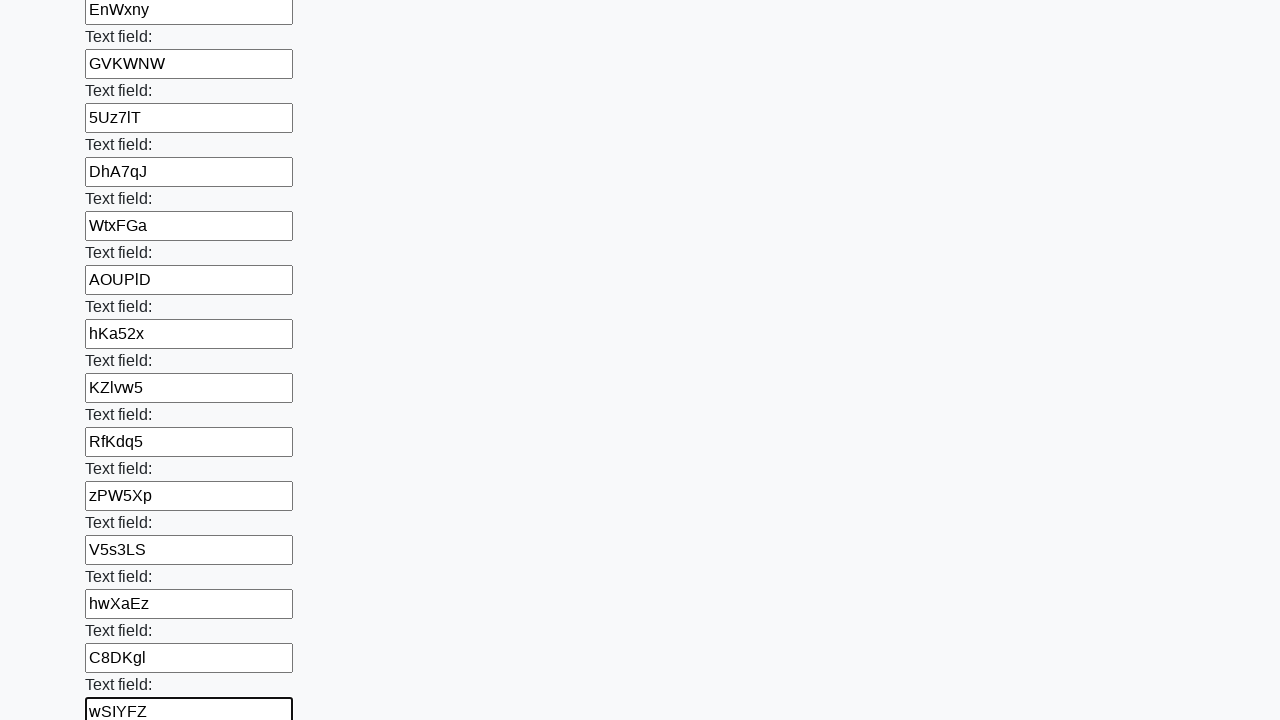

Filled a text input field with random string '3SqZ4W'
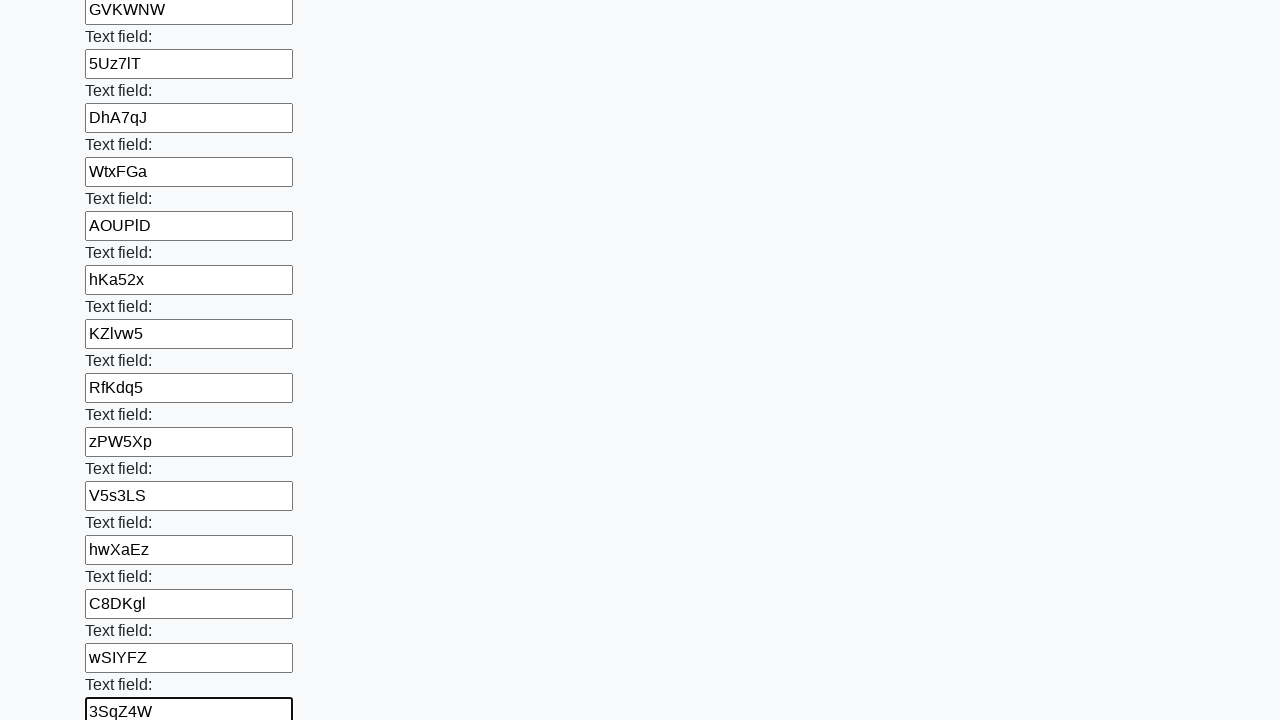

Filled a text input field with random string 'B0eIZQ'
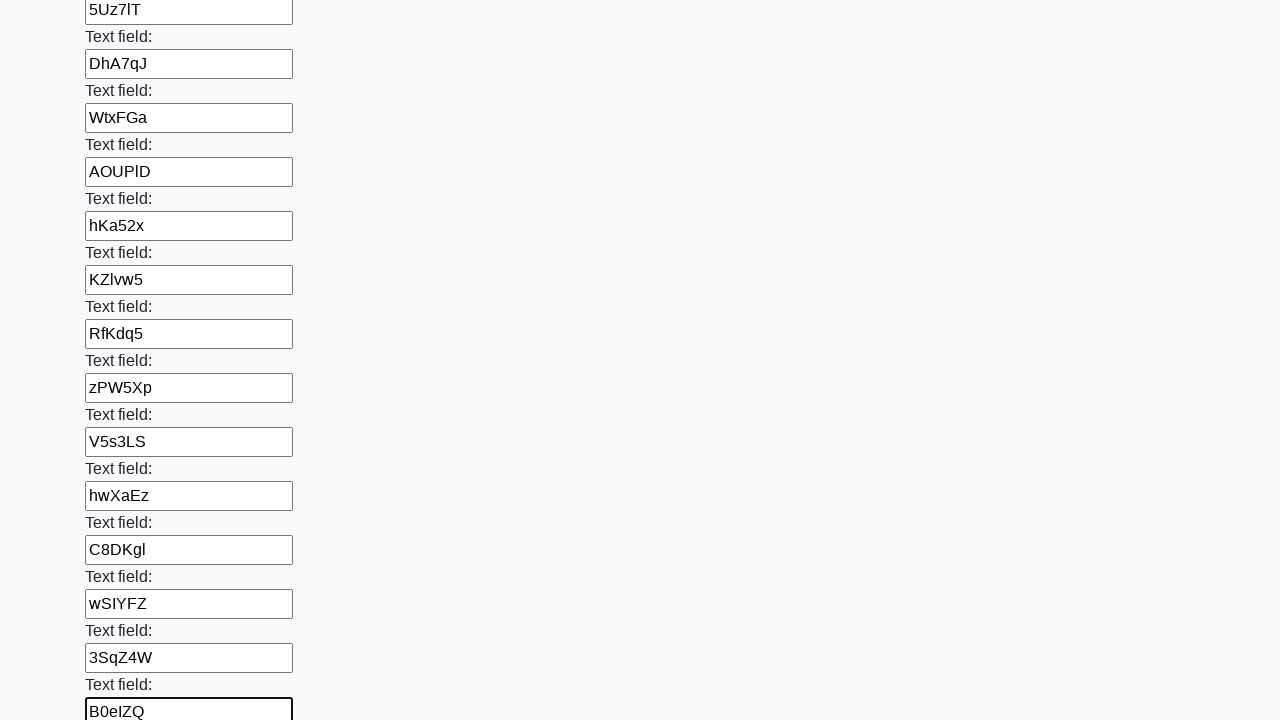

Filled a text input field with random string 'cdMxOV'
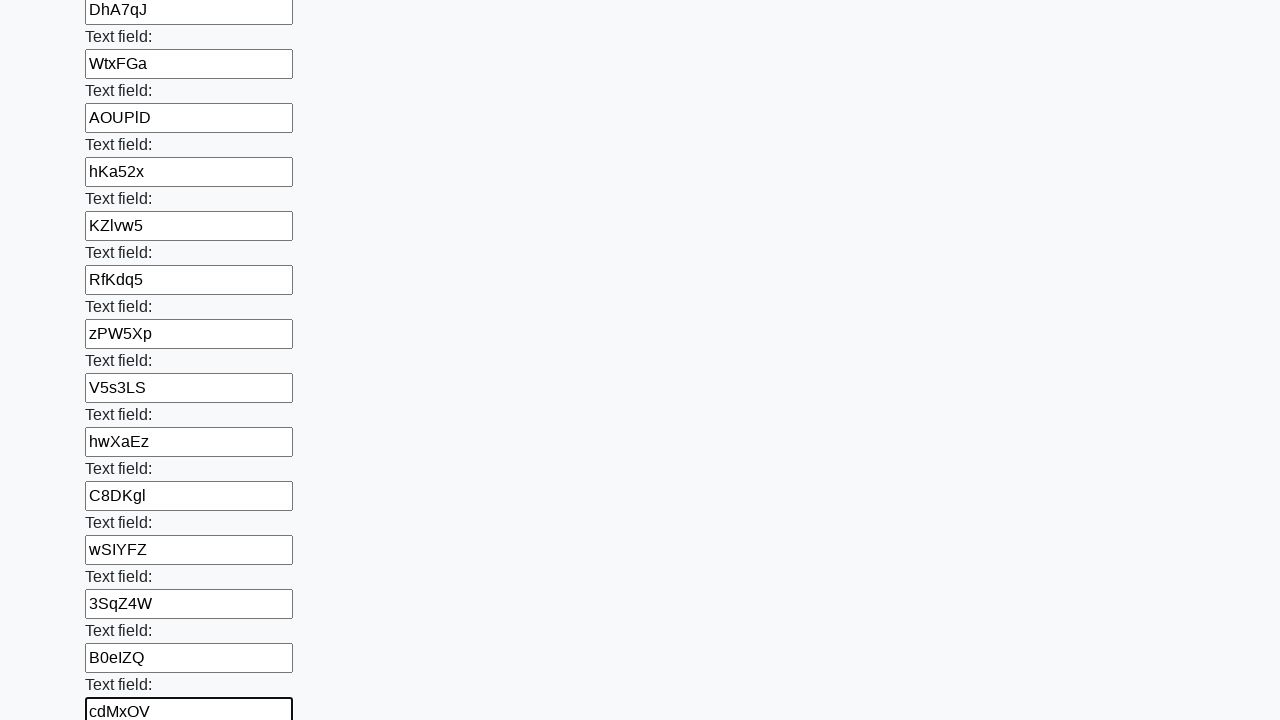

Filled a text input field with random string 'rJDYmR'
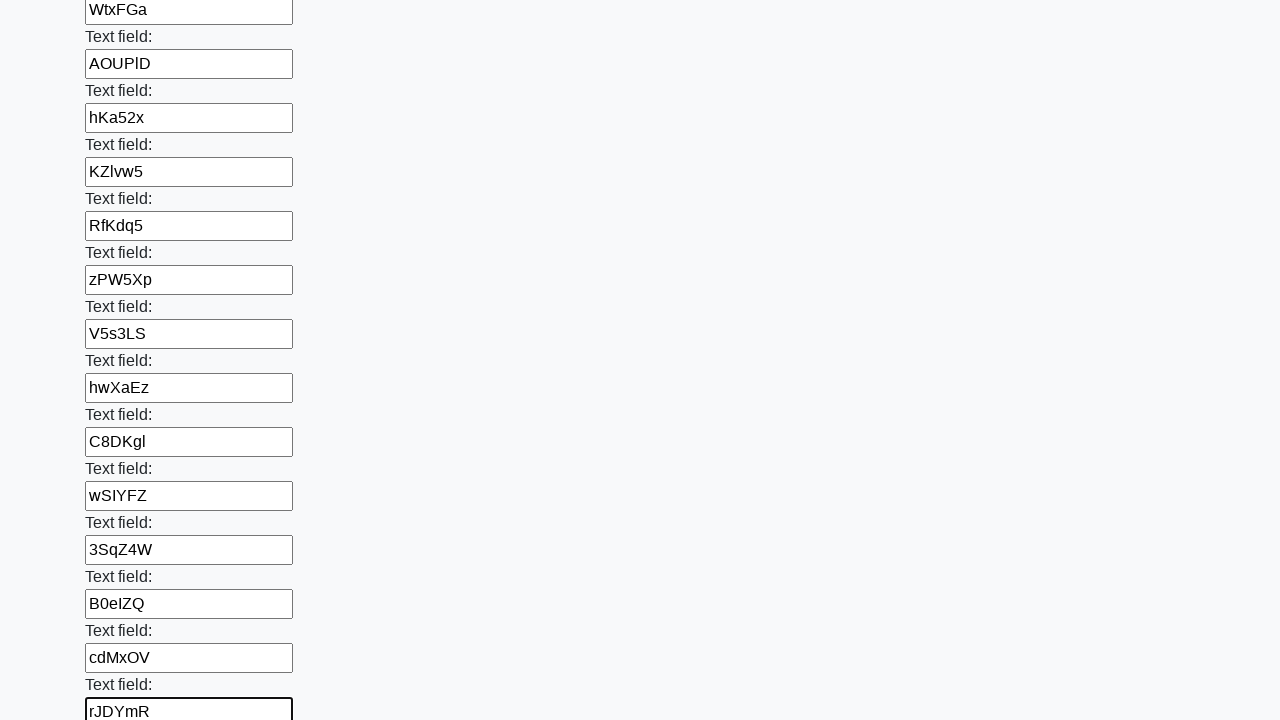

Filled a text input field with random string 'n2K4am'
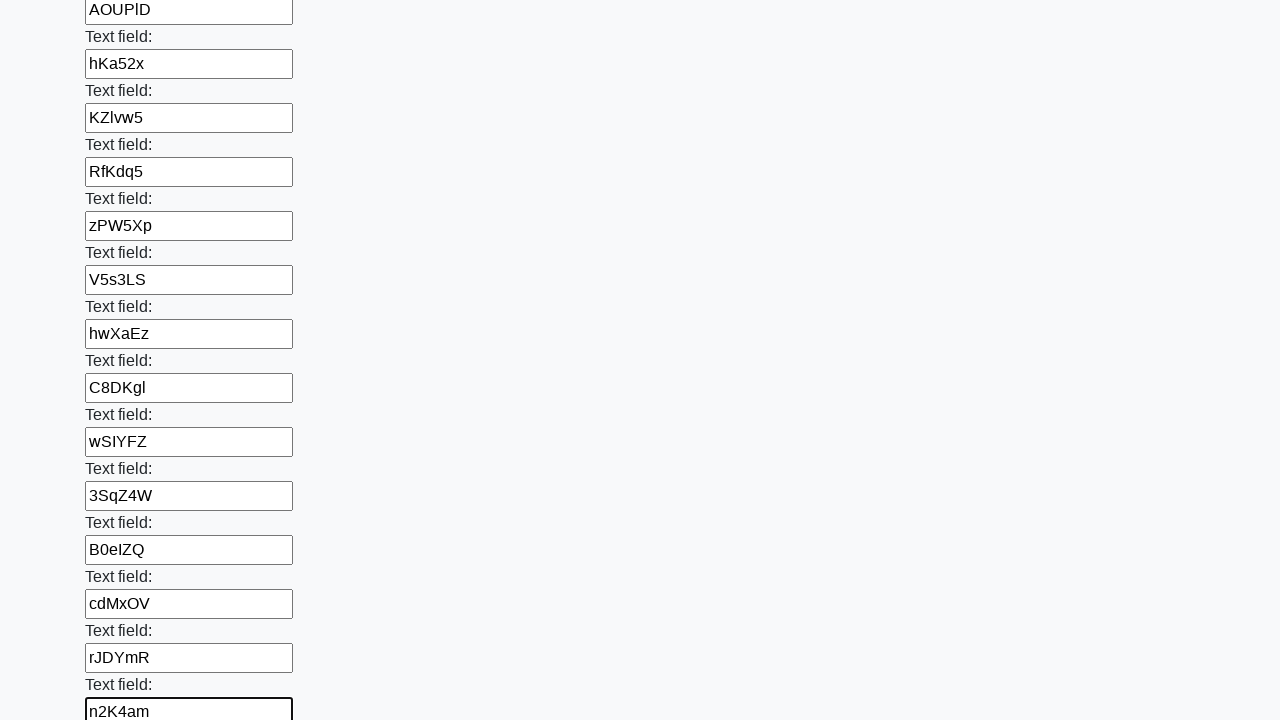

Filled a text input field with random string 'rvzqvX'
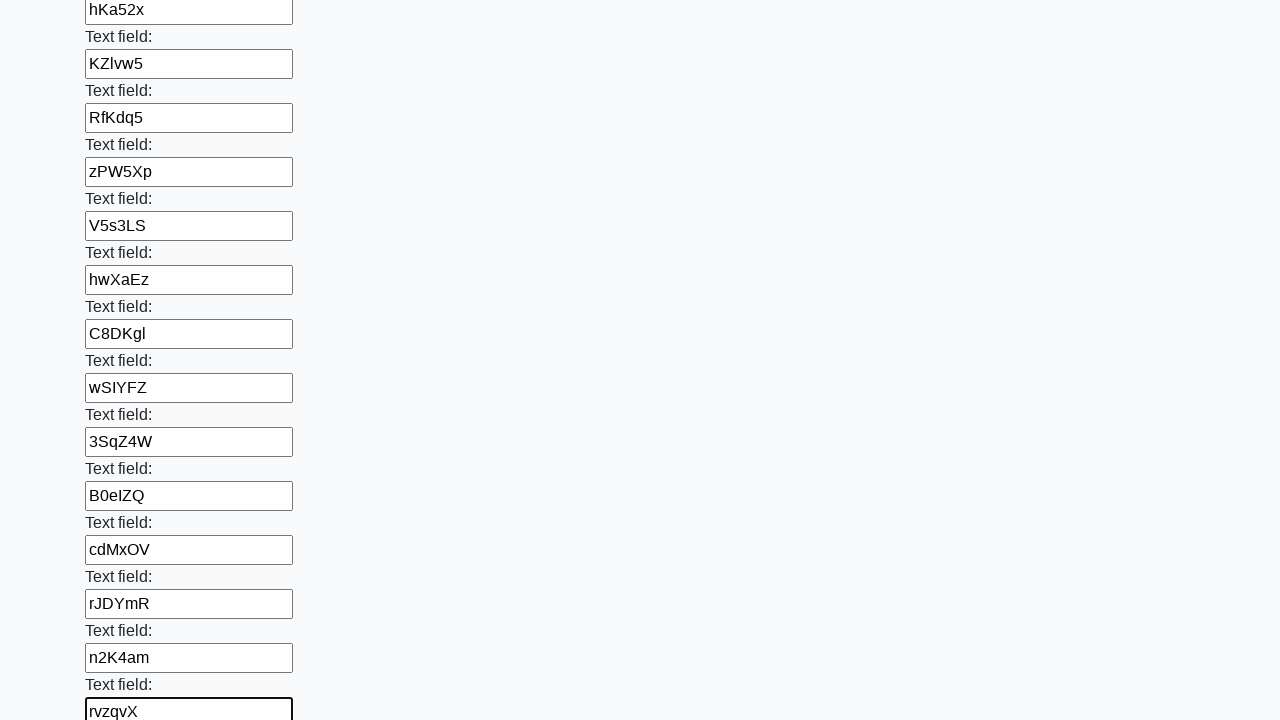

Filled a text input field with random string 'PJye7b'
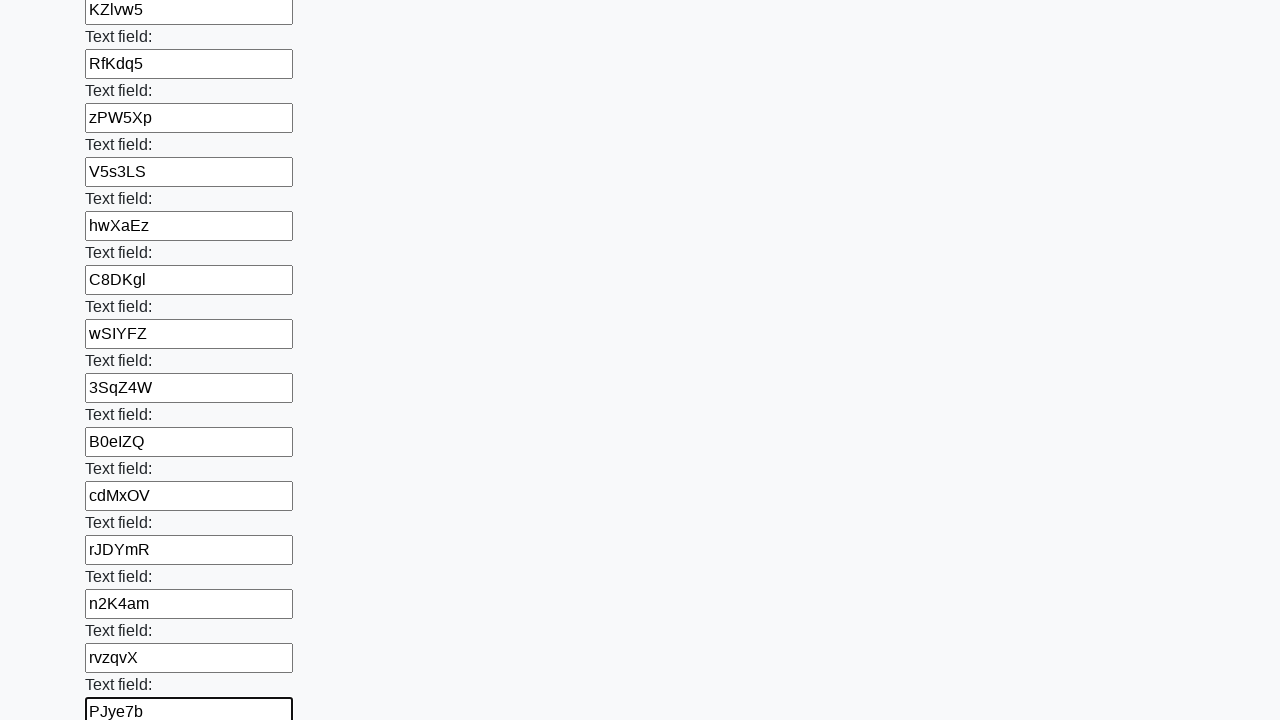

Filled a text input field with random string 'PT7I0r'
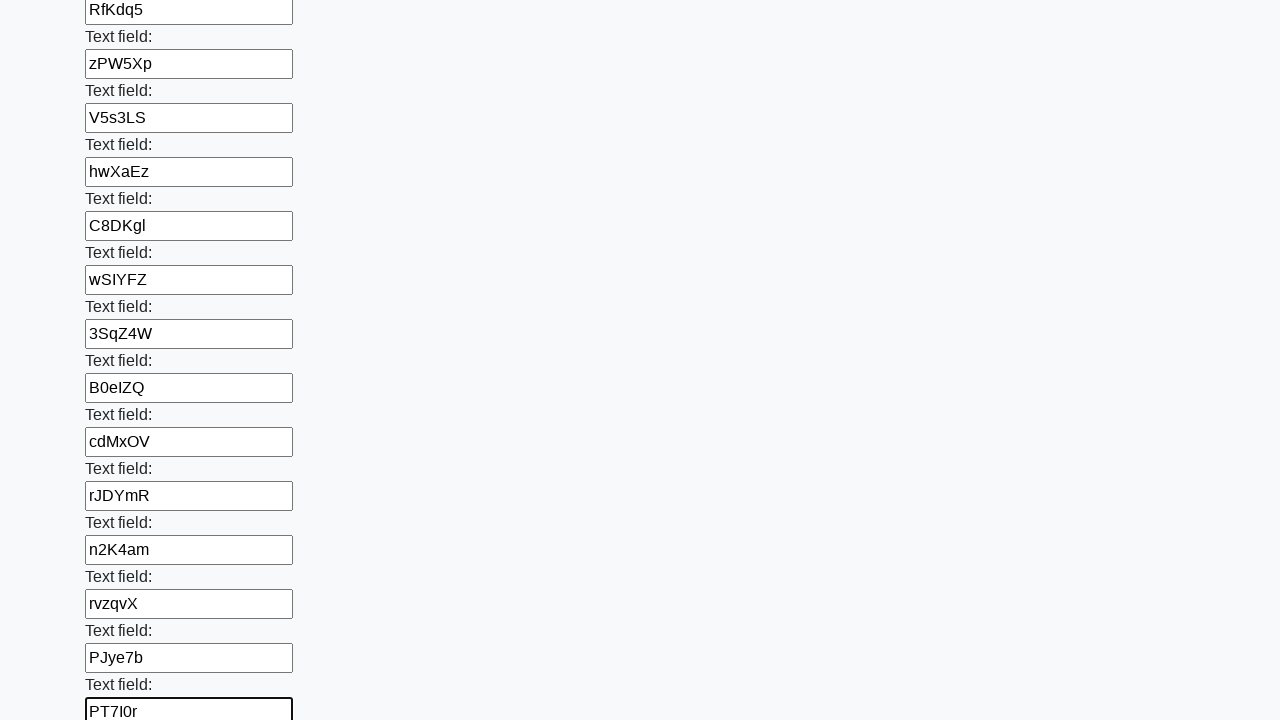

Filled a text input field with random string 'ML0JX1'
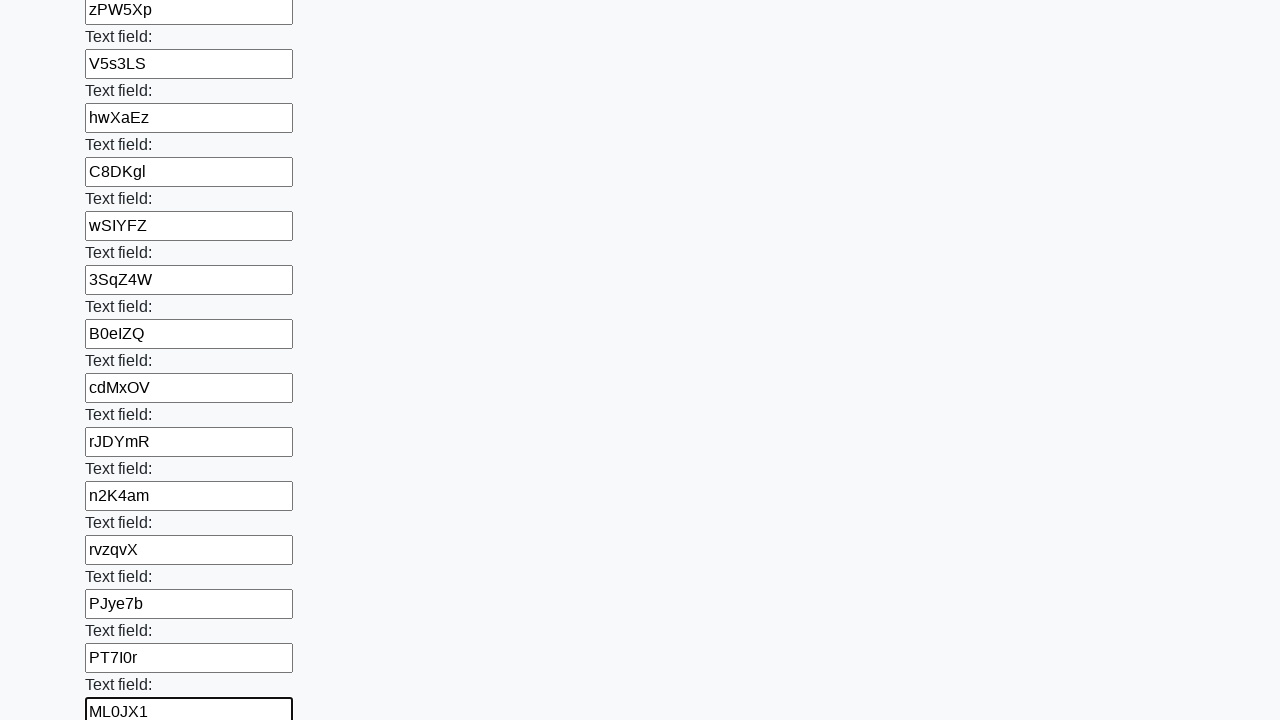

Filled a text input field with random string 'BzffbE'
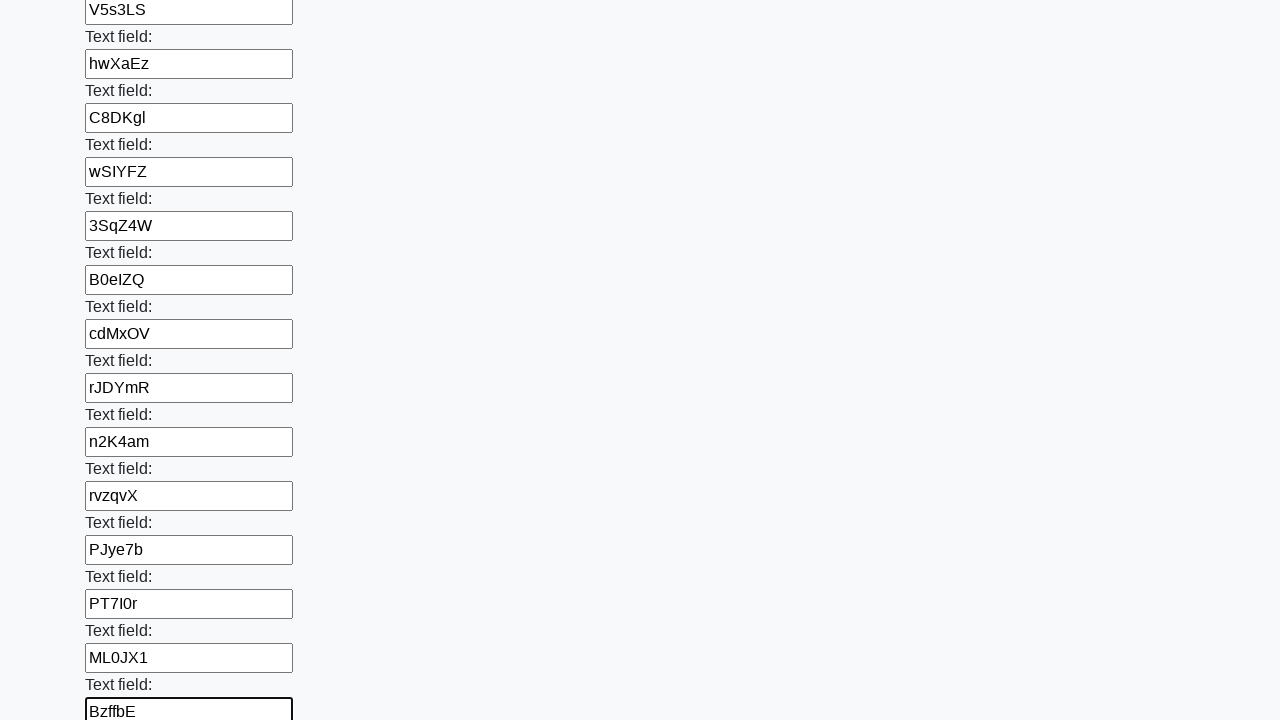

Filled a text input field with random string 'A6Gqg6'
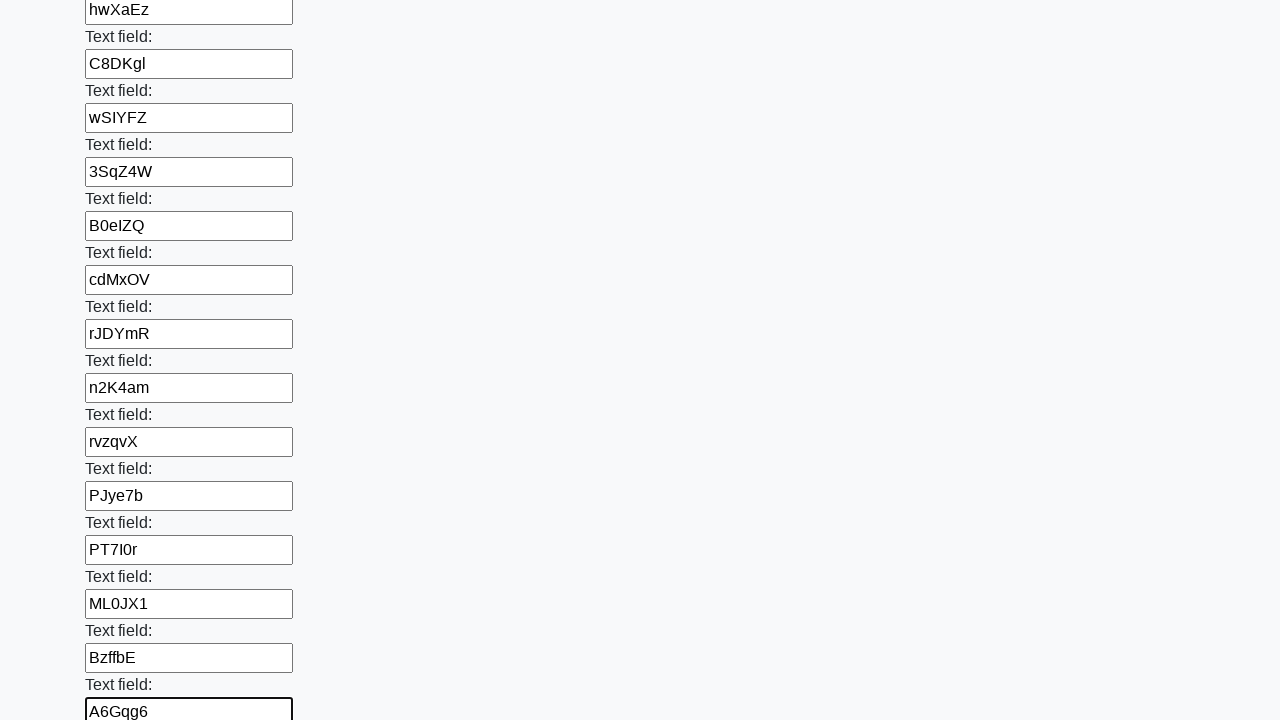

Filled a text input field with random string 'WTXrnq'
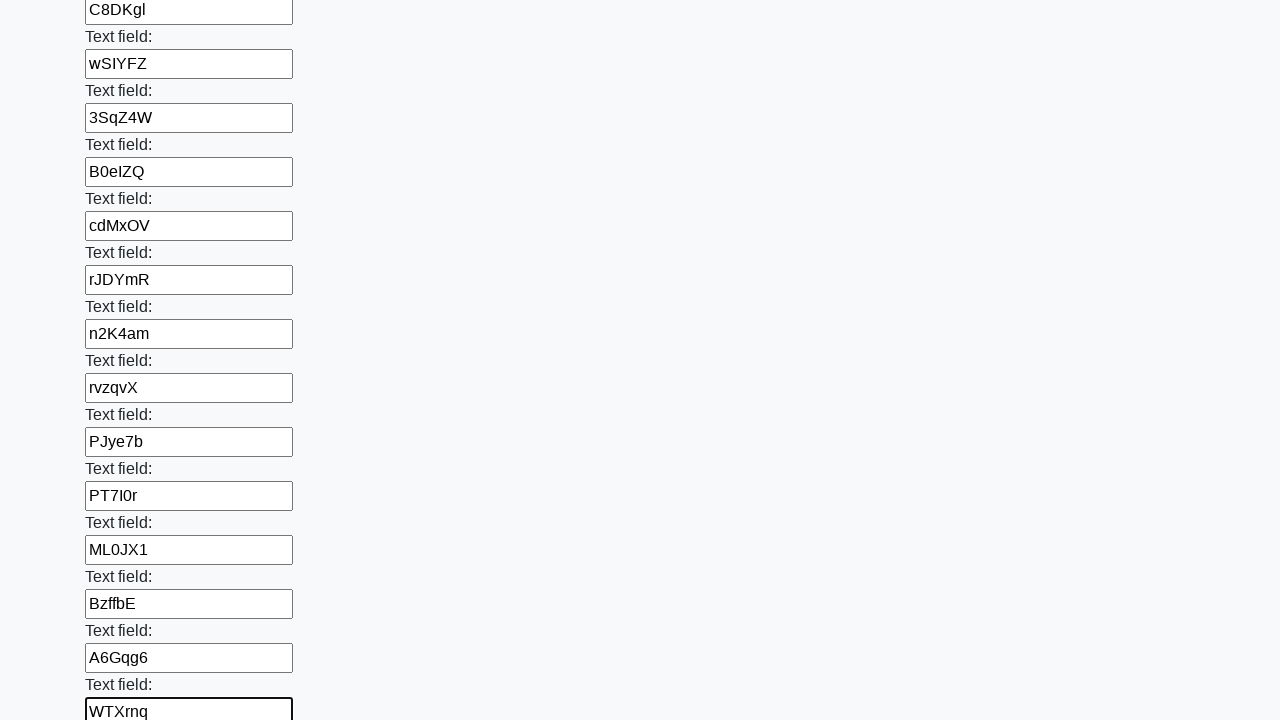

Filled a text input field with random string 'bgpA9a'
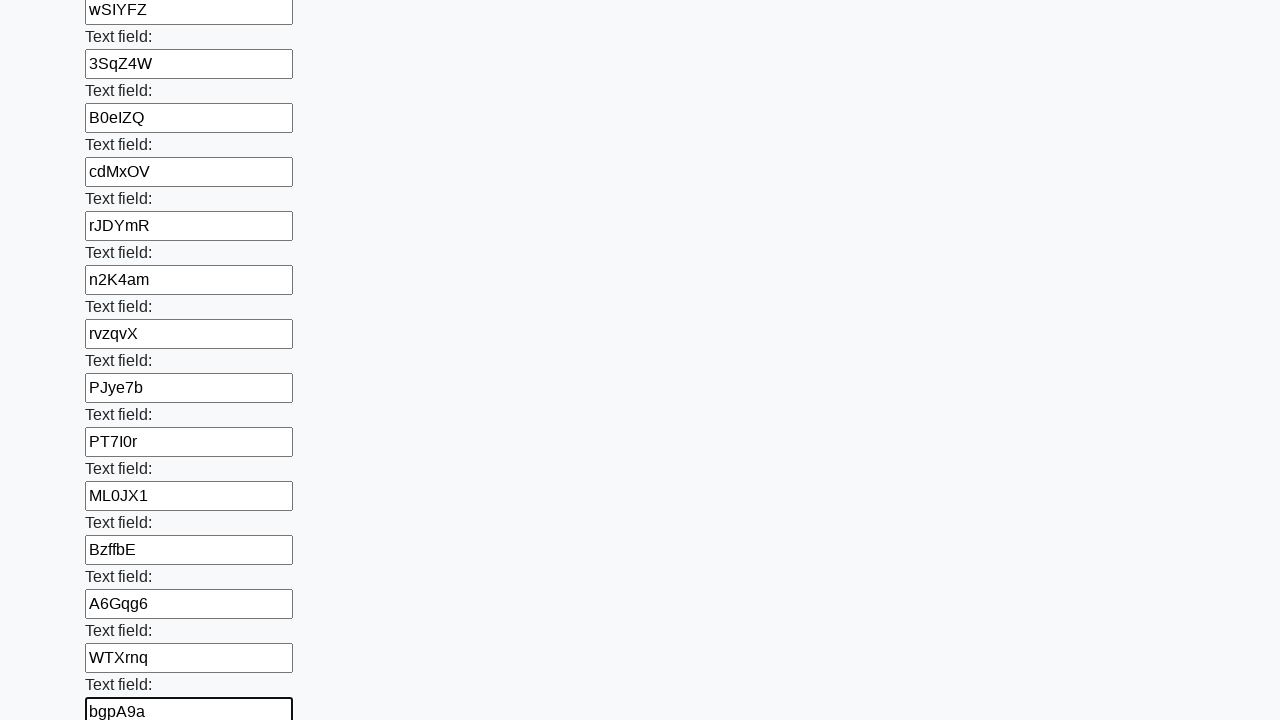

Filled a text input field with random string 'XaPfoI'
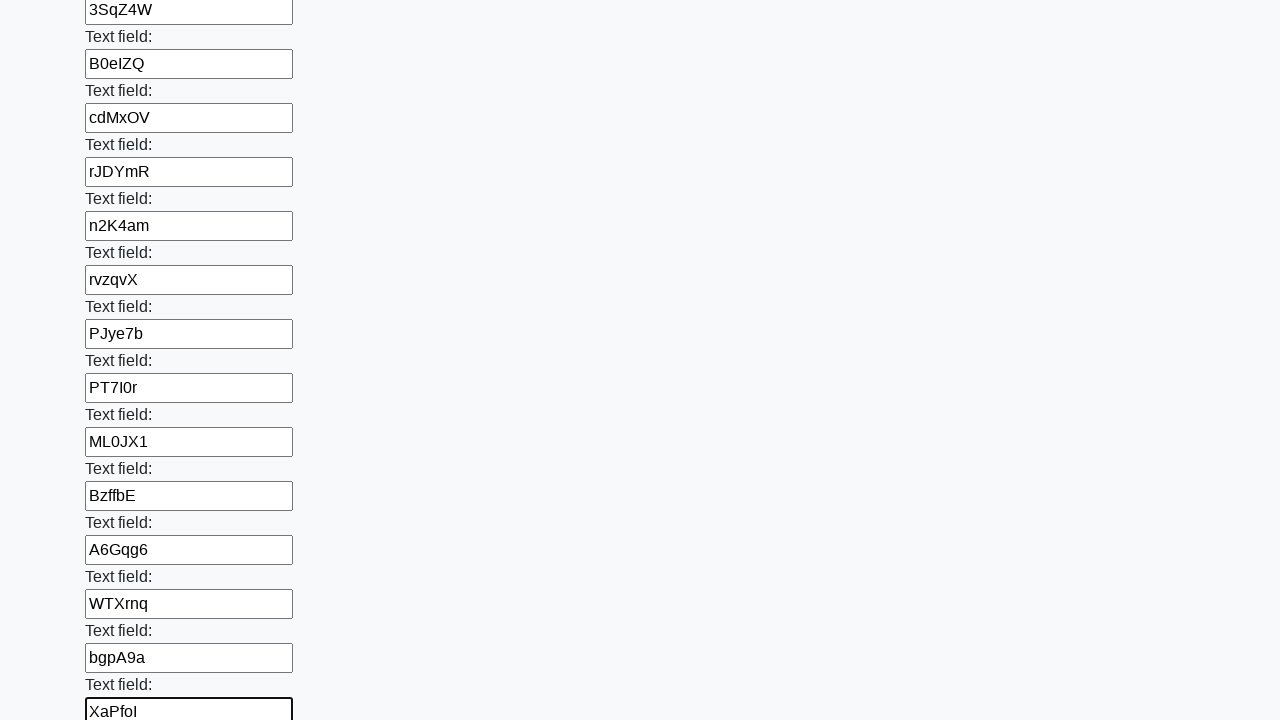

Filled a text input field with random string '8ZUiTz'
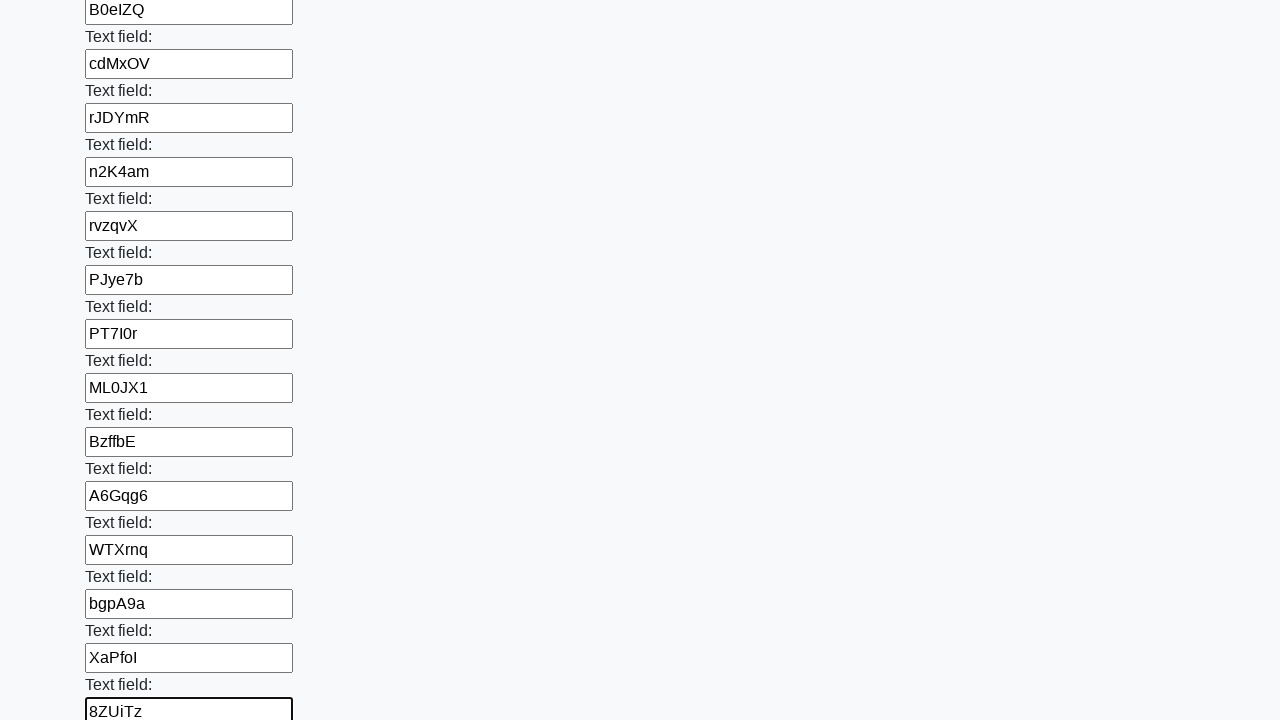

Filled a text input field with random string 'OMOCOl'
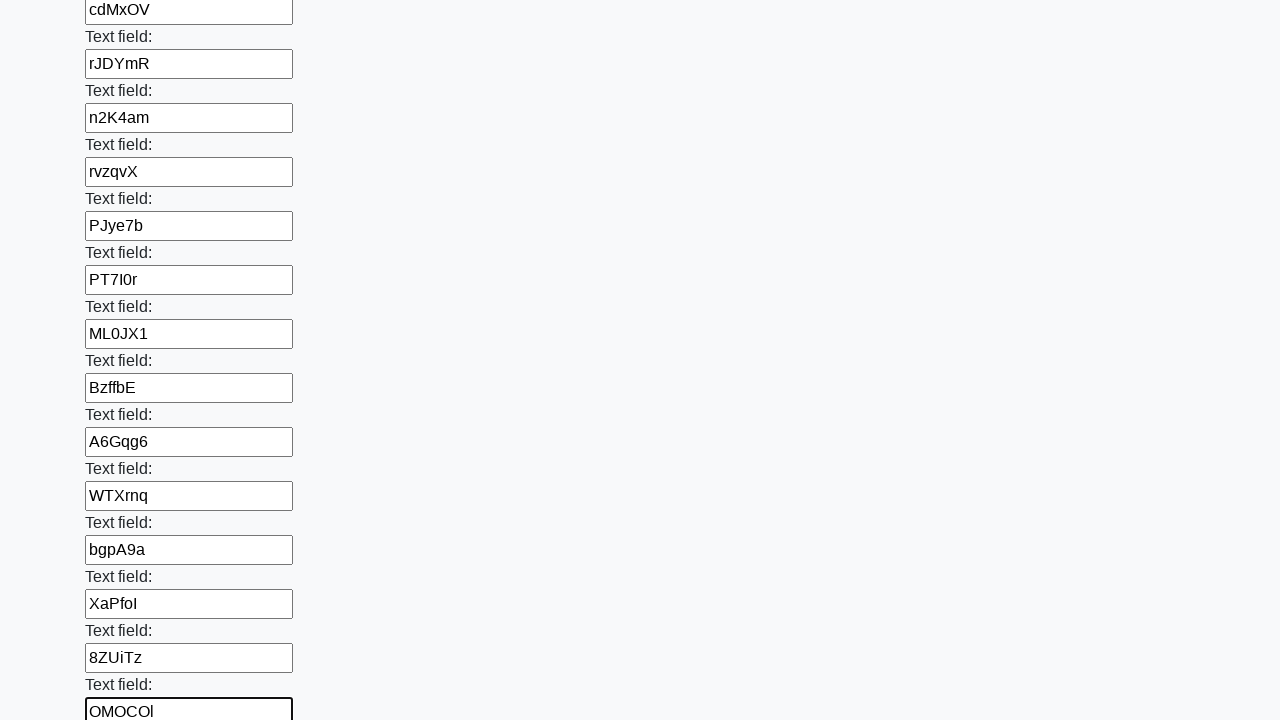

Filled a text input field with random string 'HkfBxr'
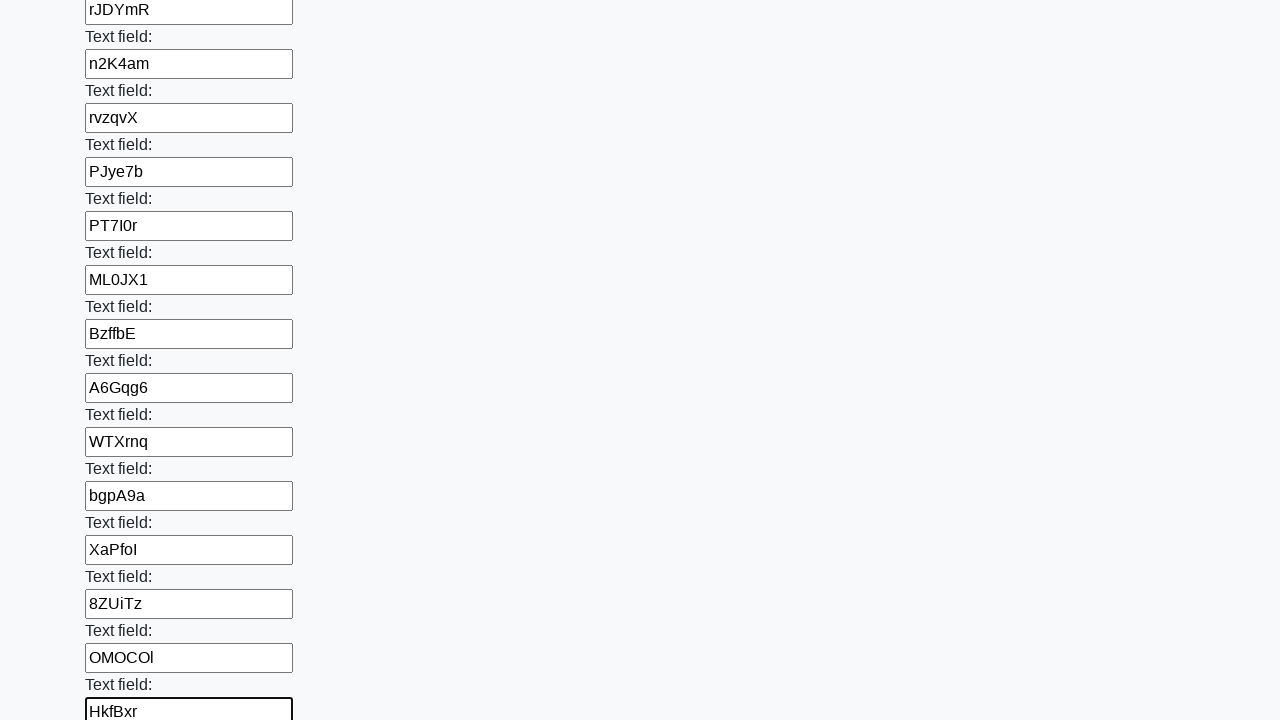

Filled a text input field with random string 'D8ztCV'
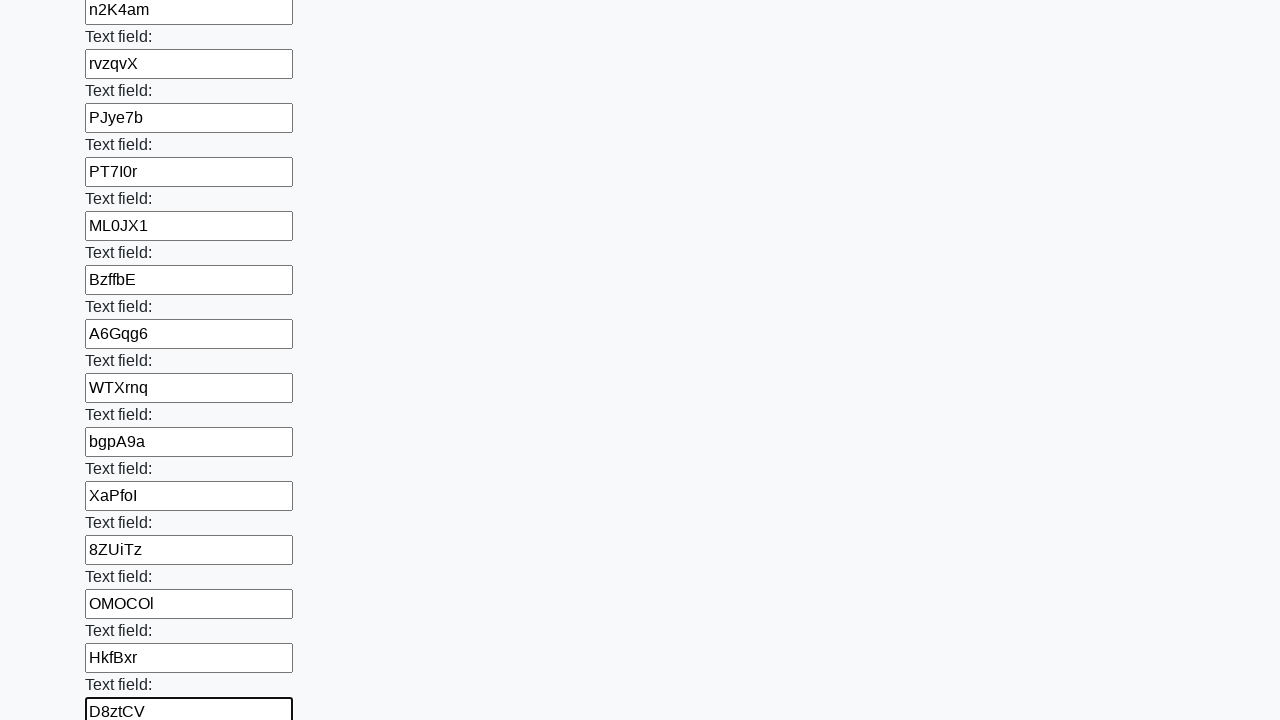

Filled a text input field with random string 'bqnQRj'
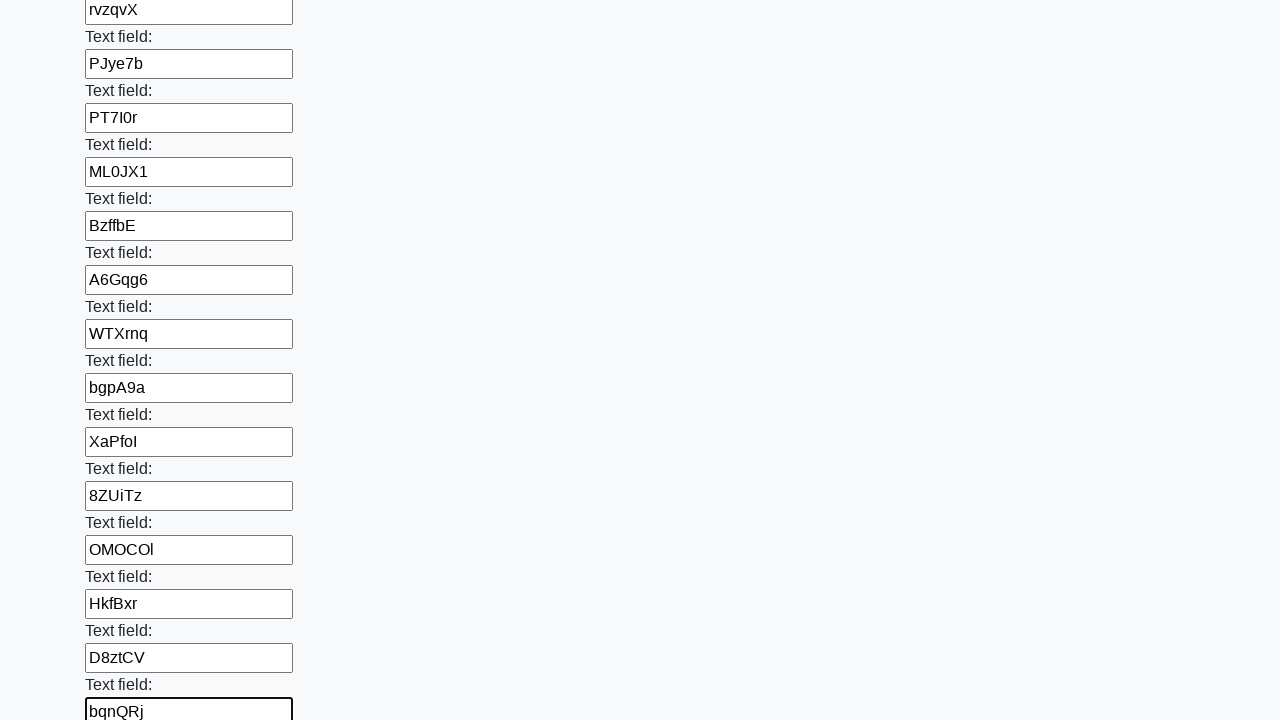

Filled a text input field with random string '1DumS0'
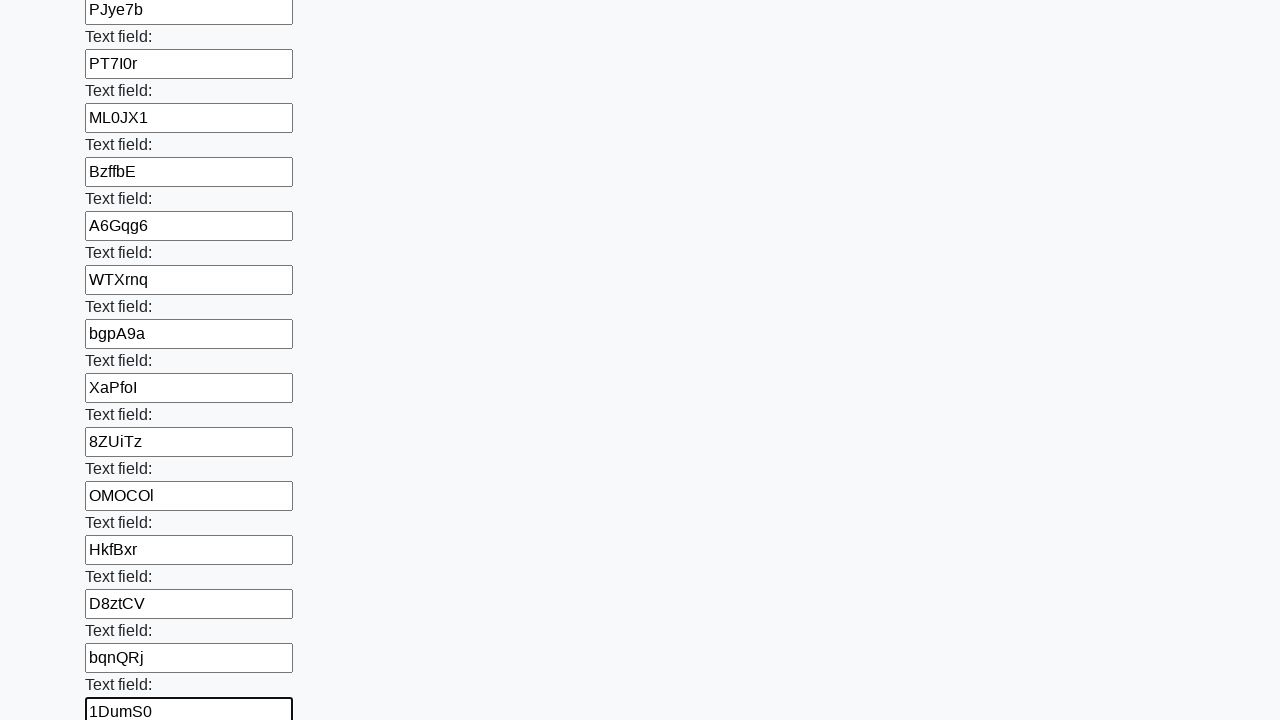

Filled a text input field with random string 'bxX5FD'
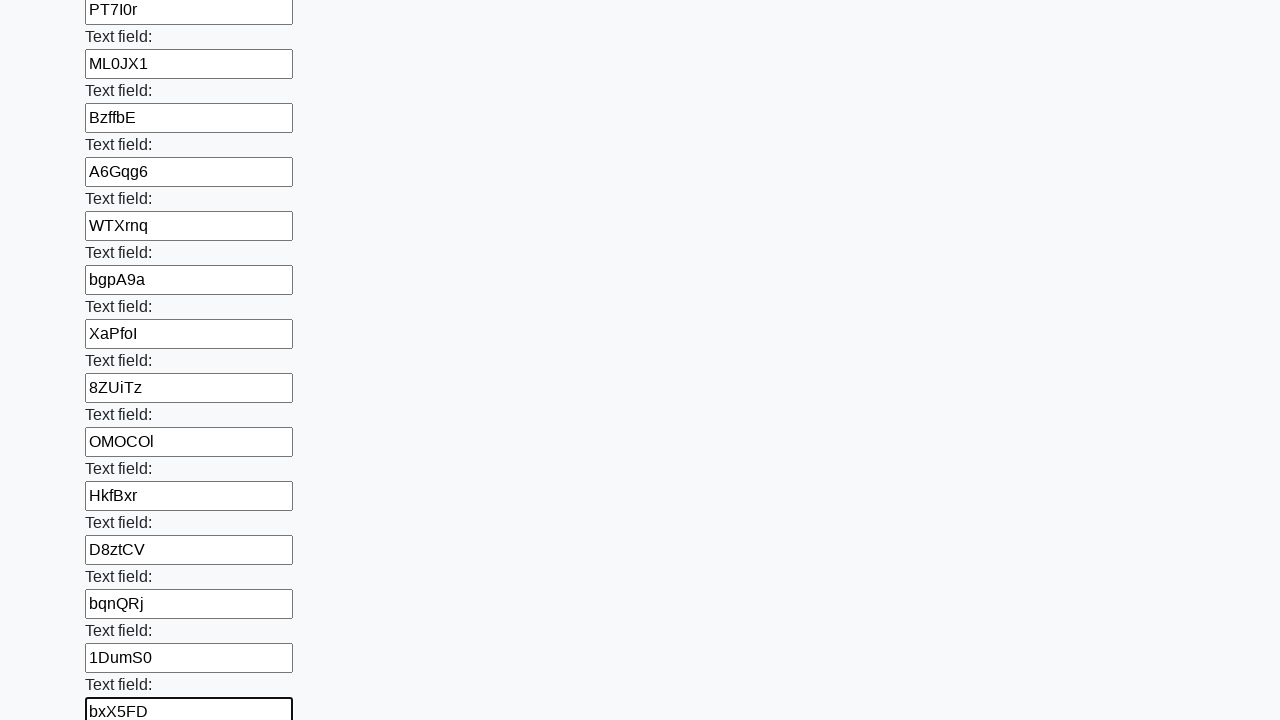

Filled a text input field with random string 'EZ05G4'
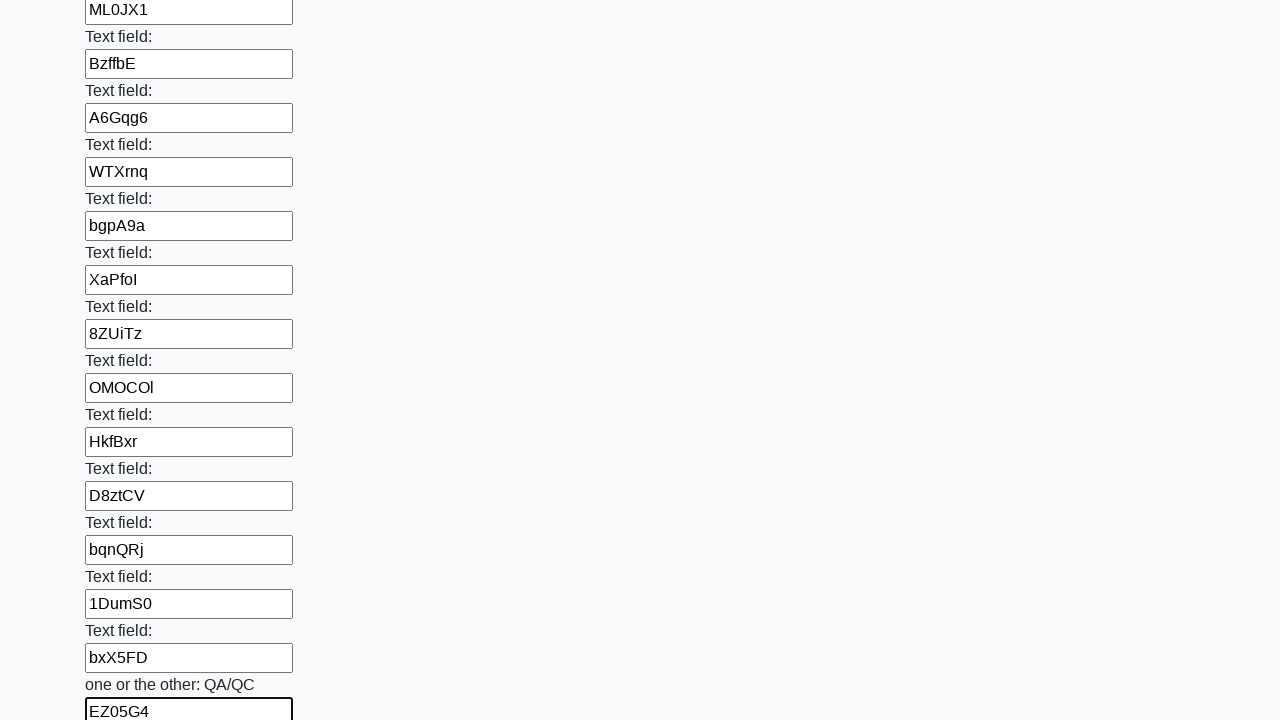

Filled a text input field with random string 'iBVq24'
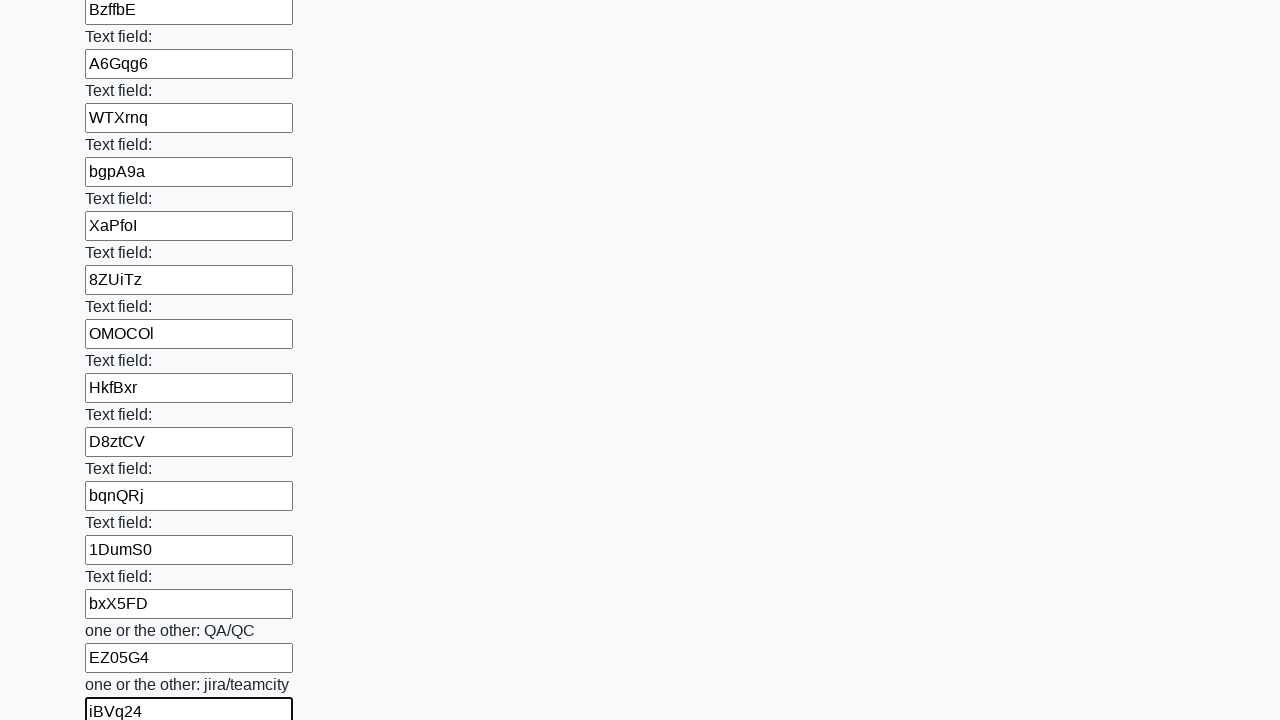

Filled a text input field with random string '6bQvDS'
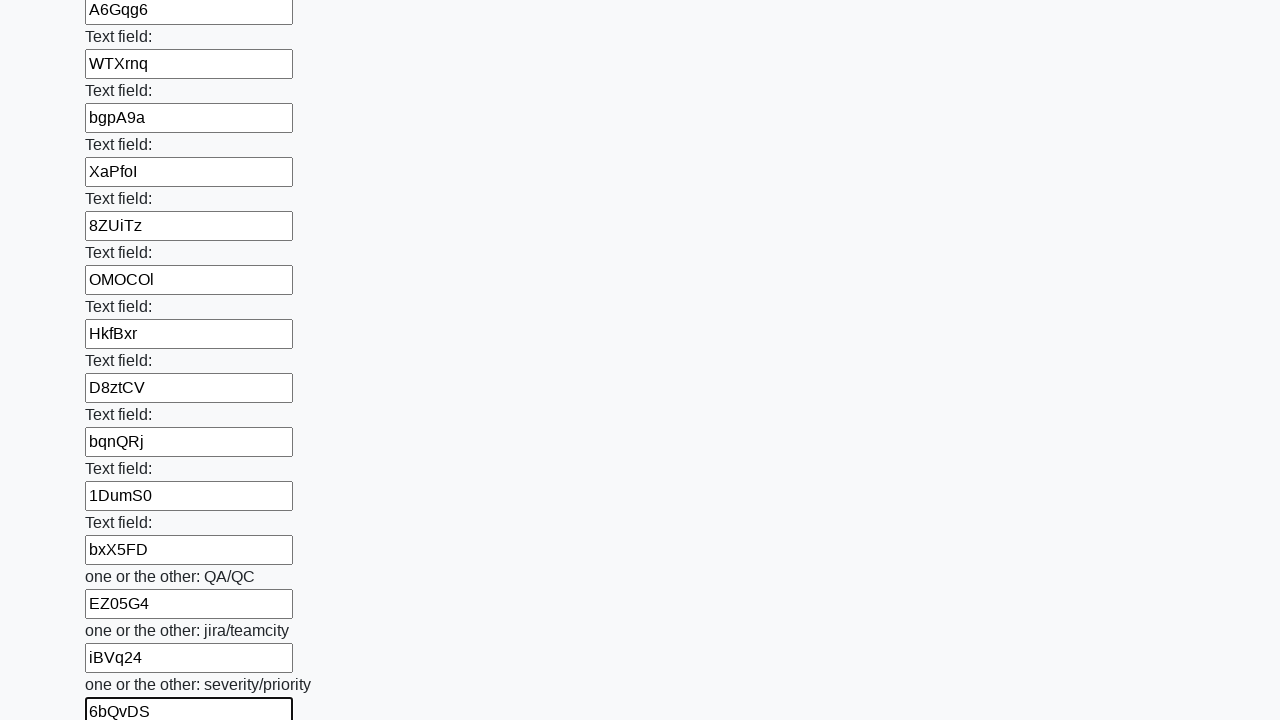

Filled a text input field with random string 'w89tmc'
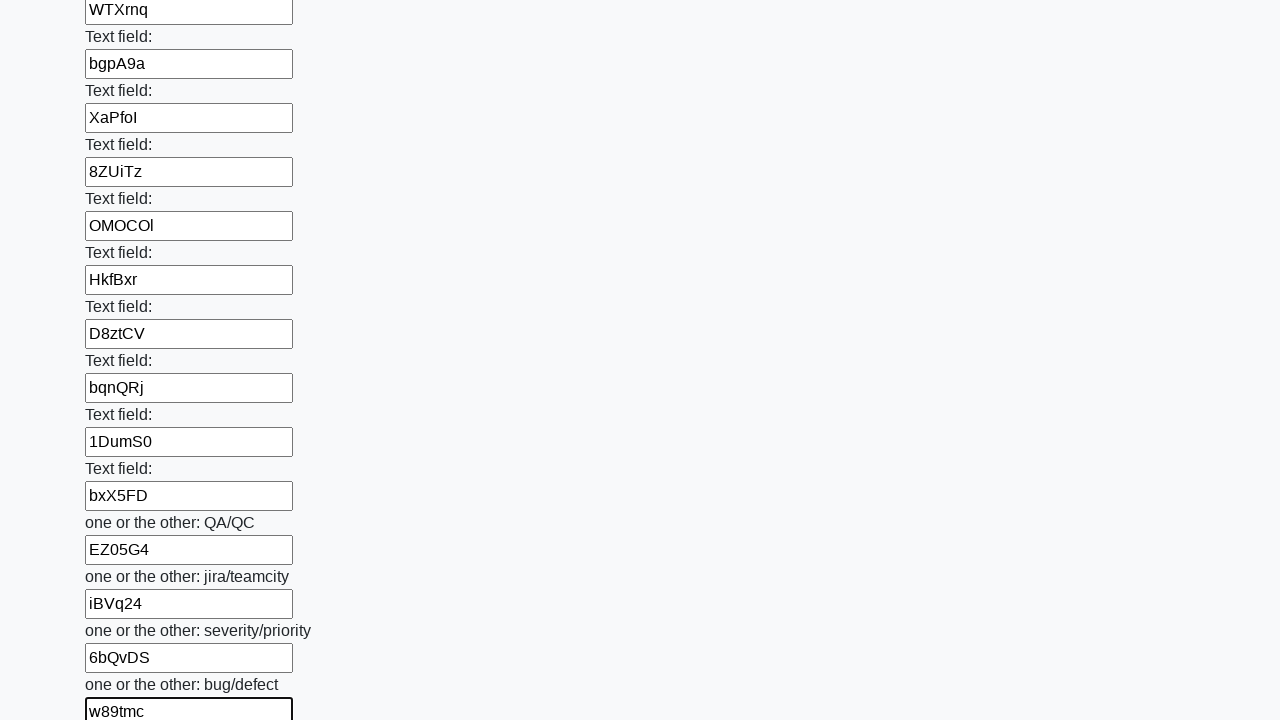

Filled a text input field with random string 'bmxHqx'
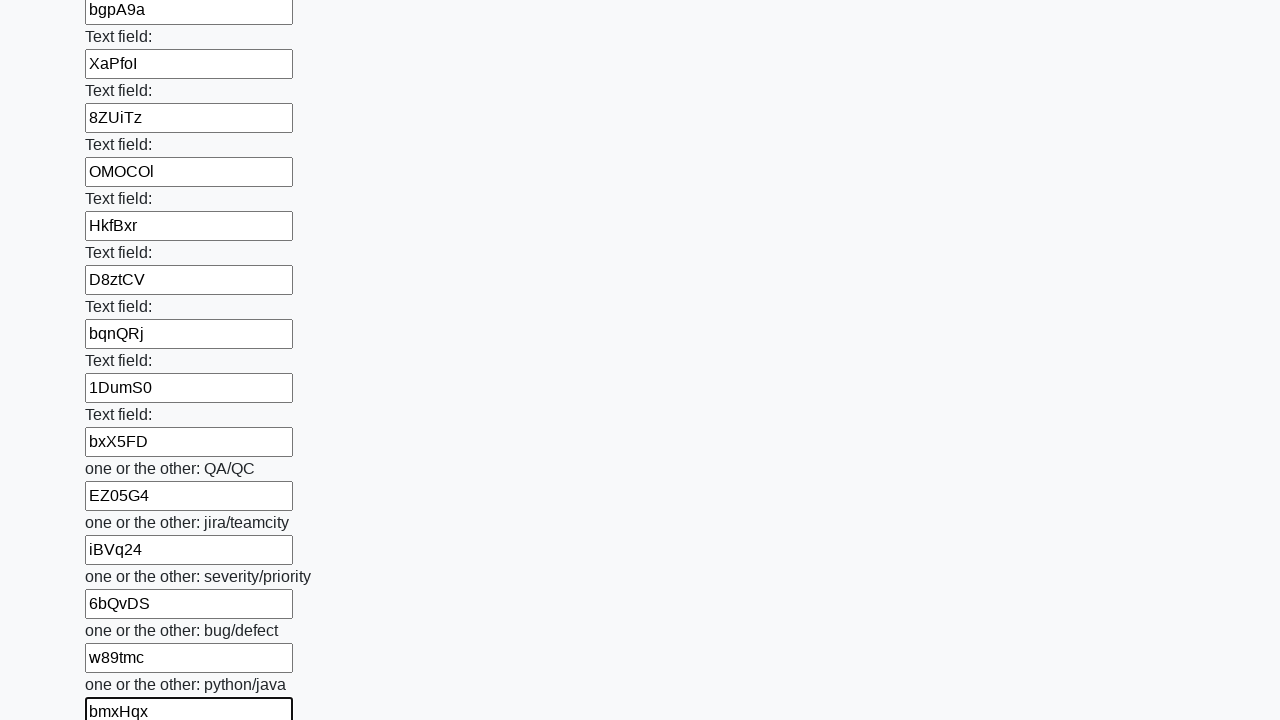

Filled a text input field with random string 'oXJtqH'
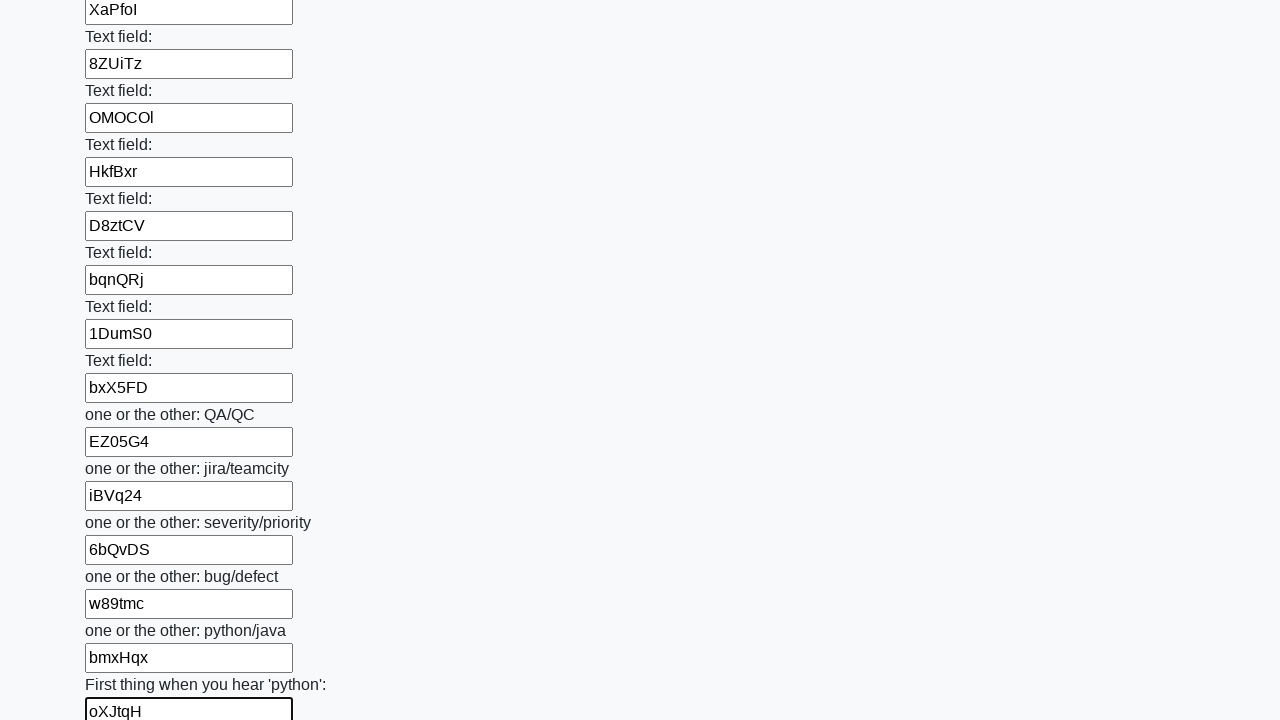

Filled a text input field with random string '9yYCk1'
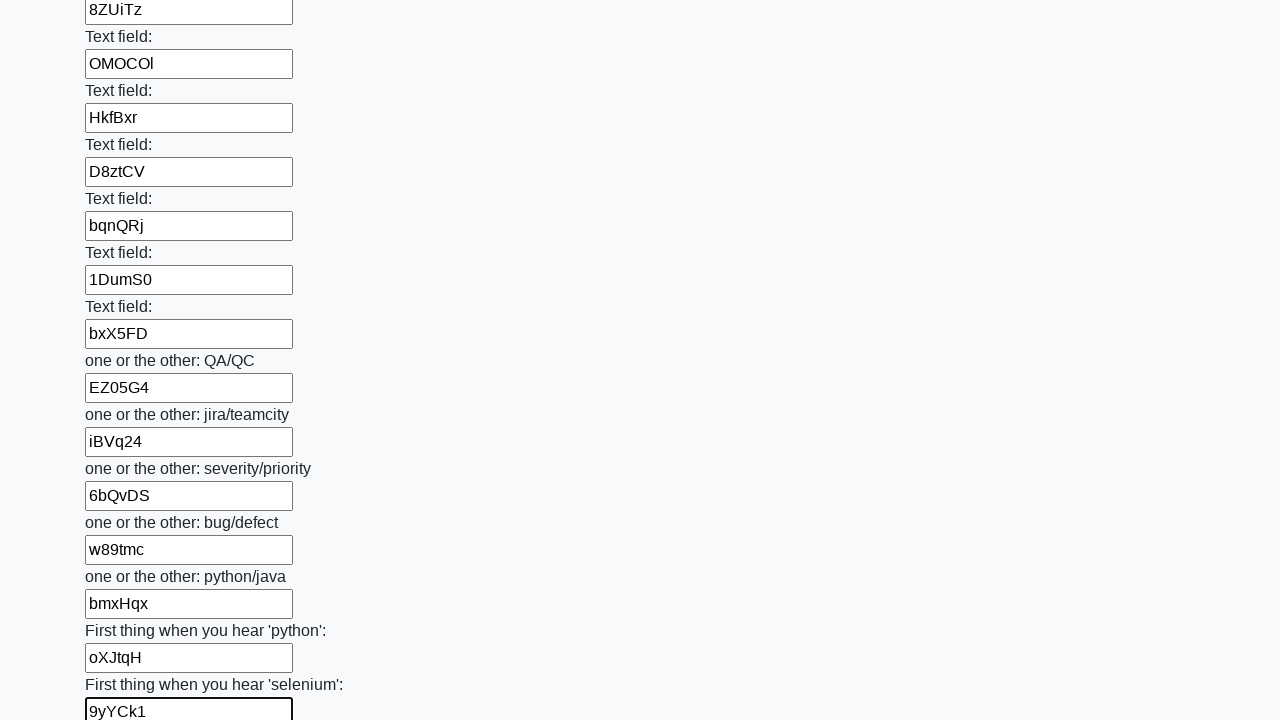

Filled a text input field with random string 'mCEJkg'
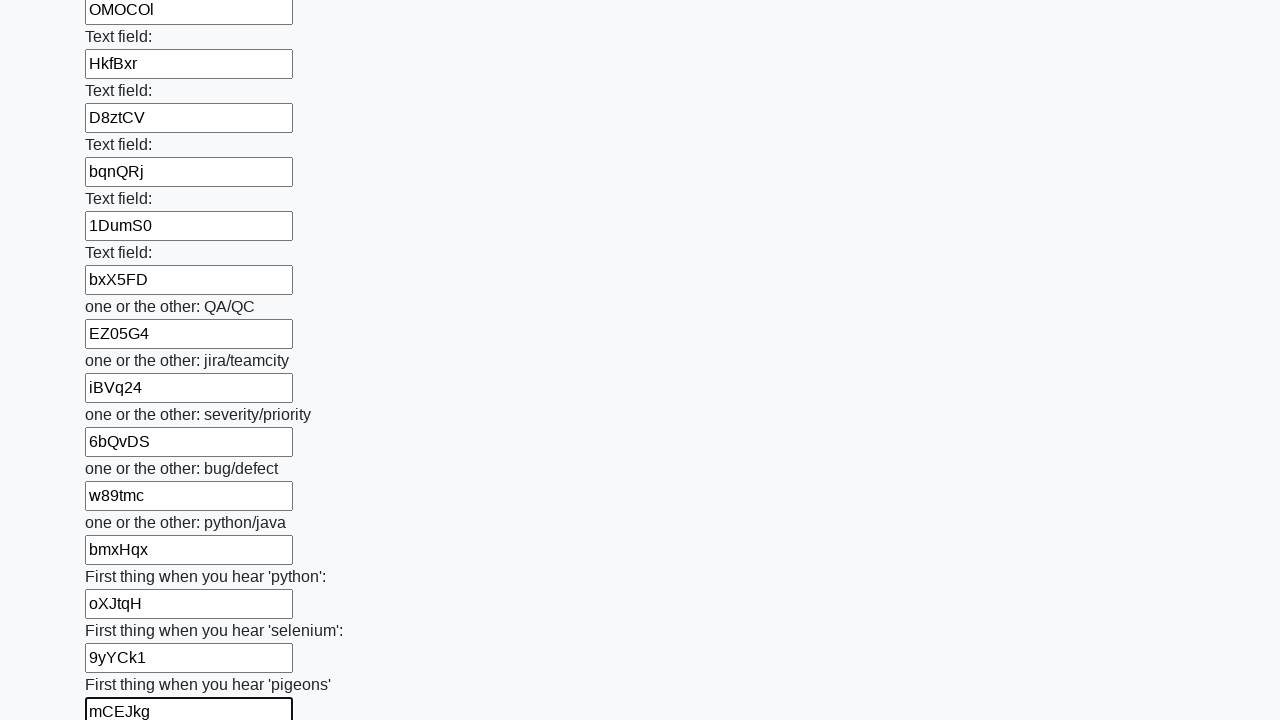

Filled a text input field with random string 'yfzGpZ'
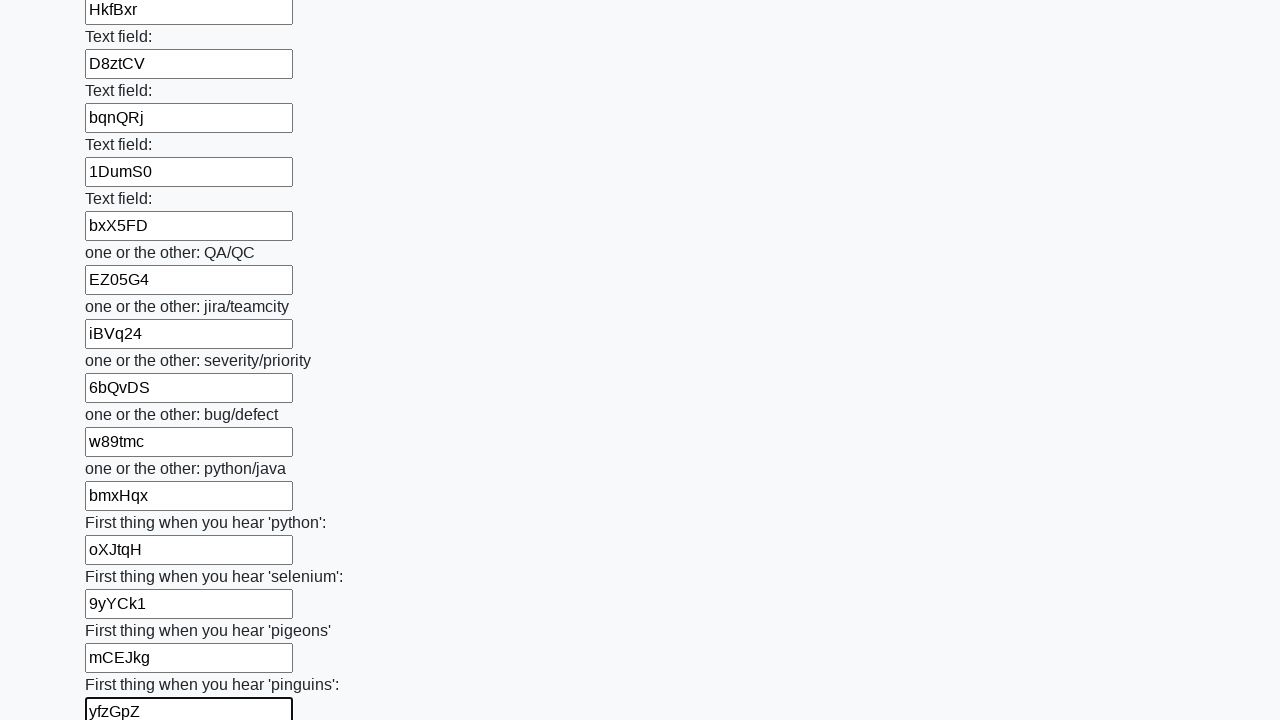

Filled a text input field with random string 'w4btpo'
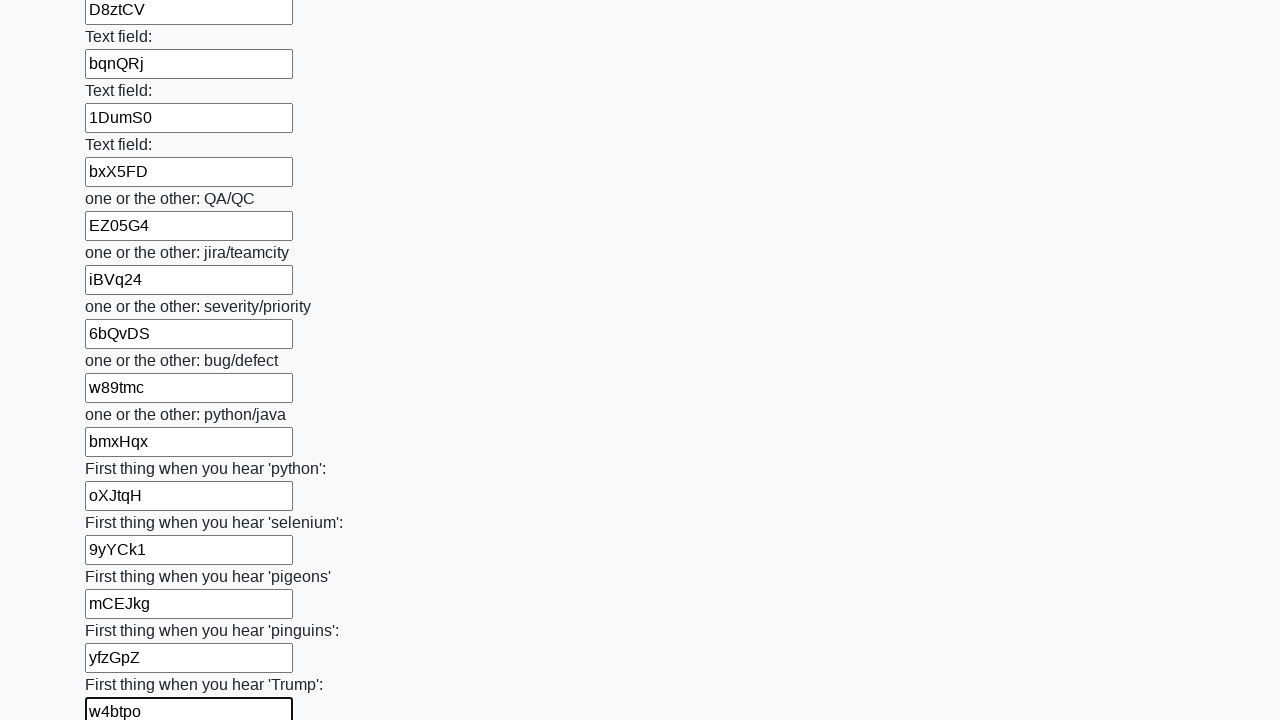

Filled a text input field with random string 'dE7t59'
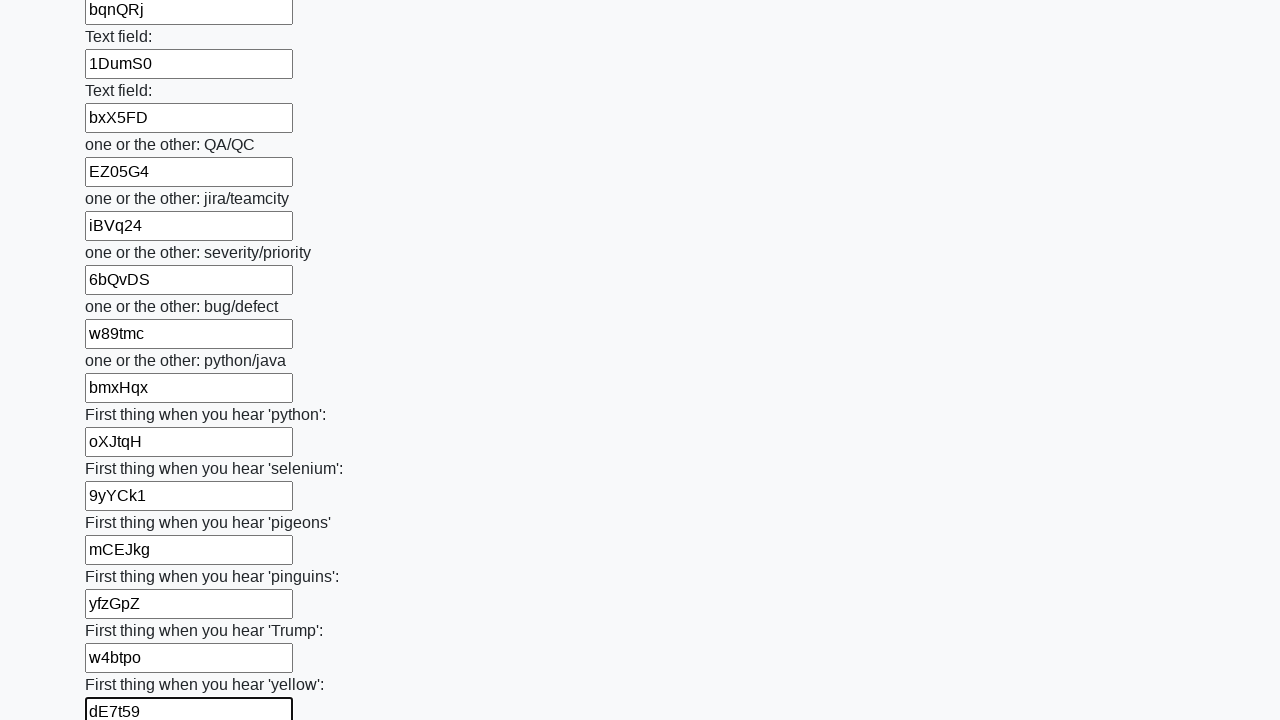

Filled a text input field with random string 'QWnX1f'
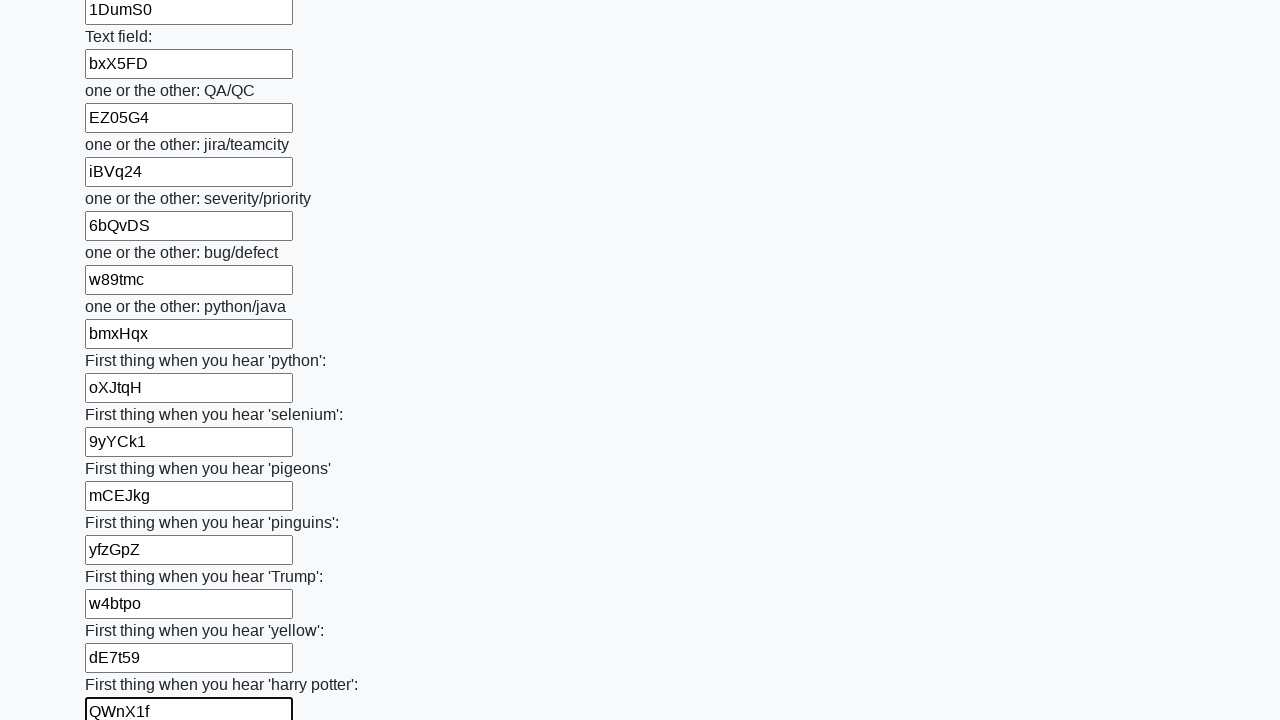

Filled a text input field with random string 'd0Jxc9'
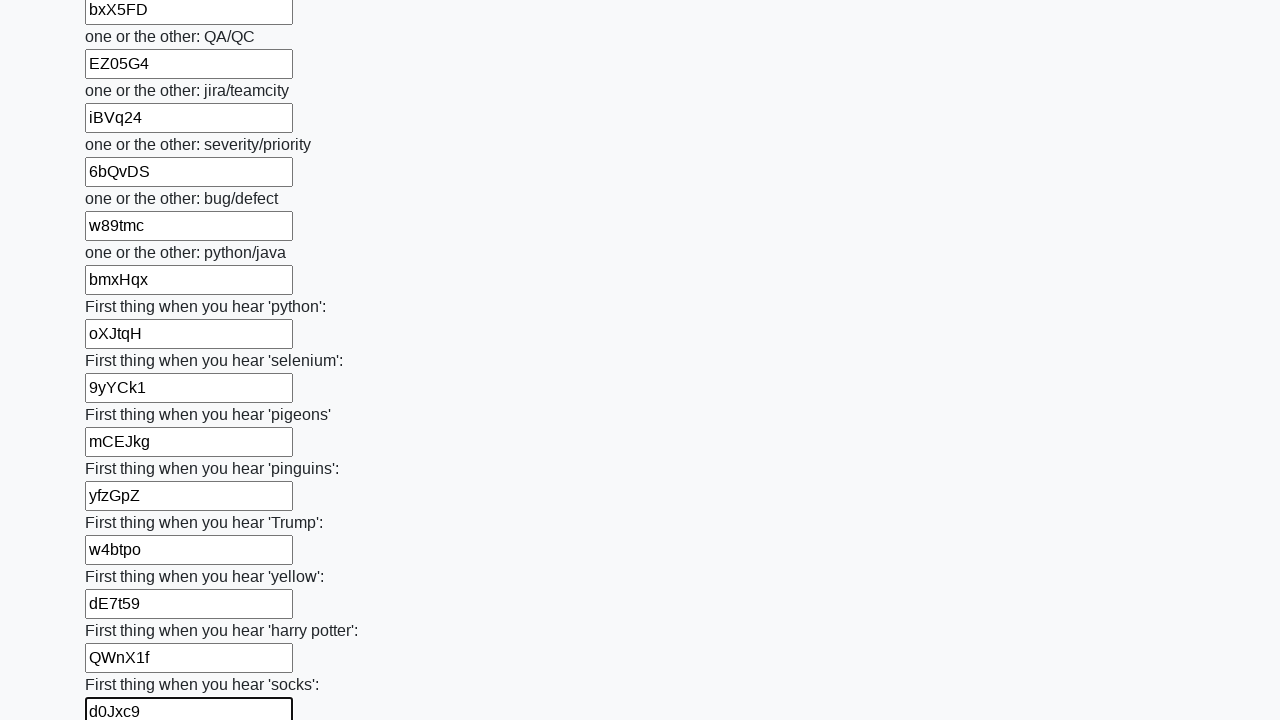

Clicked the submit button at (123, 611) on button.btn
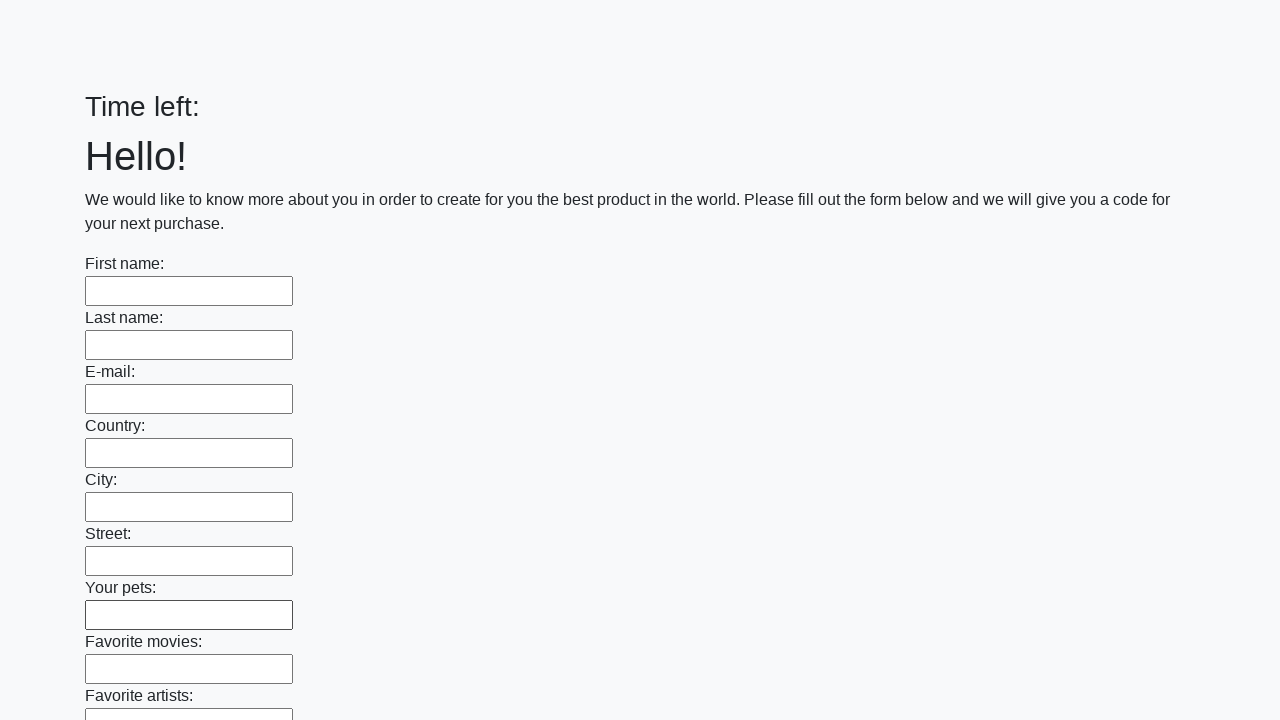

Waited 2 seconds for form submission to complete
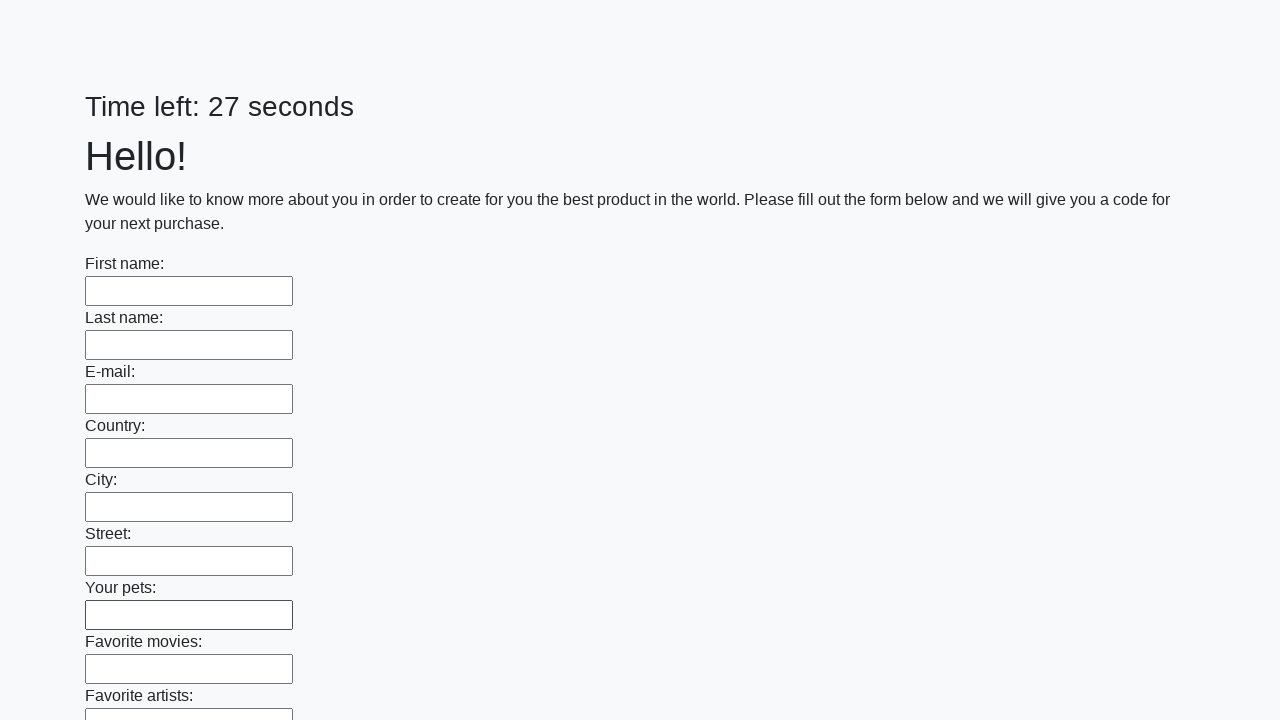

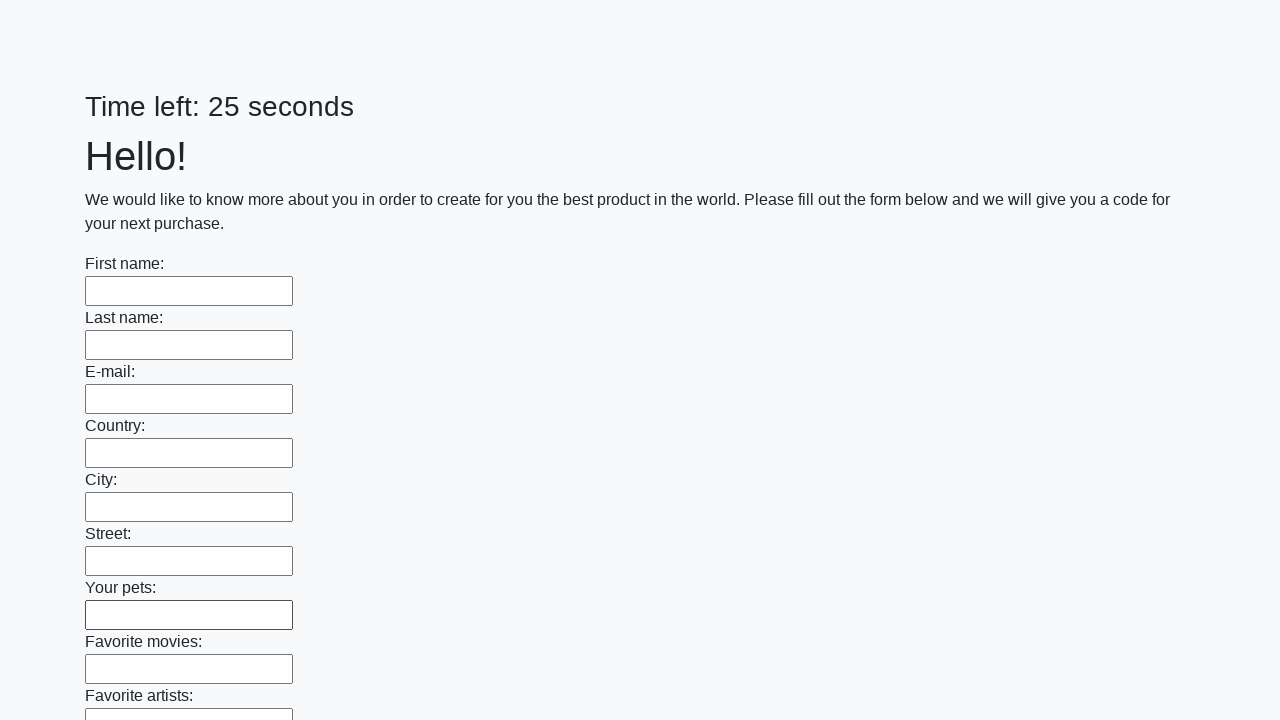